Tests a click counter application by clicking a button 100 times and verifying the counter increments correctly

Starting URL: https://qaclickcounter.ccbp.tech/

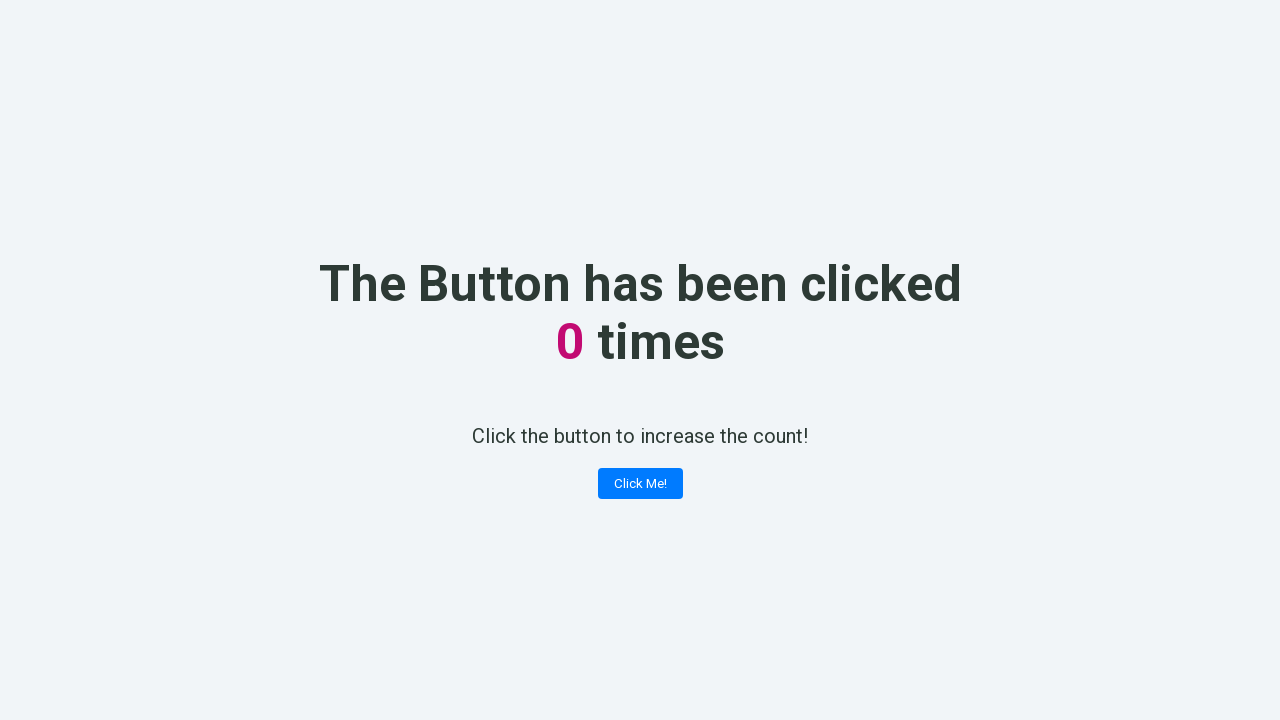

Clicked 'Click Me!' button (click 1 of 100) at (640, 484) on .button
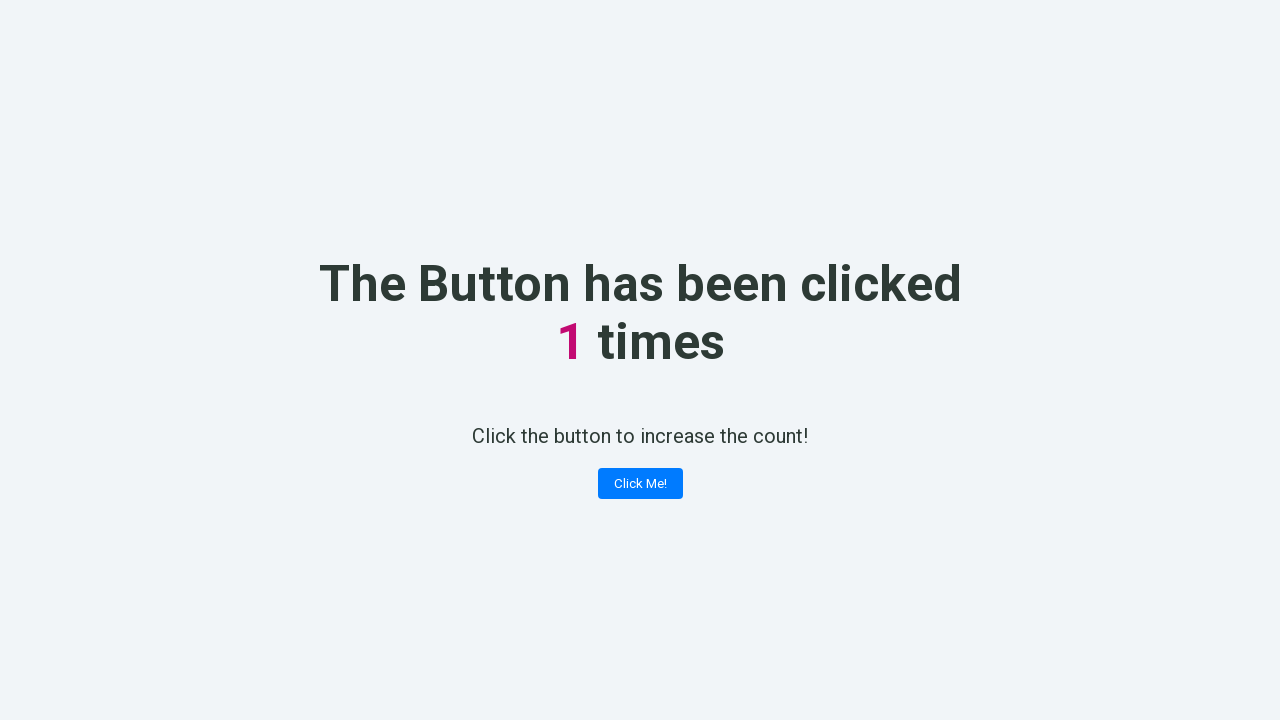

Clicked 'Click Me!' button (click 2 of 100) at (640, 484) on .button
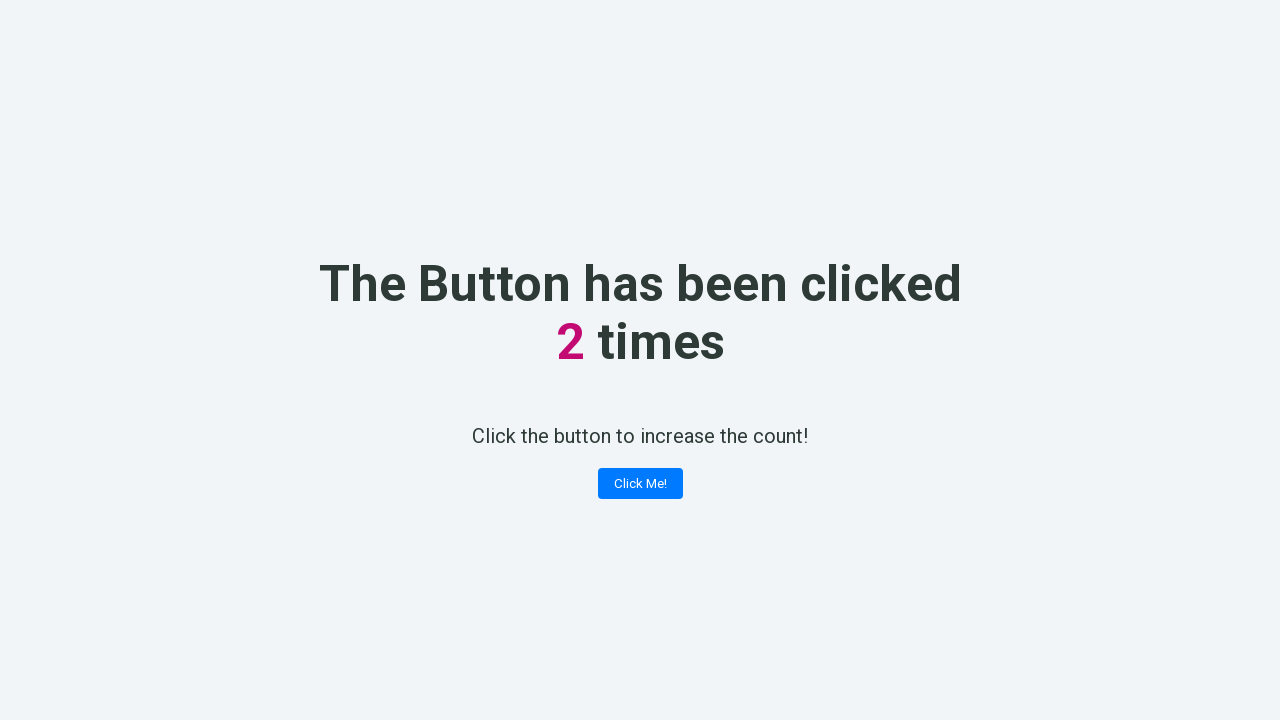

Clicked 'Click Me!' button (click 3 of 100) at (640, 484) on .button
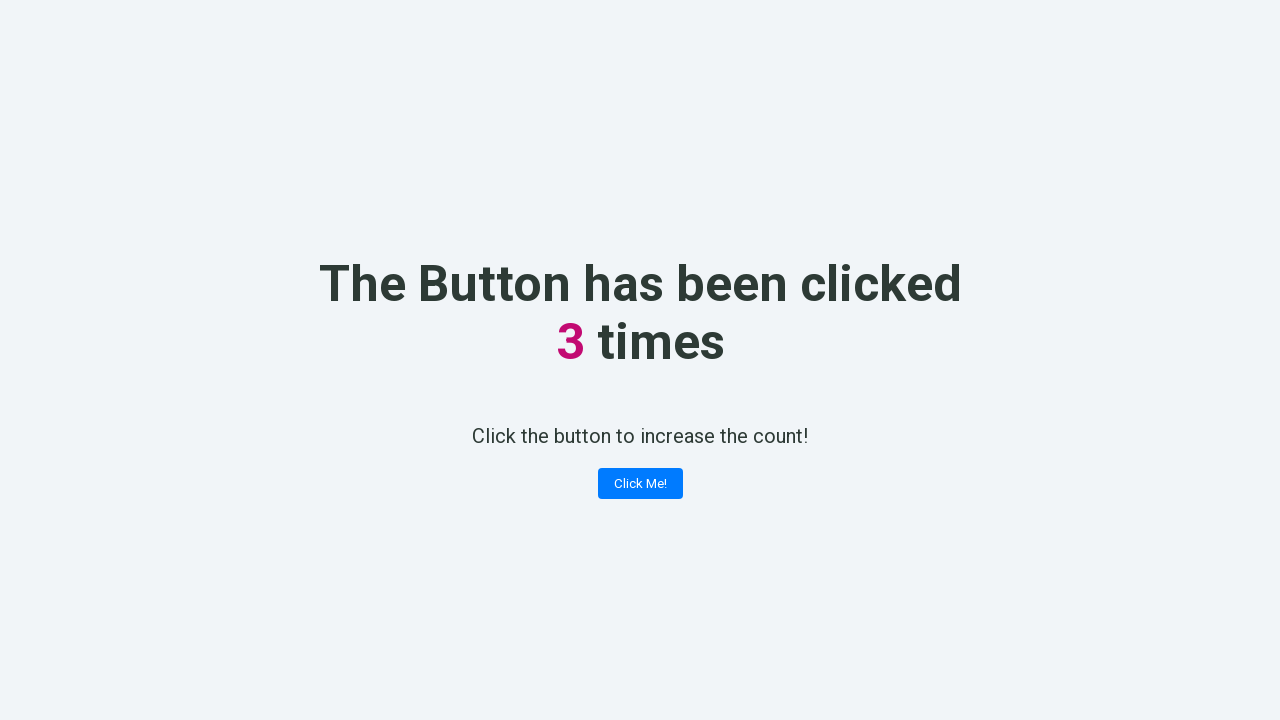

Clicked 'Click Me!' button (click 4 of 100) at (640, 484) on .button
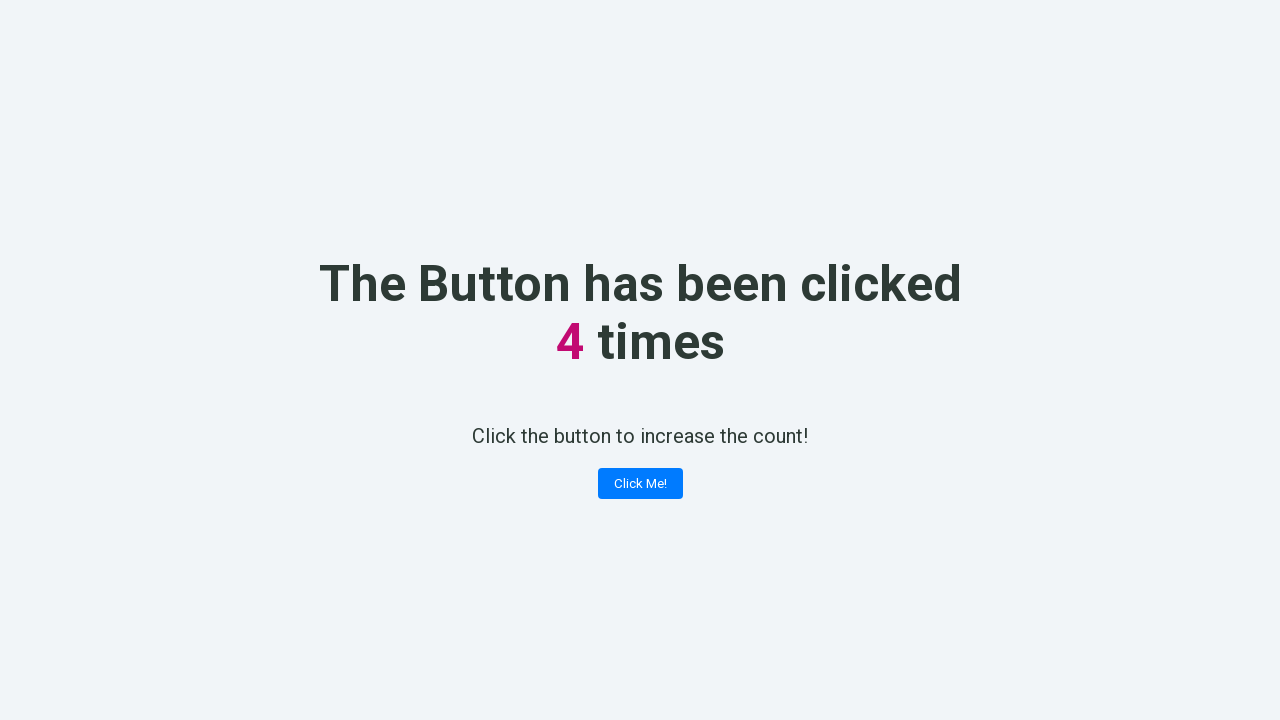

Clicked 'Click Me!' button (click 5 of 100) at (640, 484) on .button
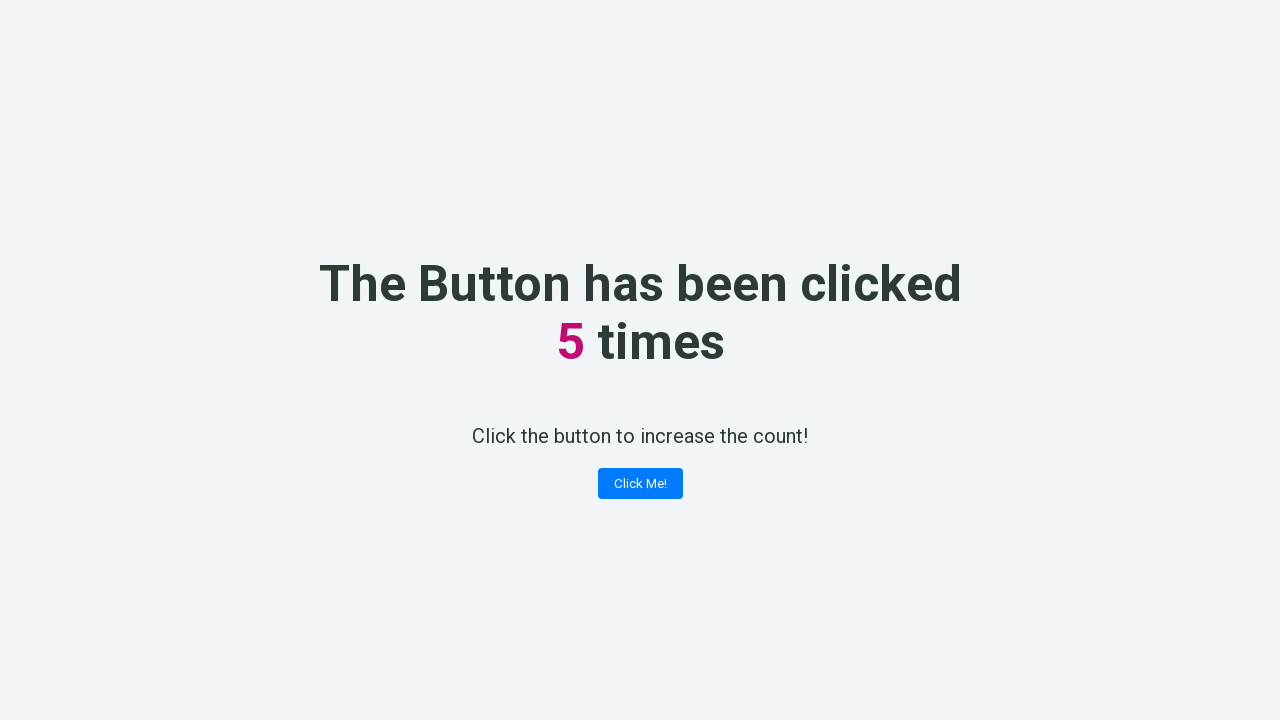

Clicked 'Click Me!' button (click 6 of 100) at (640, 484) on .button
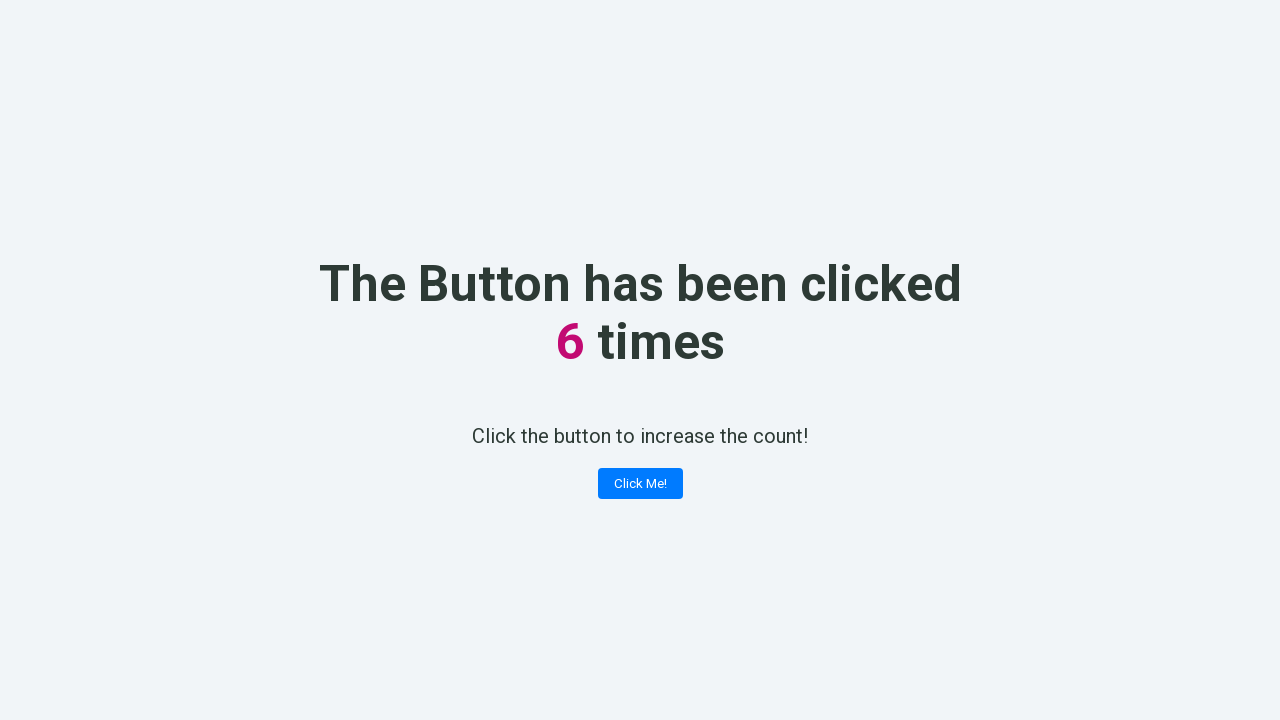

Clicked 'Click Me!' button (click 7 of 100) at (640, 484) on .button
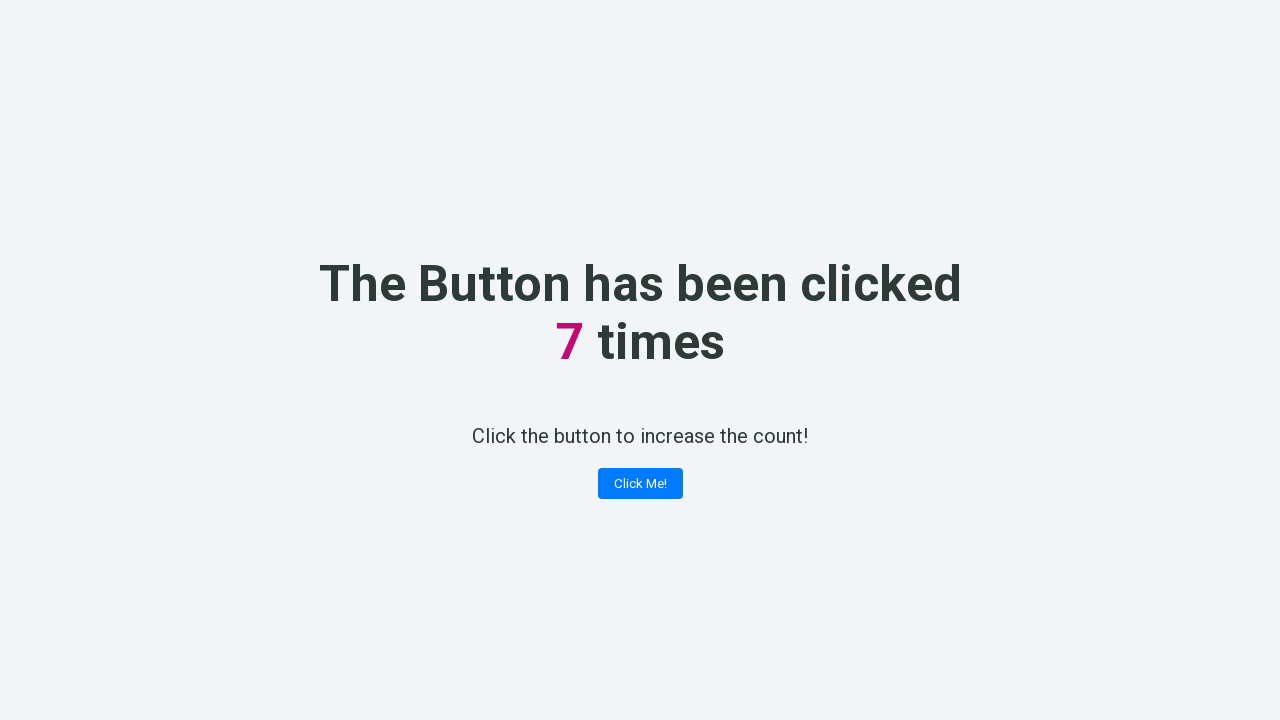

Clicked 'Click Me!' button (click 8 of 100) at (640, 484) on .button
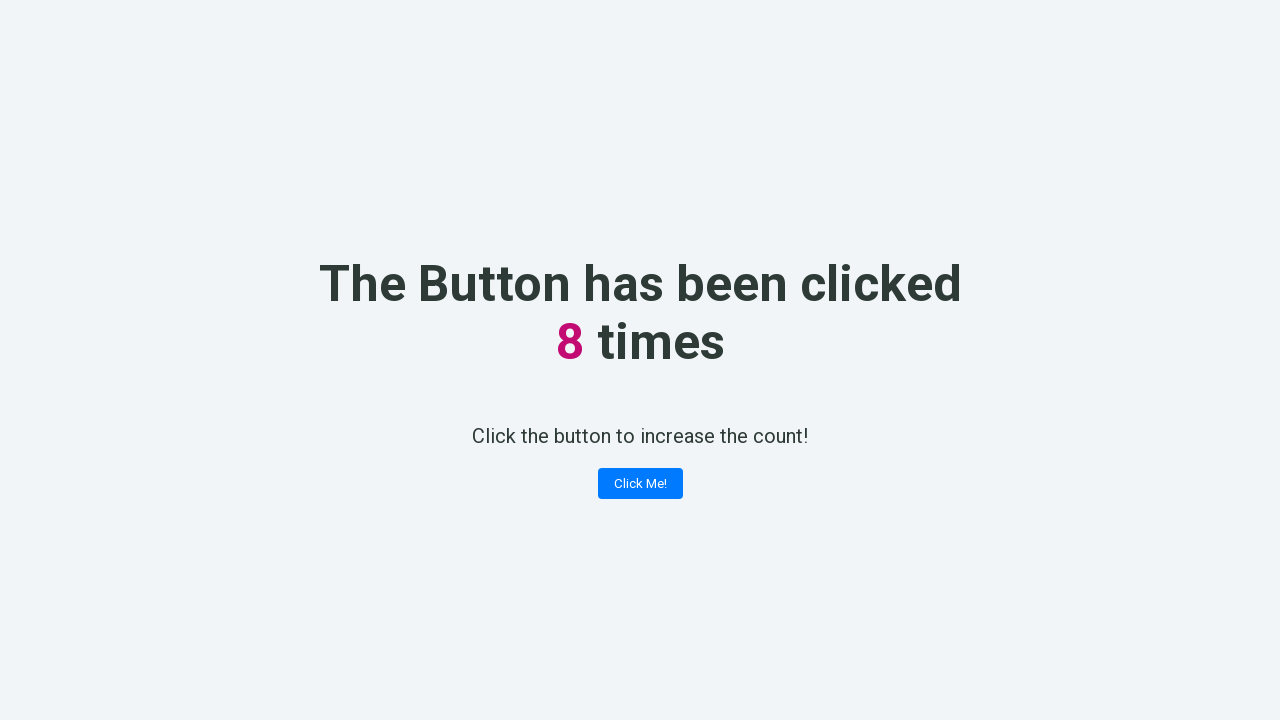

Clicked 'Click Me!' button (click 9 of 100) at (640, 484) on .button
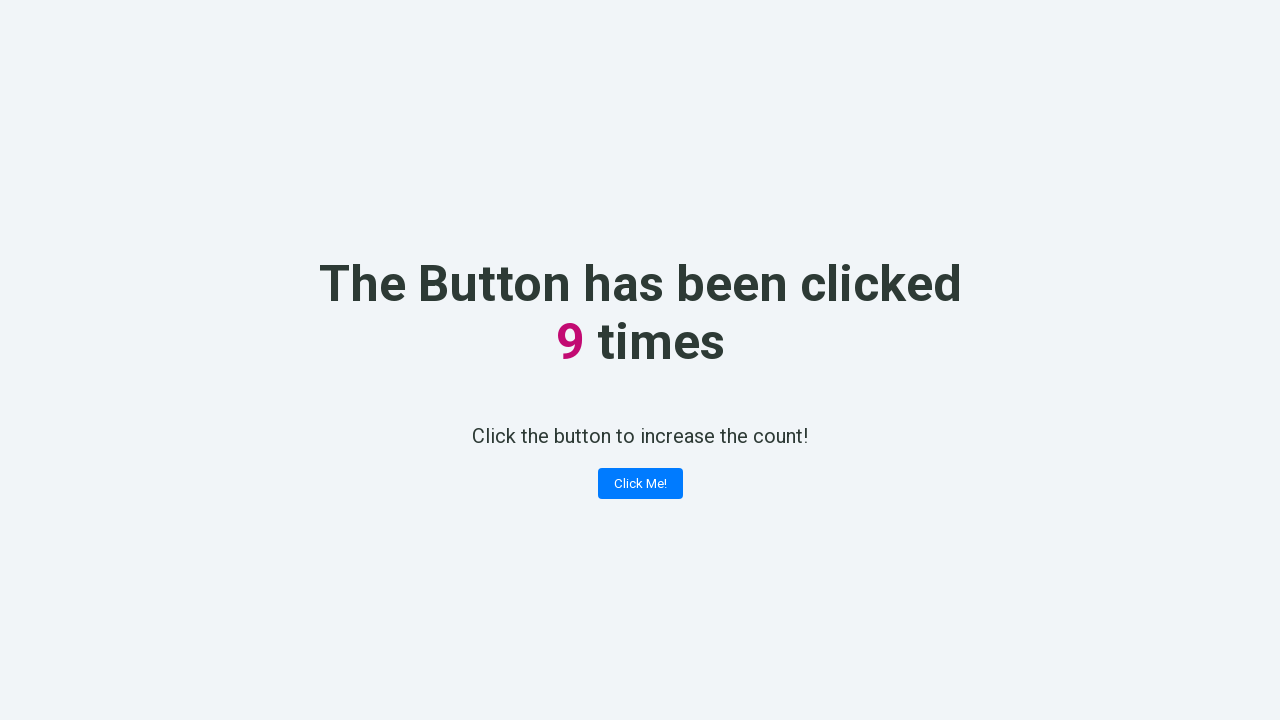

Clicked 'Click Me!' button (click 10 of 100) at (640, 484) on .button
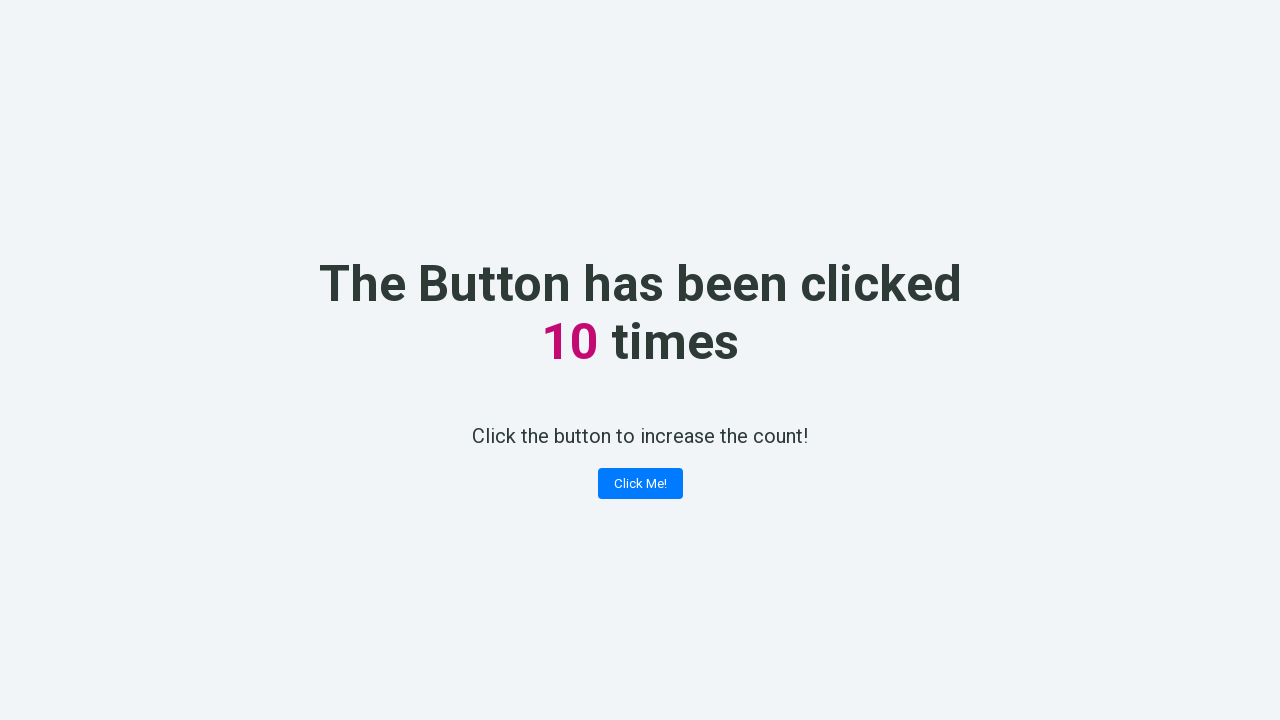

Clicked 'Click Me!' button (click 11 of 100) at (640, 484) on .button
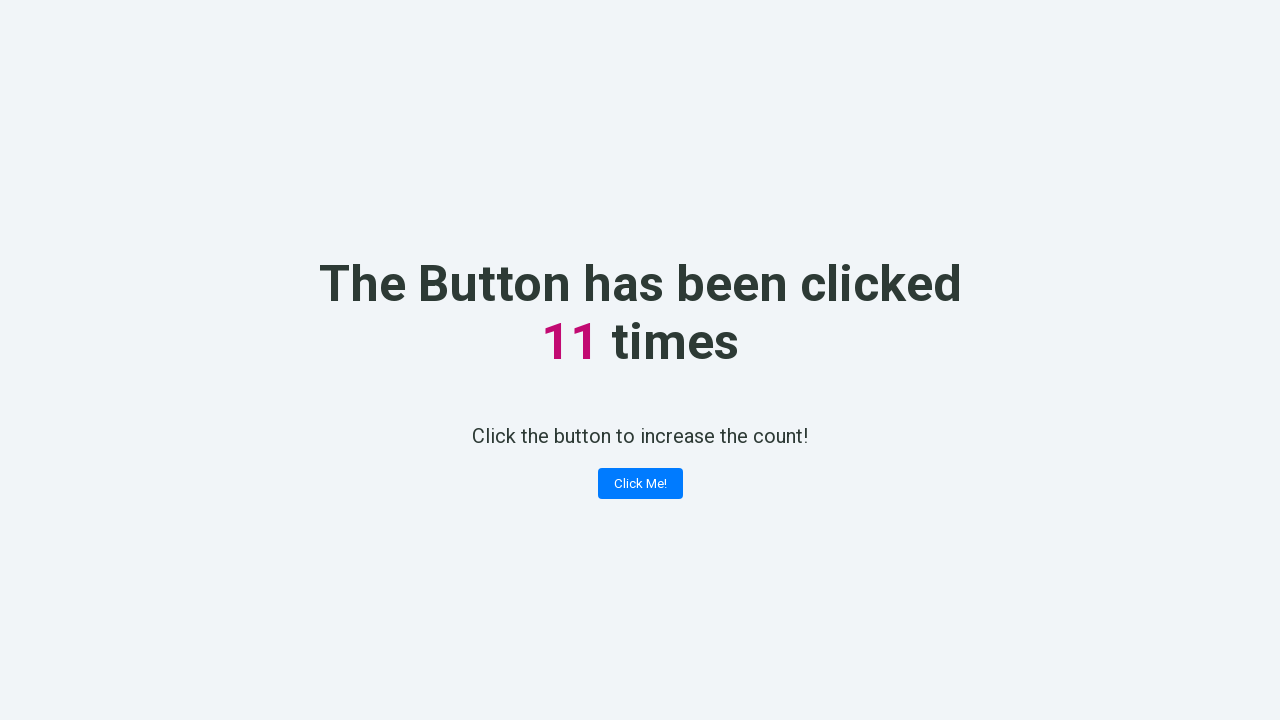

Clicked 'Click Me!' button (click 12 of 100) at (640, 484) on .button
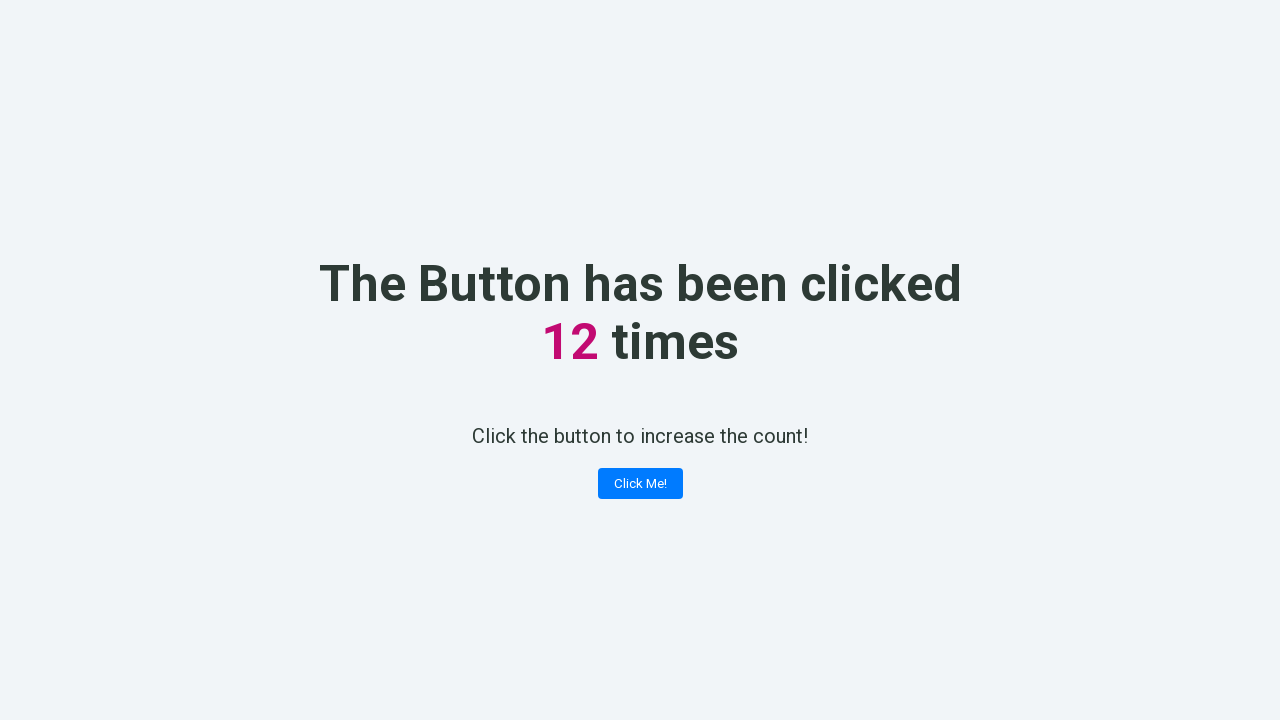

Clicked 'Click Me!' button (click 13 of 100) at (640, 484) on .button
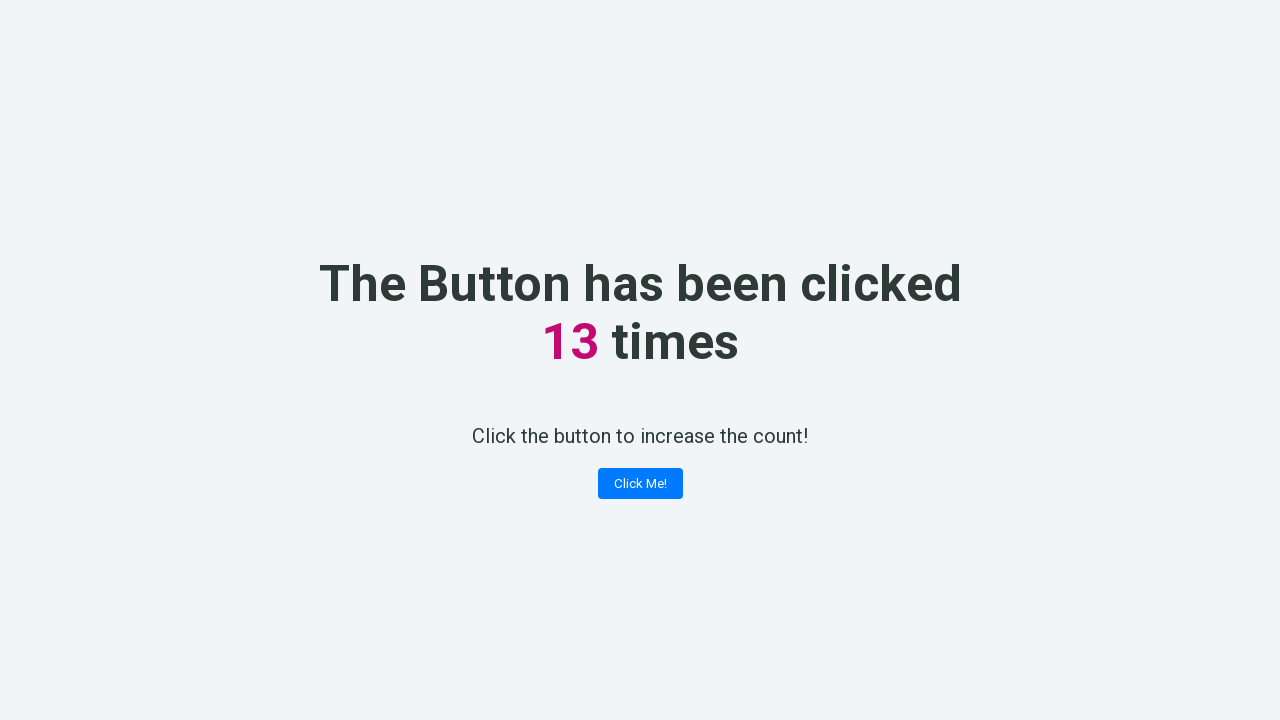

Clicked 'Click Me!' button (click 14 of 100) at (640, 484) on .button
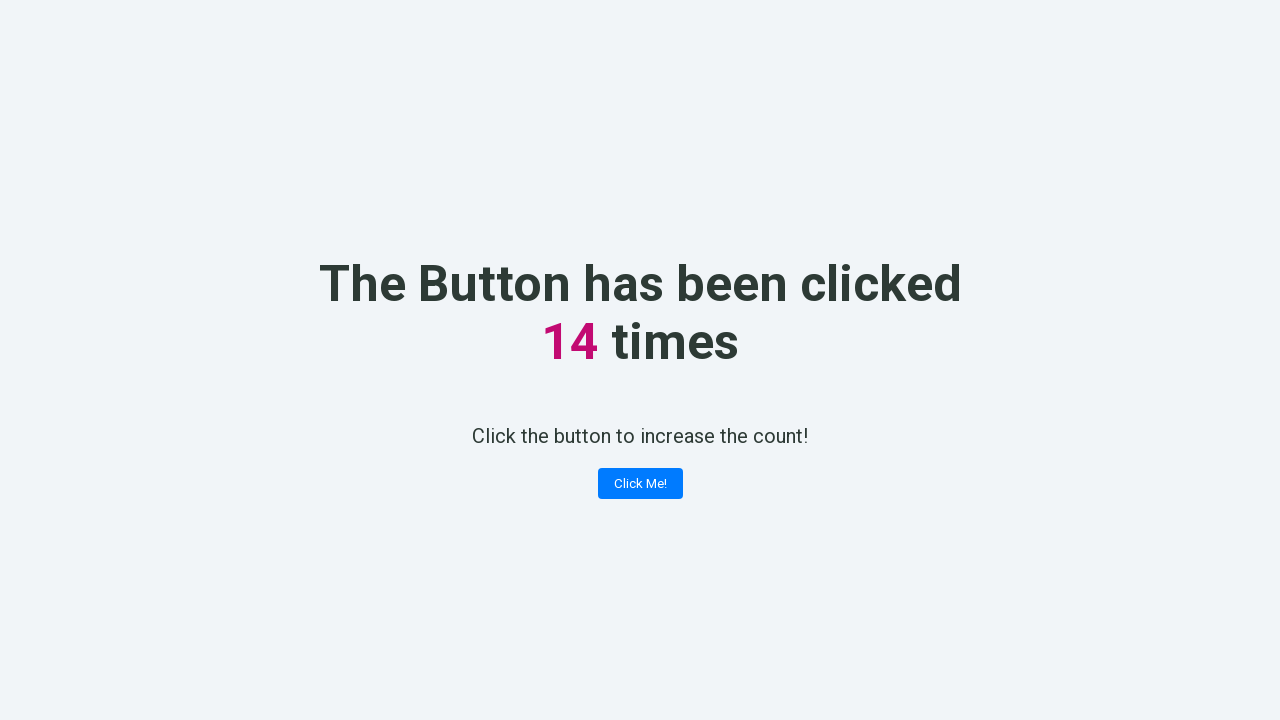

Clicked 'Click Me!' button (click 15 of 100) at (640, 484) on .button
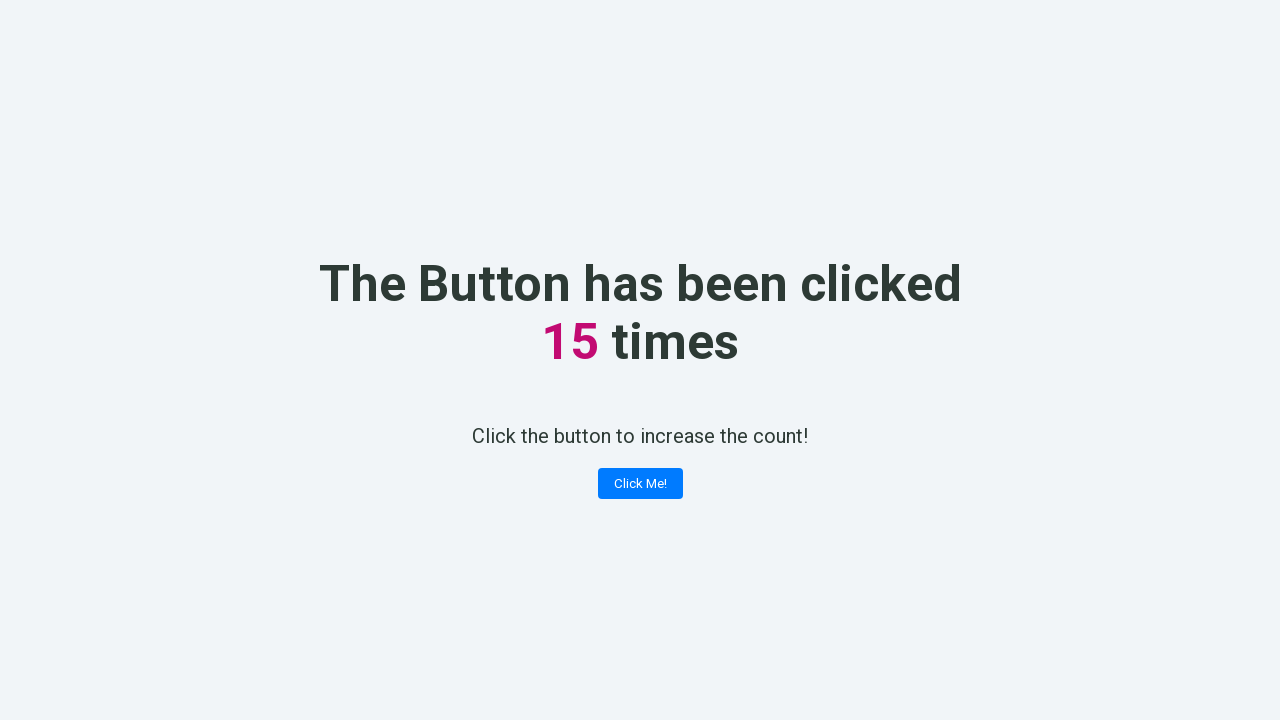

Clicked 'Click Me!' button (click 16 of 100) at (640, 484) on .button
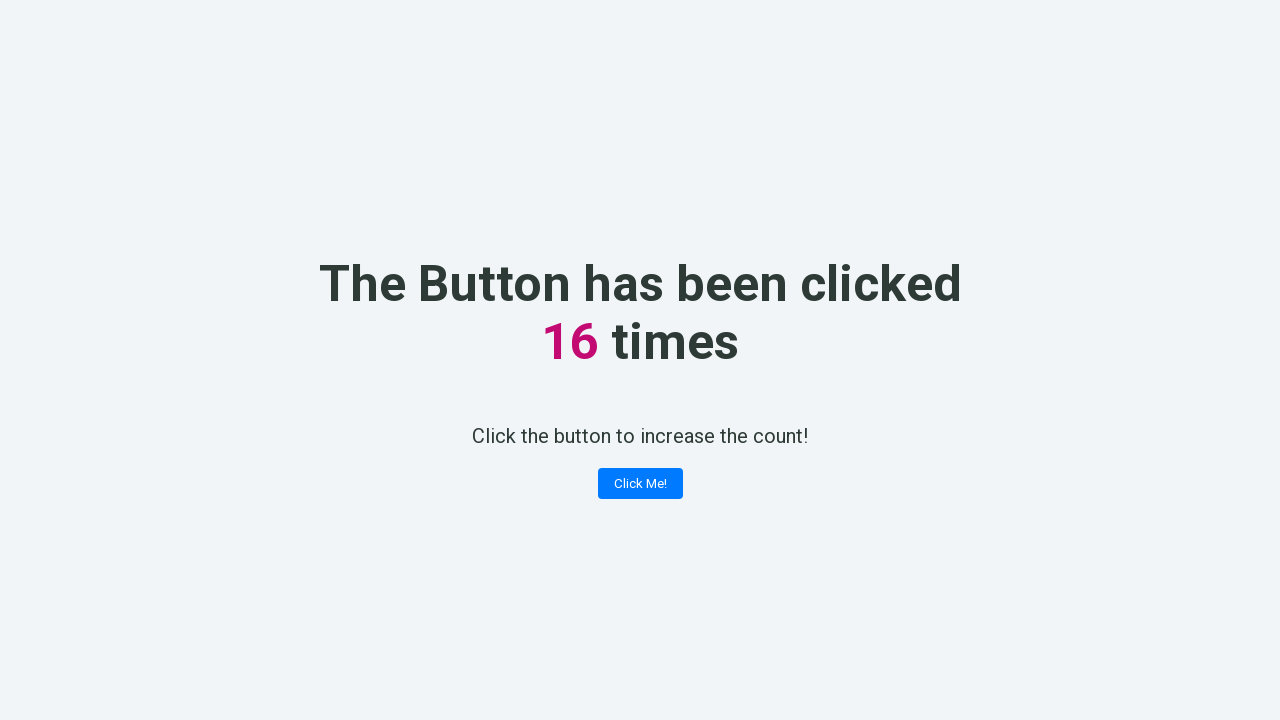

Clicked 'Click Me!' button (click 17 of 100) at (640, 484) on .button
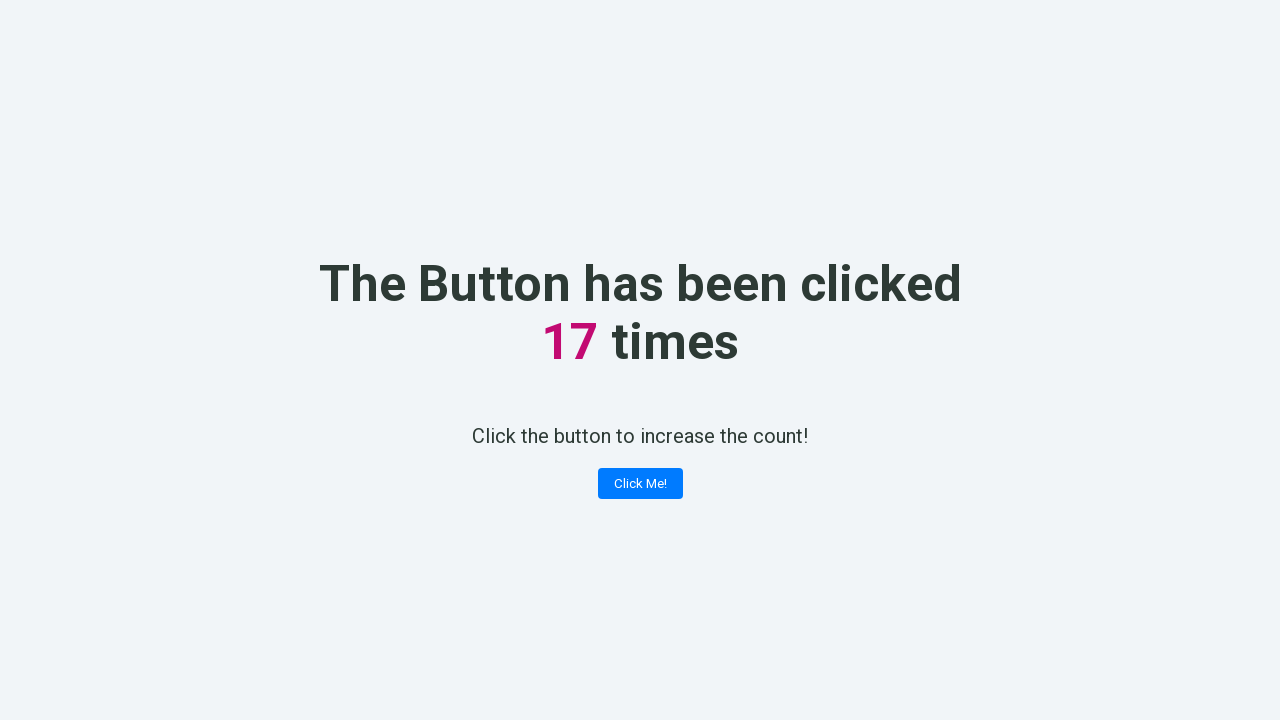

Clicked 'Click Me!' button (click 18 of 100) at (640, 484) on .button
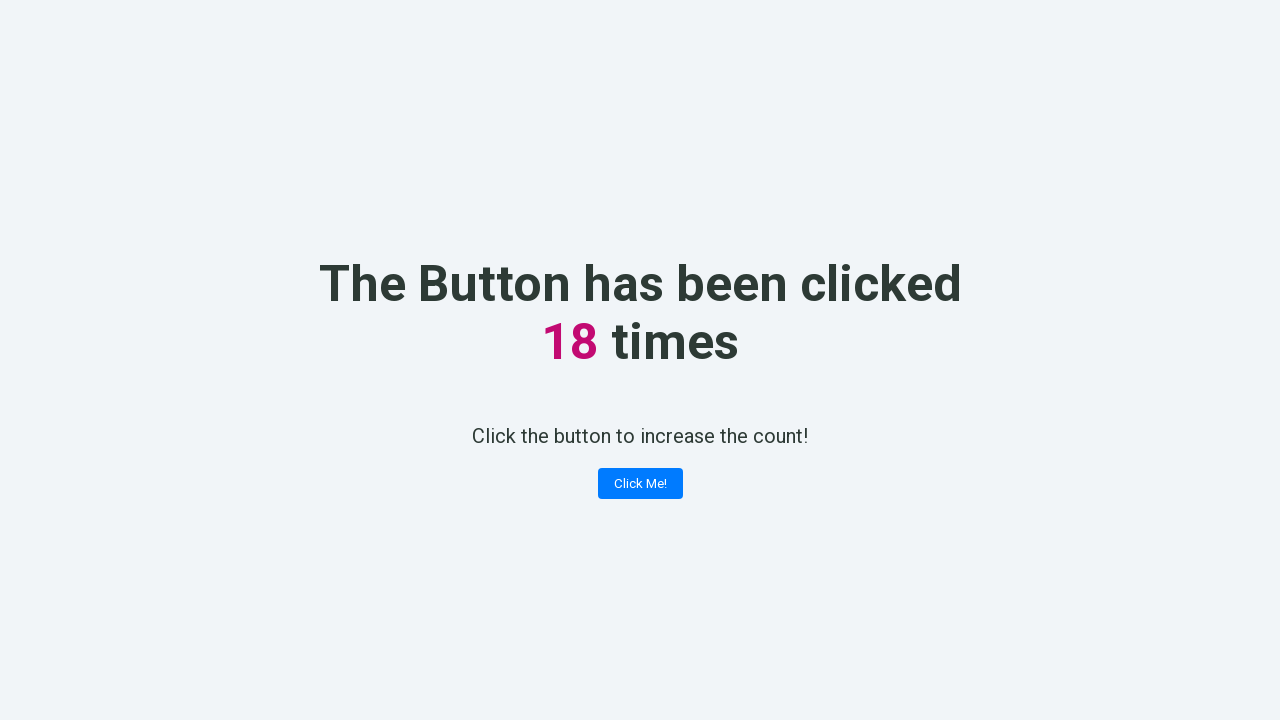

Clicked 'Click Me!' button (click 19 of 100) at (640, 484) on .button
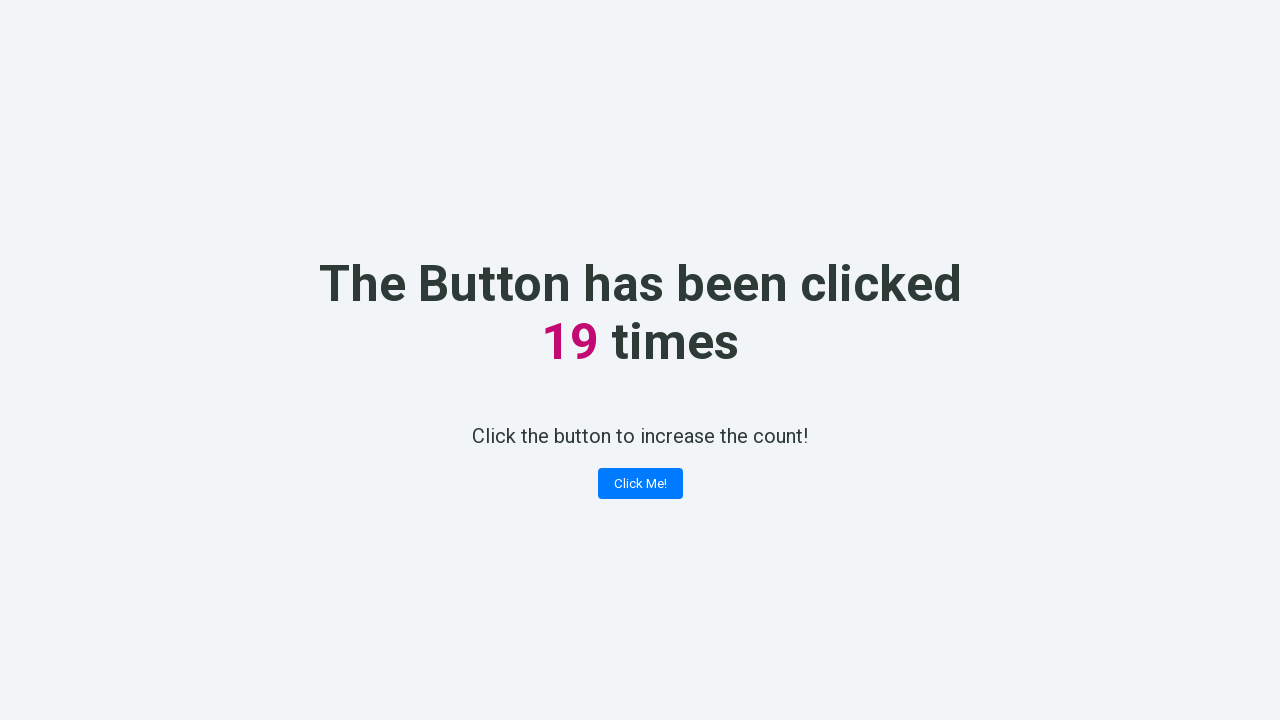

Clicked 'Click Me!' button (click 20 of 100) at (640, 484) on .button
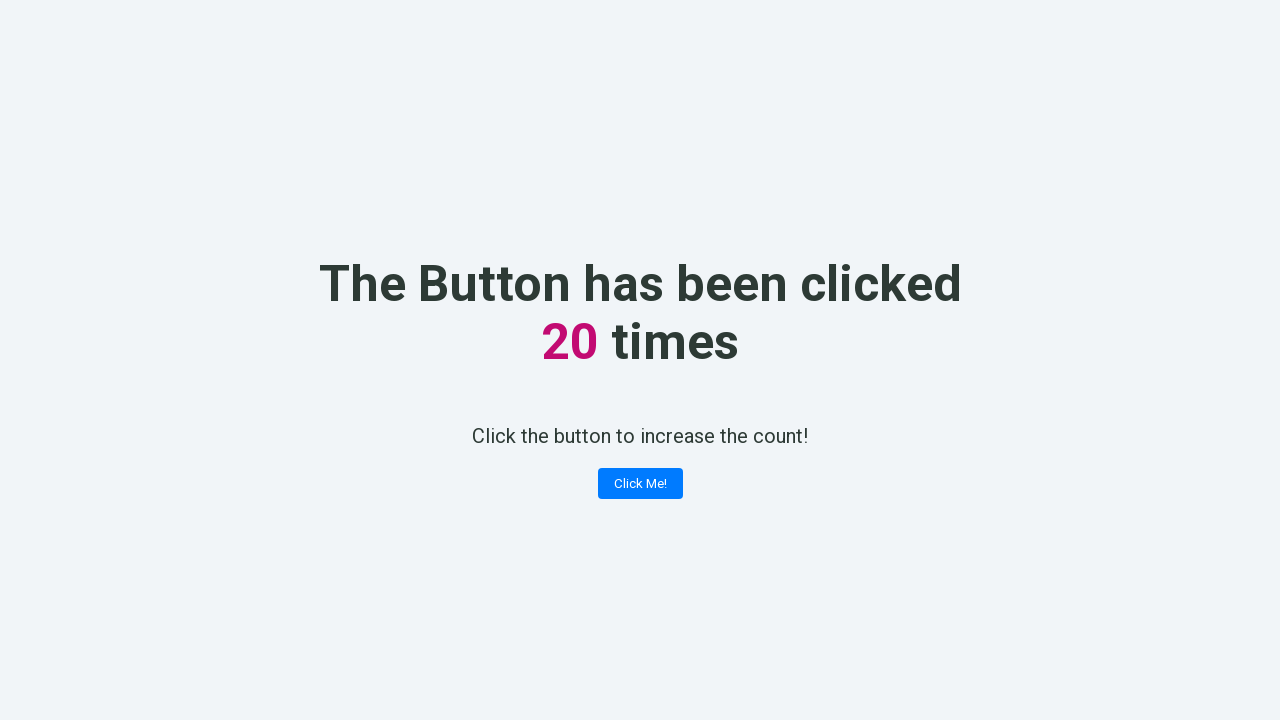

Clicked 'Click Me!' button (click 21 of 100) at (640, 484) on .button
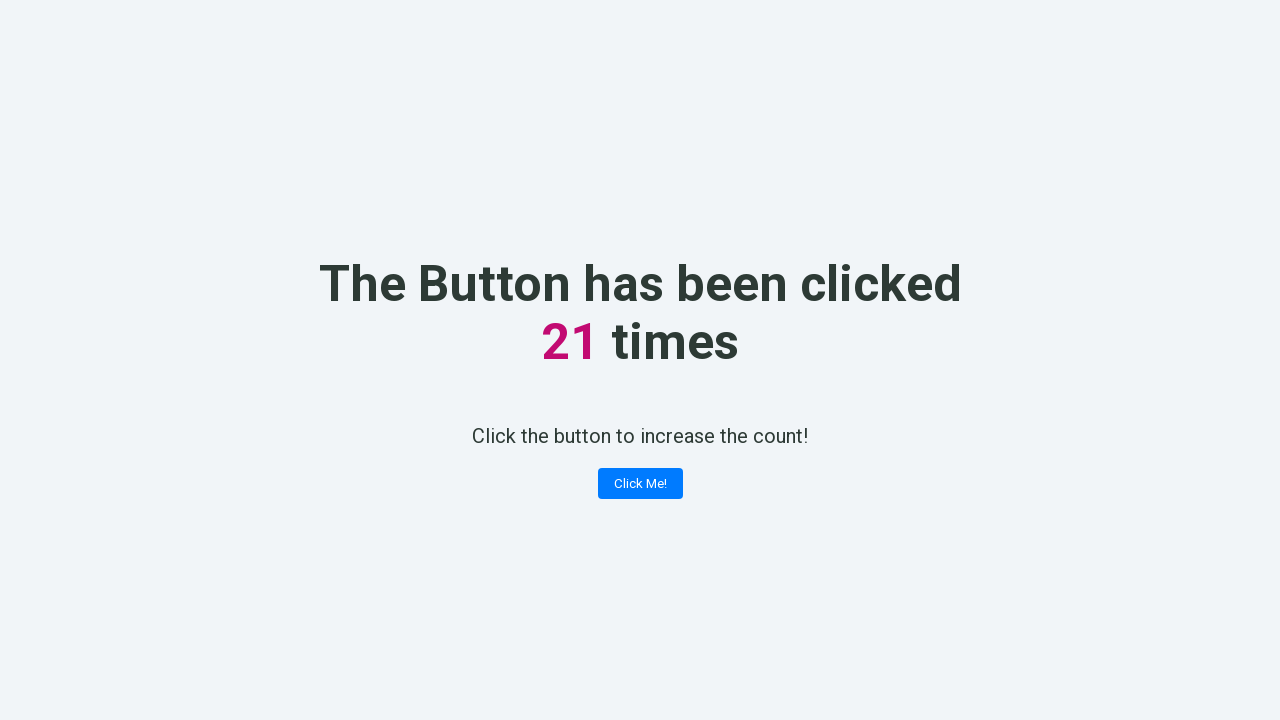

Clicked 'Click Me!' button (click 22 of 100) at (640, 484) on .button
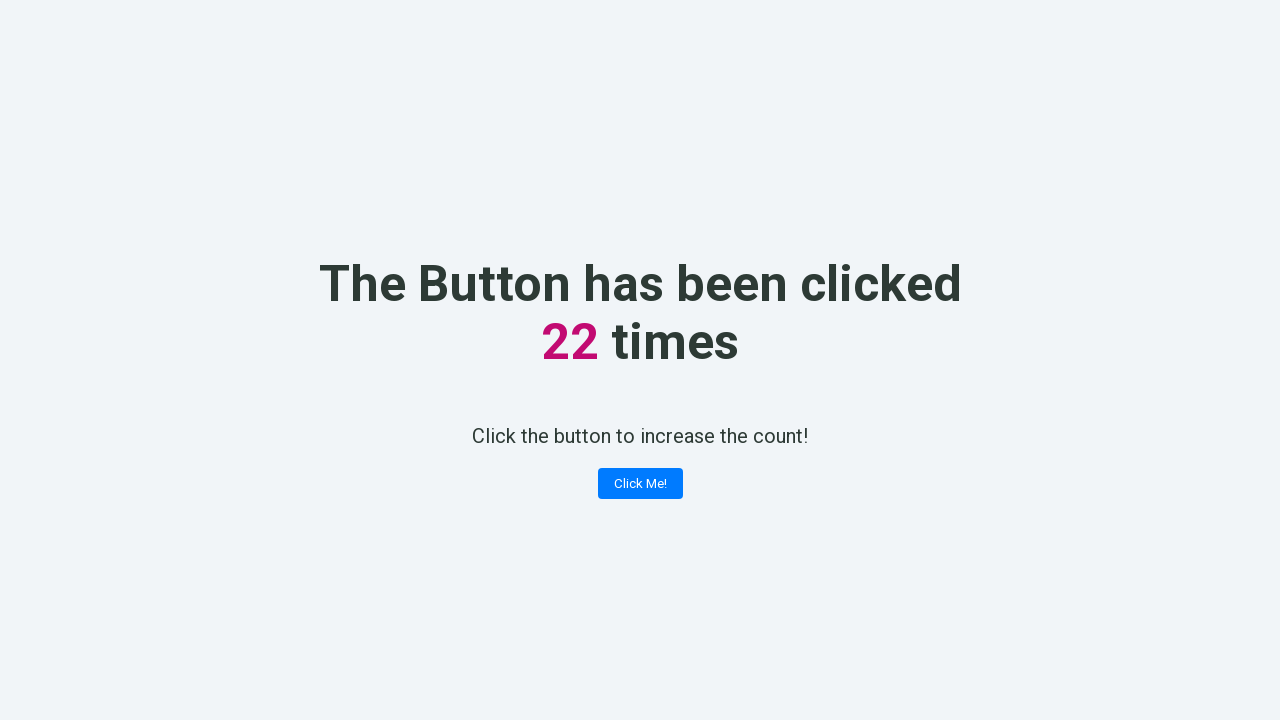

Clicked 'Click Me!' button (click 23 of 100) at (640, 484) on .button
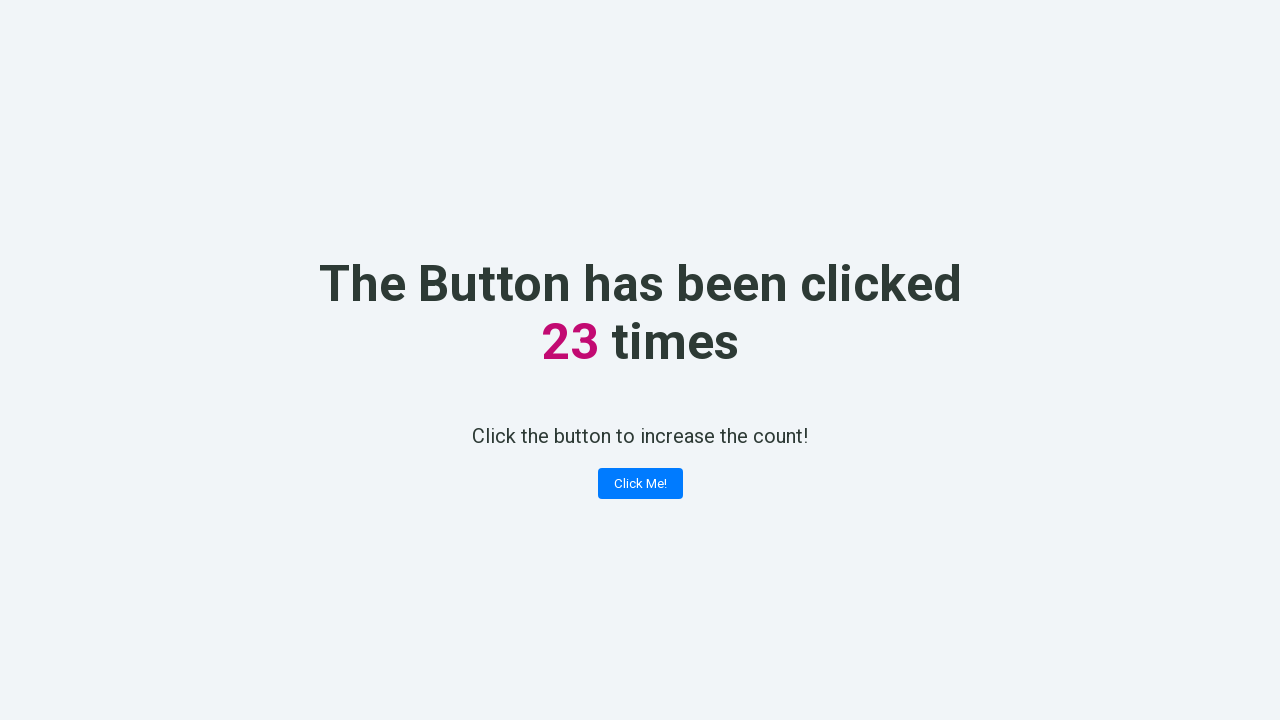

Clicked 'Click Me!' button (click 24 of 100) at (640, 484) on .button
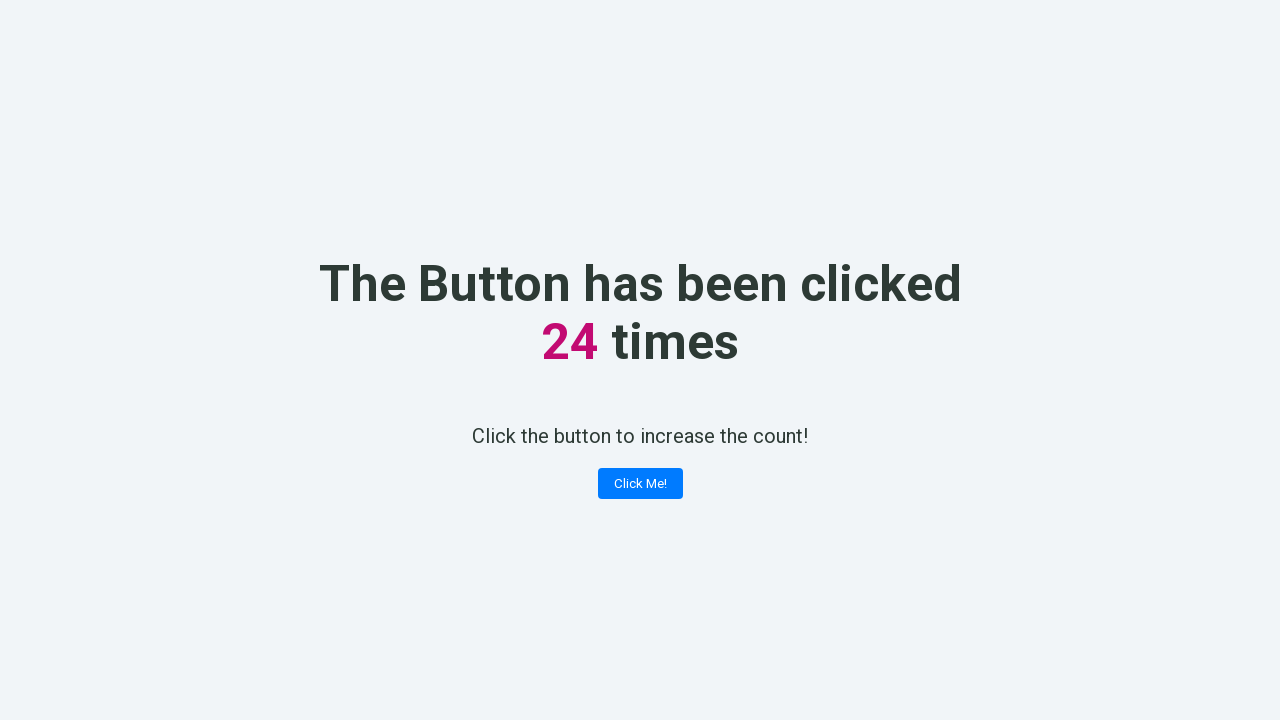

Clicked 'Click Me!' button (click 25 of 100) at (640, 484) on .button
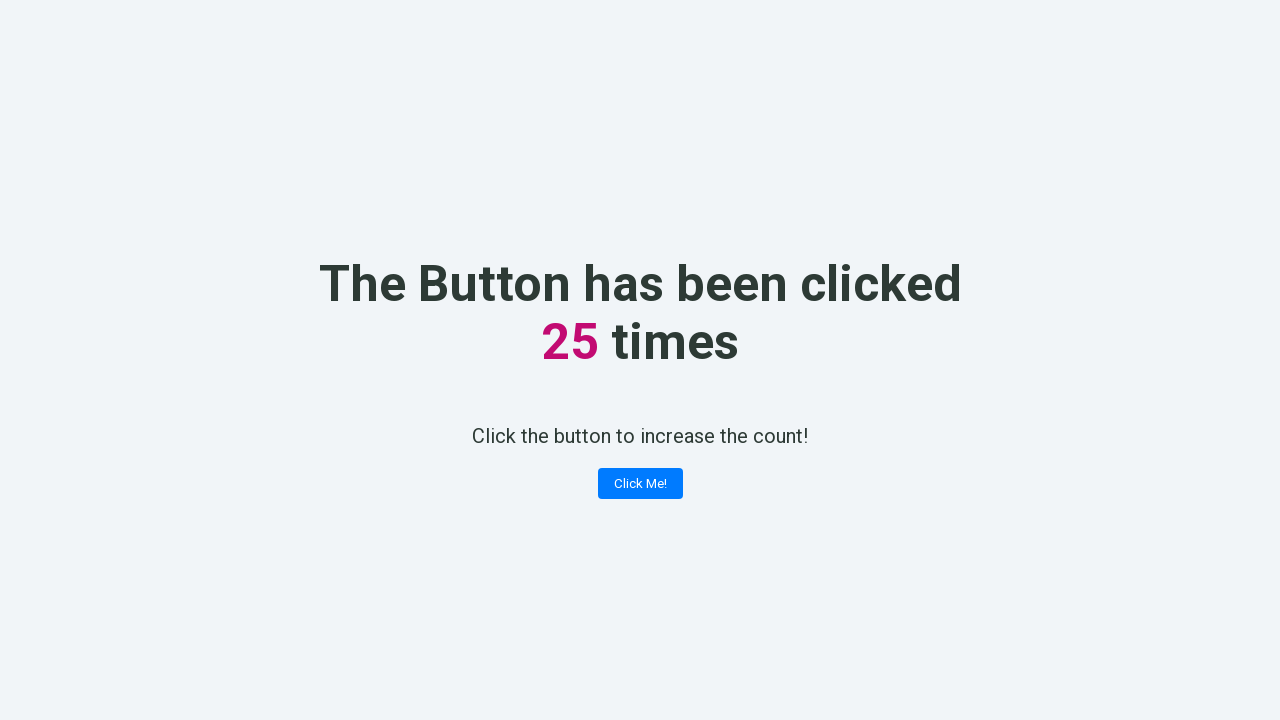

Clicked 'Click Me!' button (click 26 of 100) at (640, 484) on .button
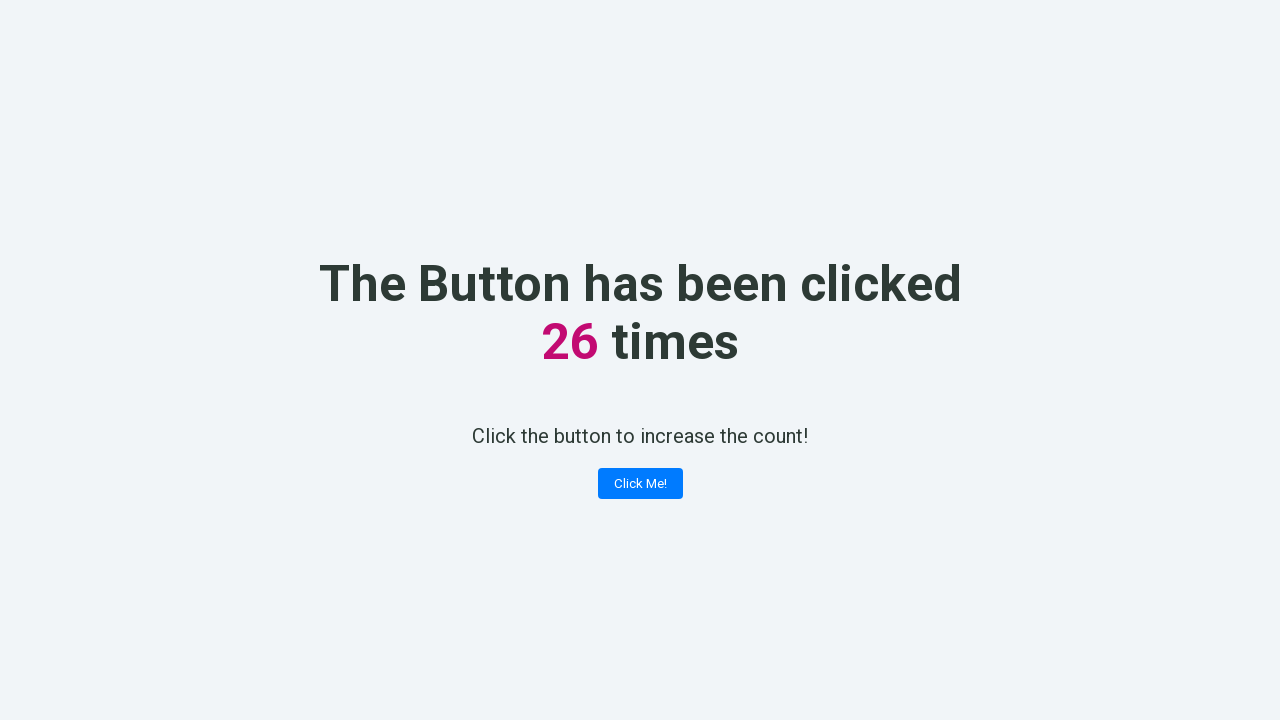

Clicked 'Click Me!' button (click 27 of 100) at (640, 484) on .button
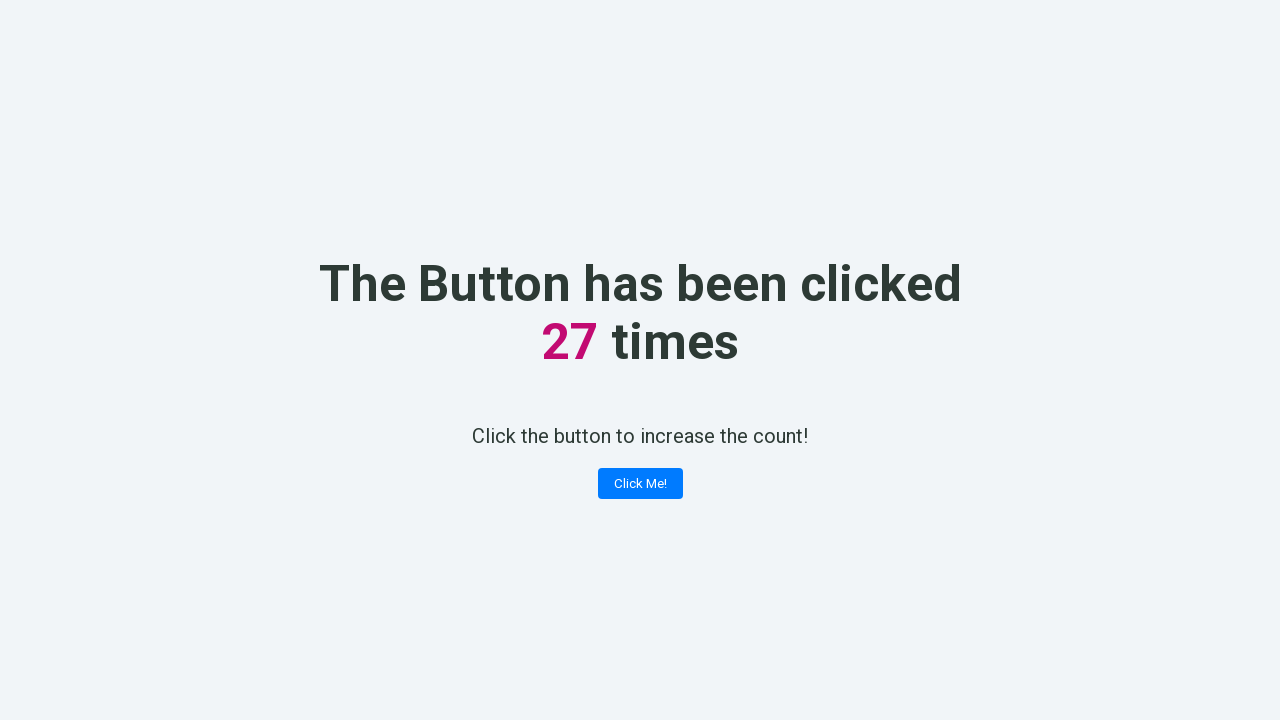

Clicked 'Click Me!' button (click 28 of 100) at (640, 484) on .button
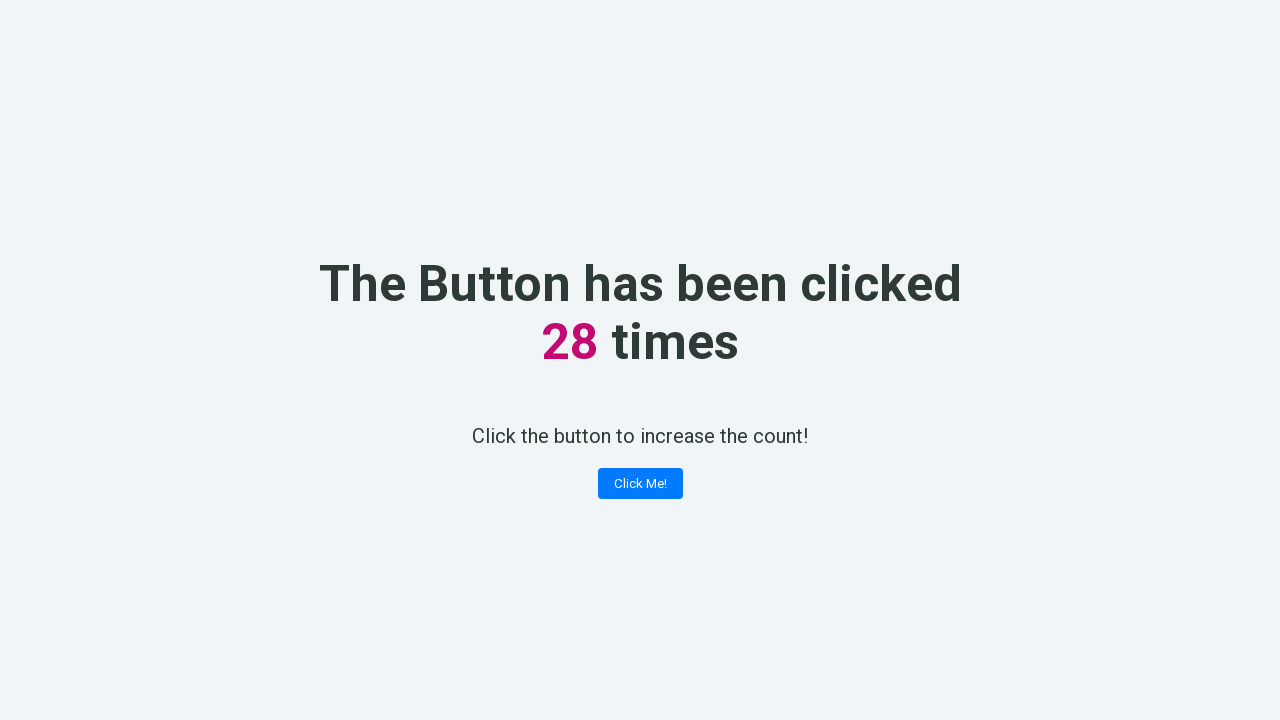

Clicked 'Click Me!' button (click 29 of 100) at (640, 484) on .button
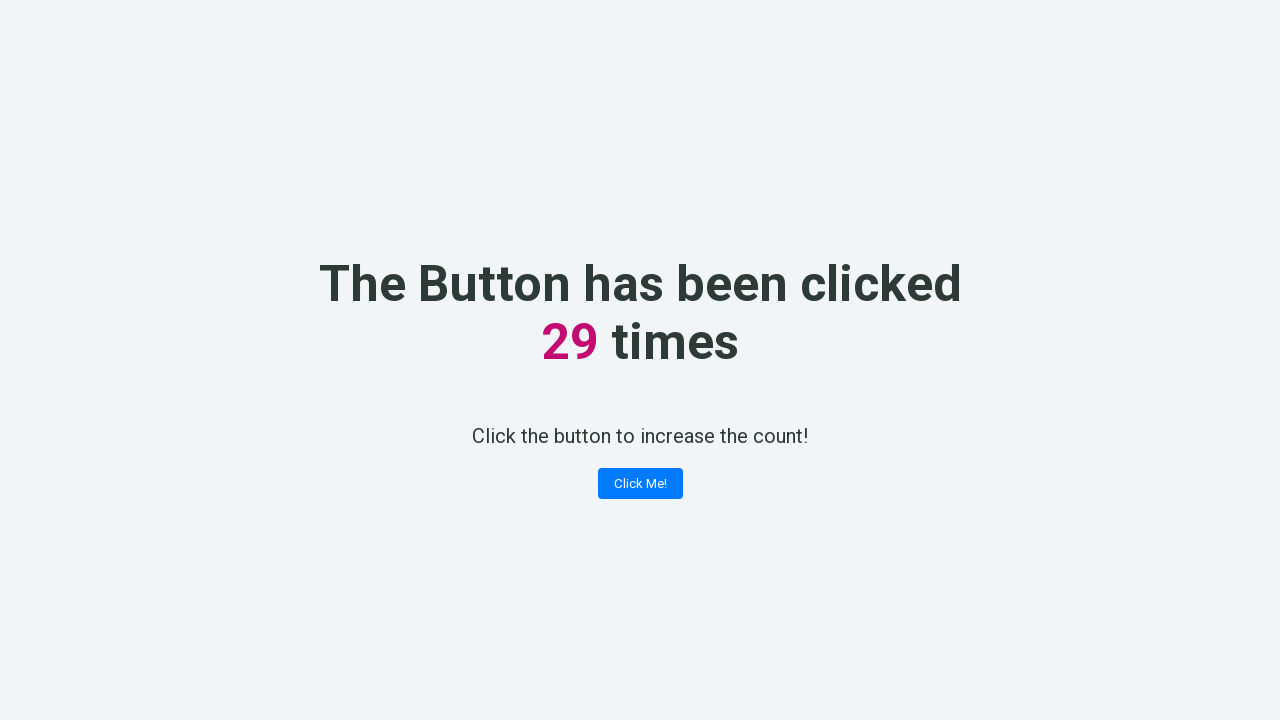

Clicked 'Click Me!' button (click 30 of 100) at (640, 484) on .button
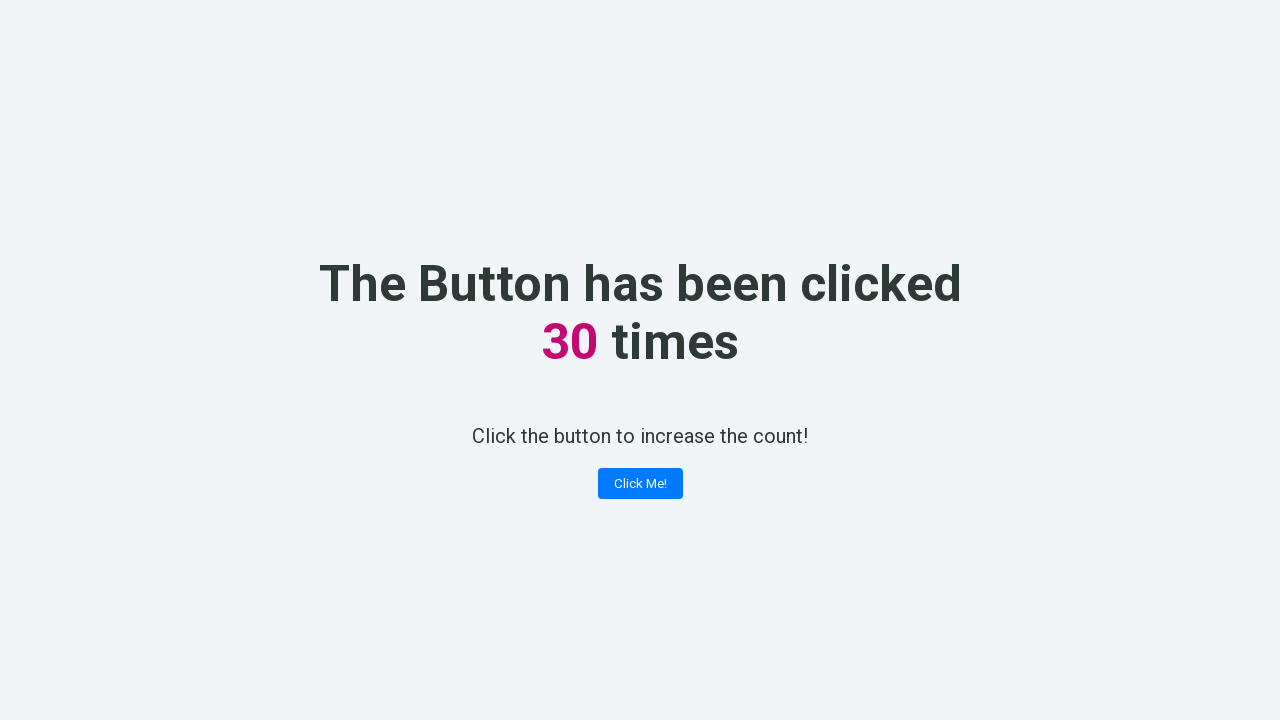

Clicked 'Click Me!' button (click 31 of 100) at (640, 484) on .button
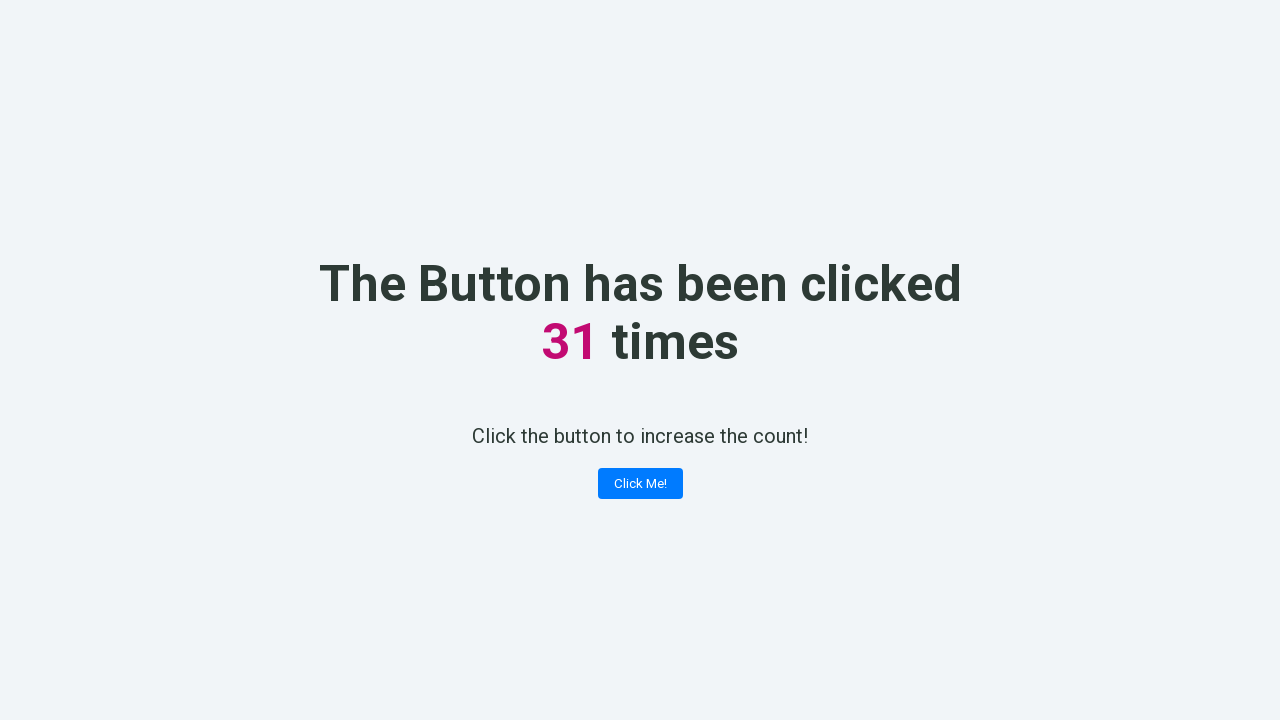

Clicked 'Click Me!' button (click 32 of 100) at (640, 484) on .button
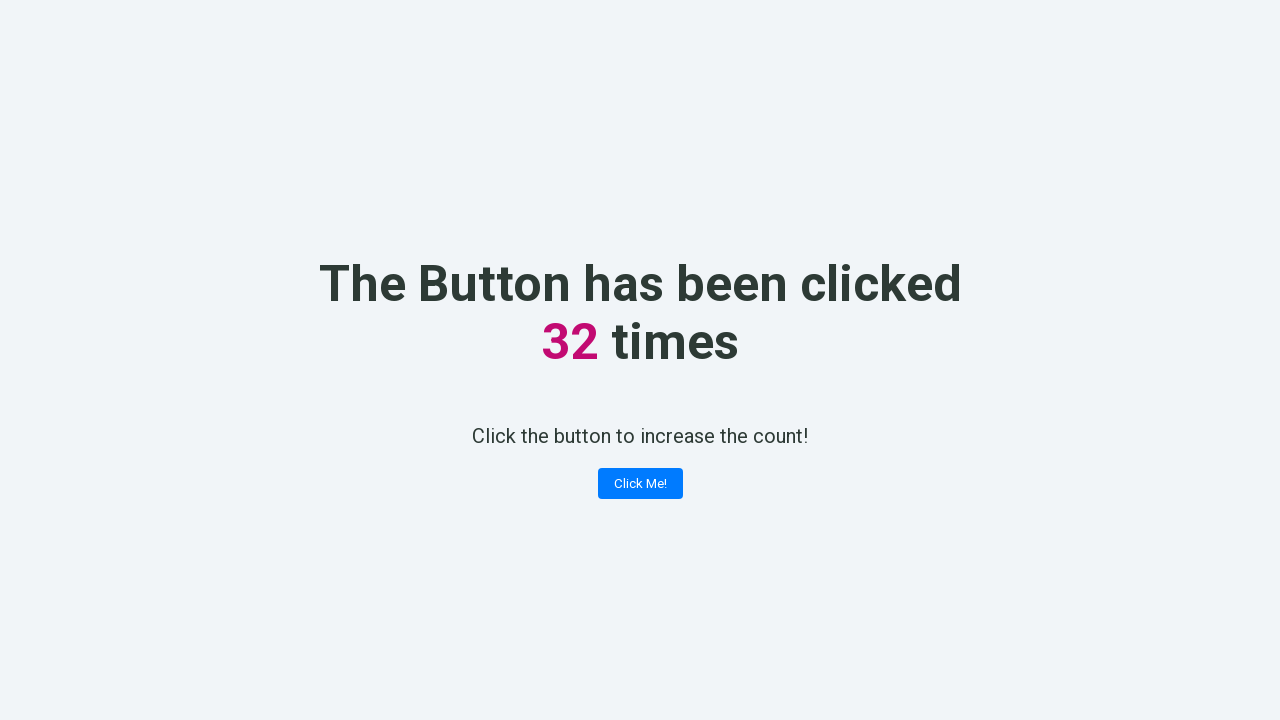

Clicked 'Click Me!' button (click 33 of 100) at (640, 484) on .button
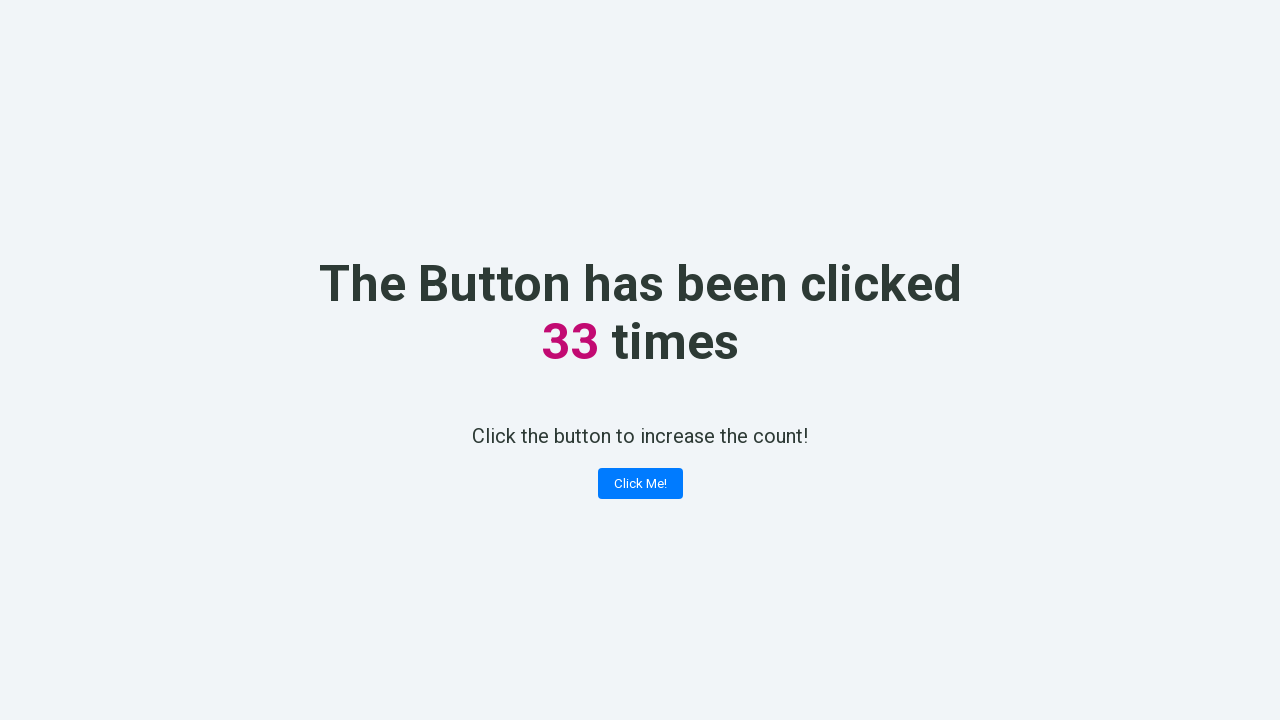

Clicked 'Click Me!' button (click 34 of 100) at (640, 484) on .button
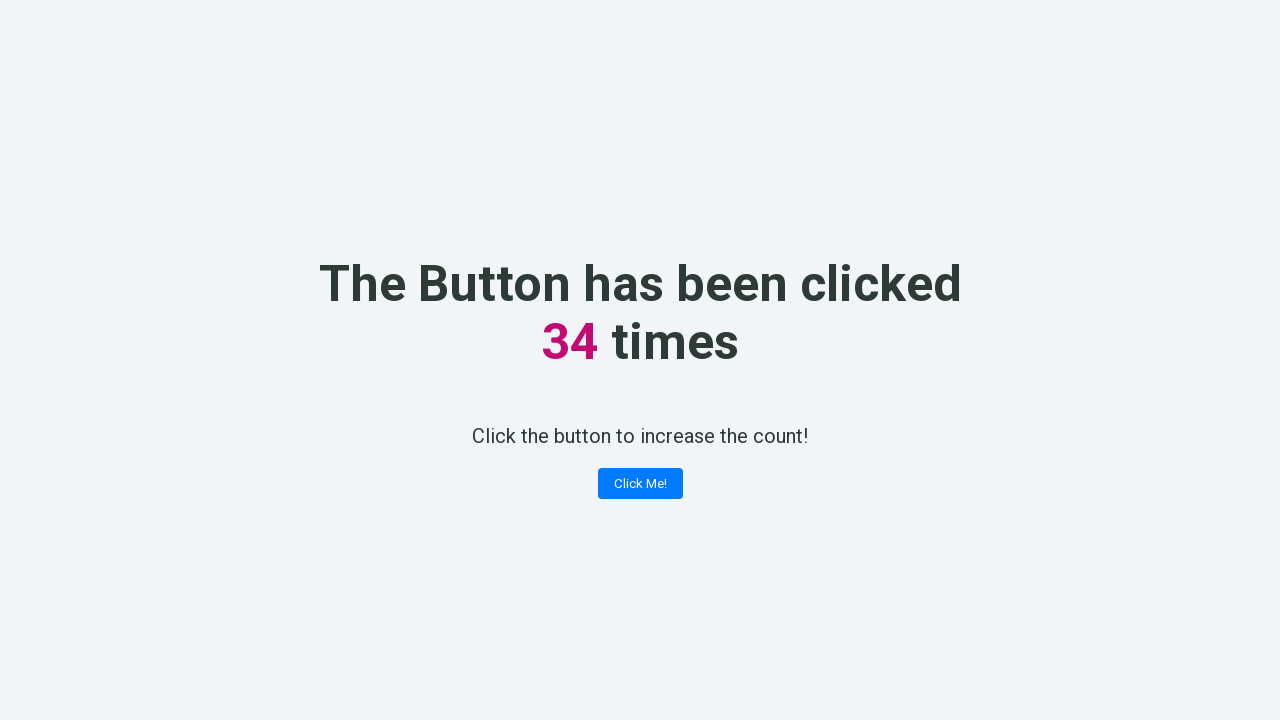

Clicked 'Click Me!' button (click 35 of 100) at (640, 484) on .button
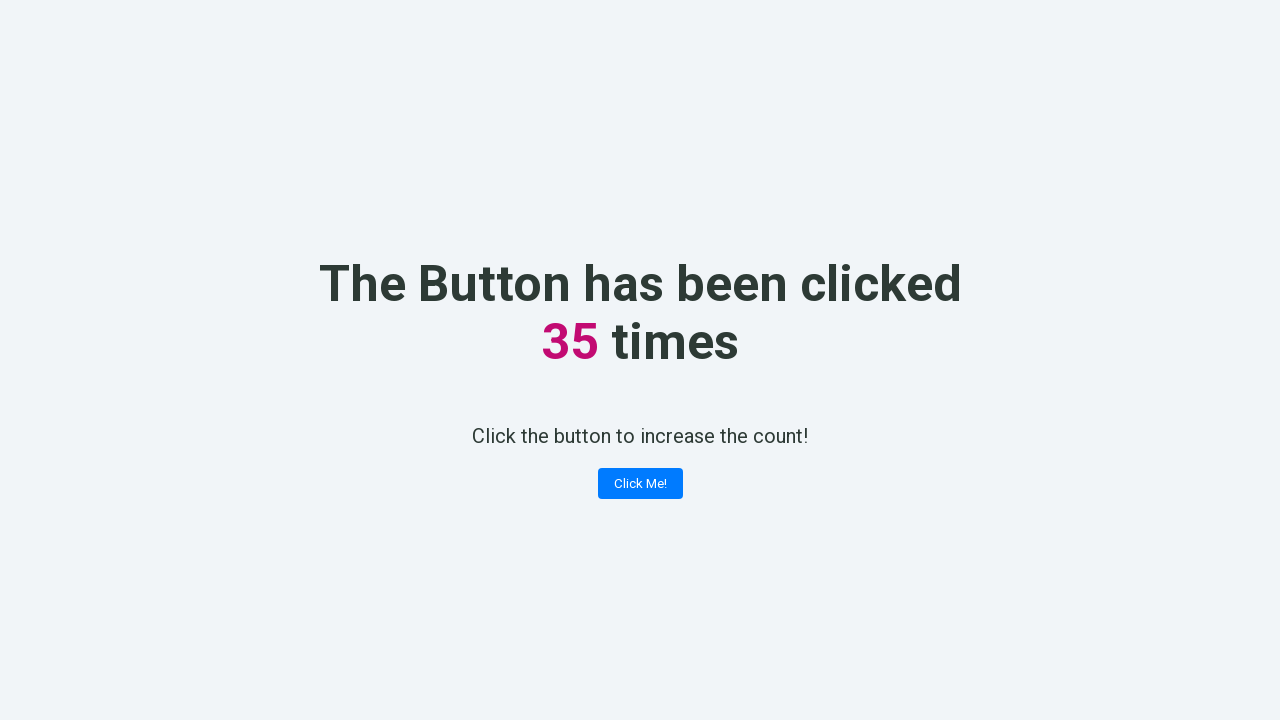

Clicked 'Click Me!' button (click 36 of 100) at (640, 484) on .button
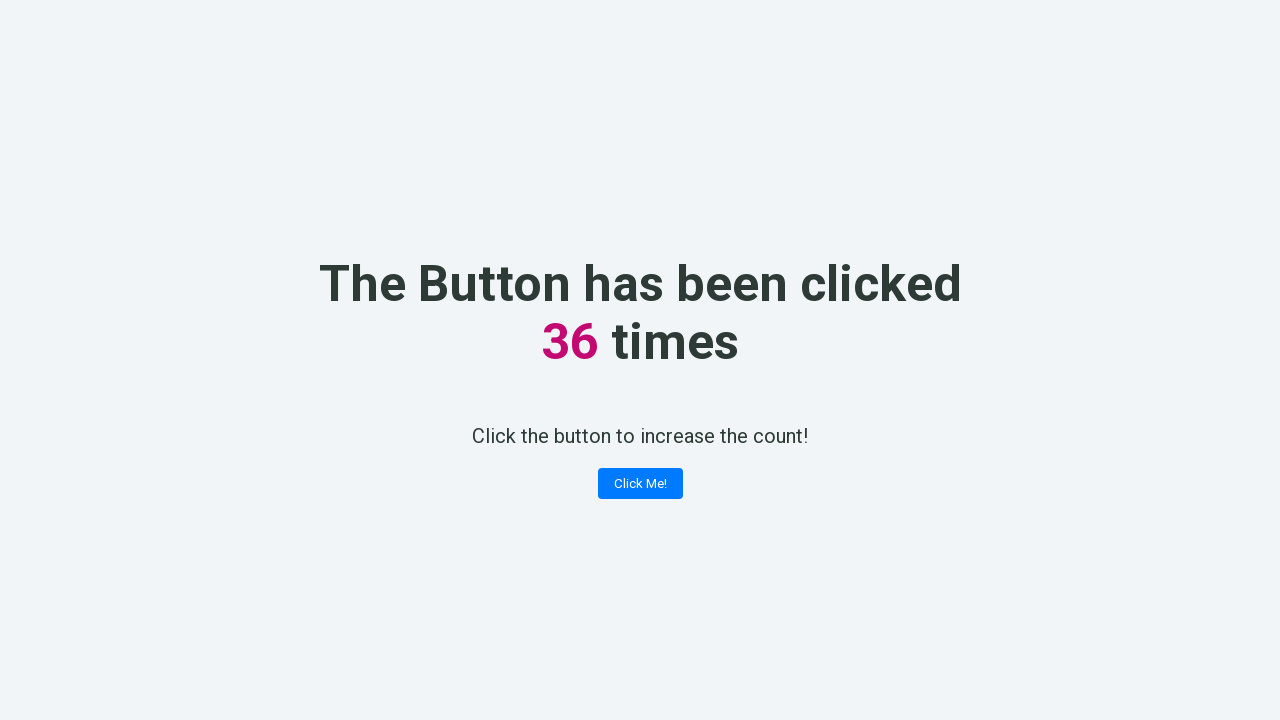

Clicked 'Click Me!' button (click 37 of 100) at (640, 484) on .button
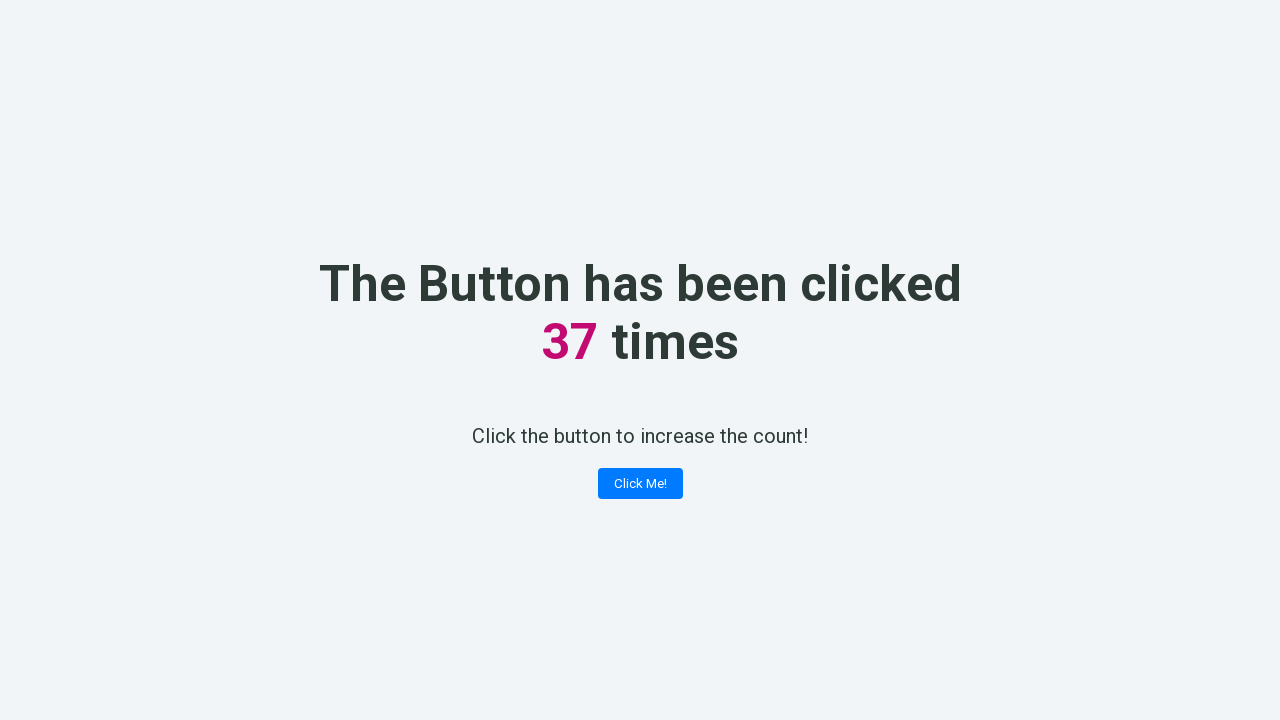

Clicked 'Click Me!' button (click 38 of 100) at (640, 484) on .button
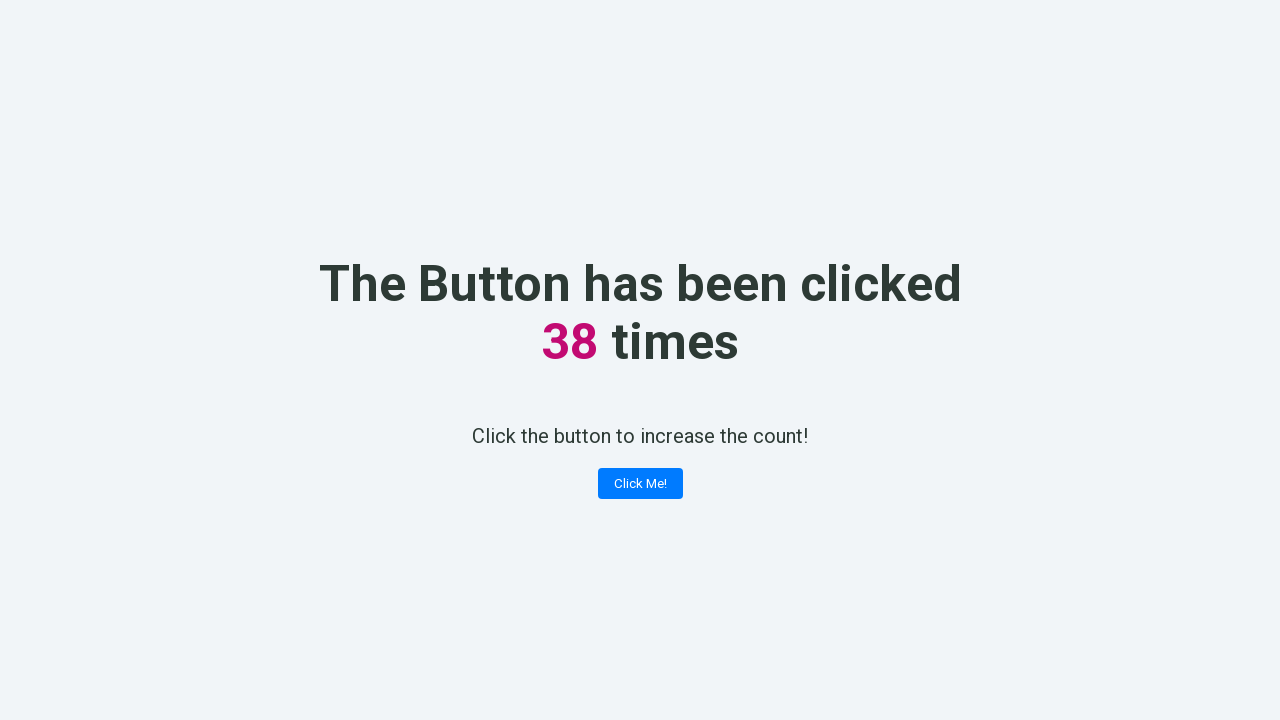

Clicked 'Click Me!' button (click 39 of 100) at (640, 484) on .button
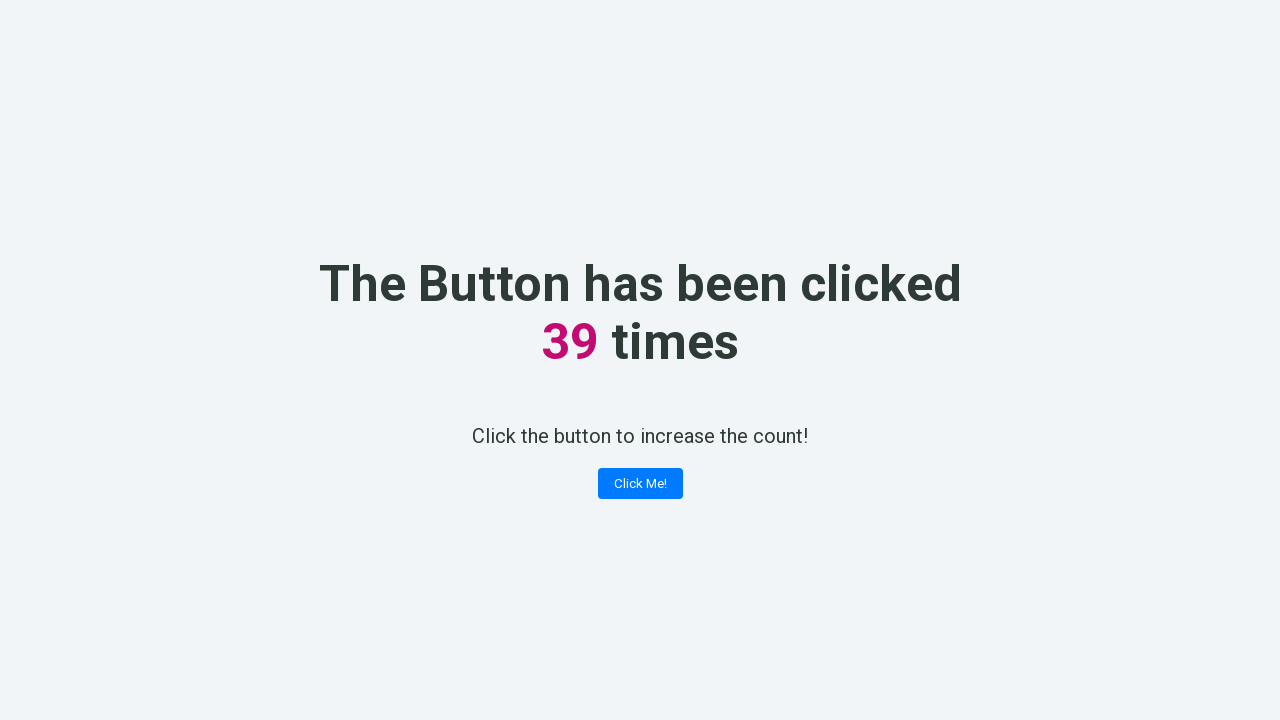

Clicked 'Click Me!' button (click 40 of 100) at (640, 484) on .button
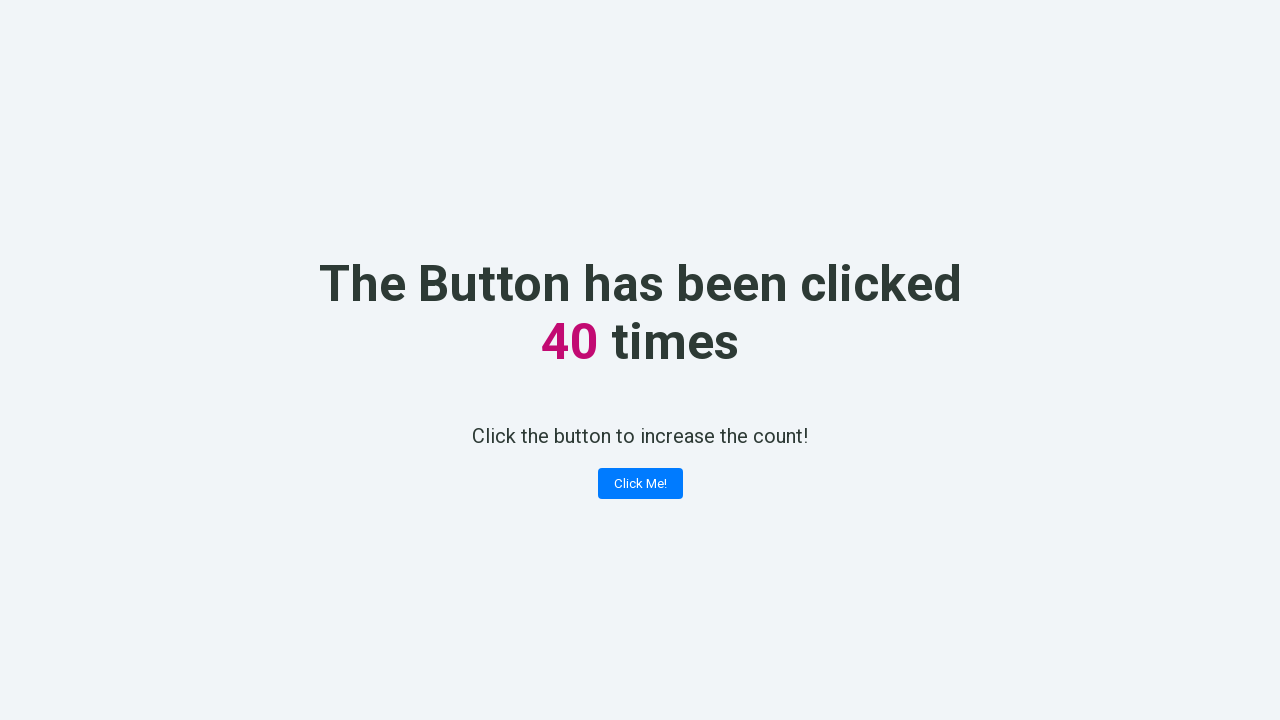

Clicked 'Click Me!' button (click 41 of 100) at (640, 484) on .button
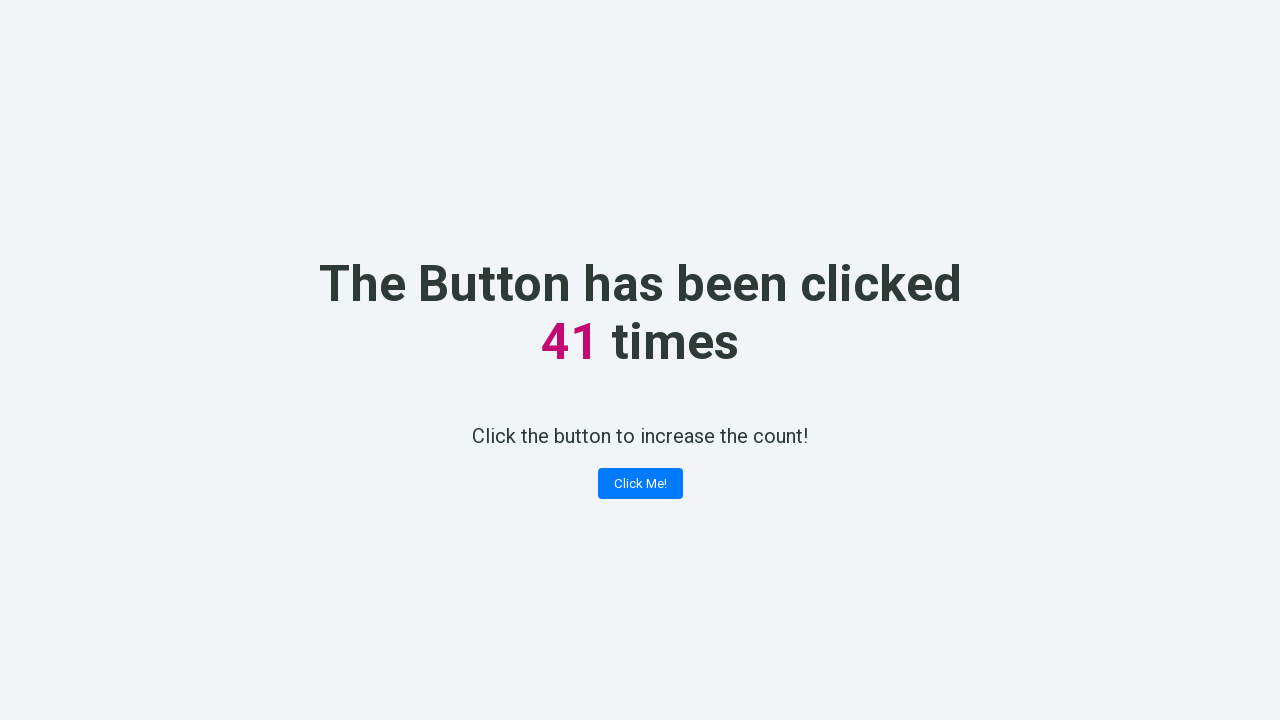

Clicked 'Click Me!' button (click 42 of 100) at (640, 484) on .button
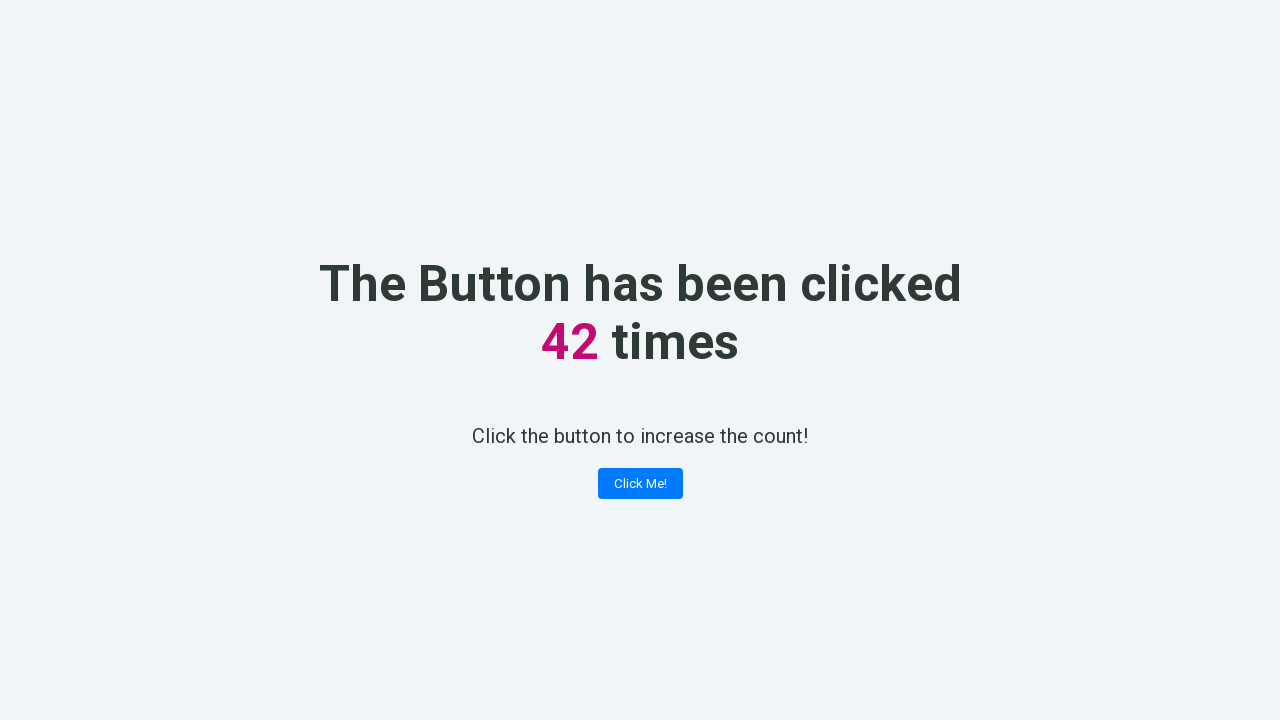

Clicked 'Click Me!' button (click 43 of 100) at (640, 484) on .button
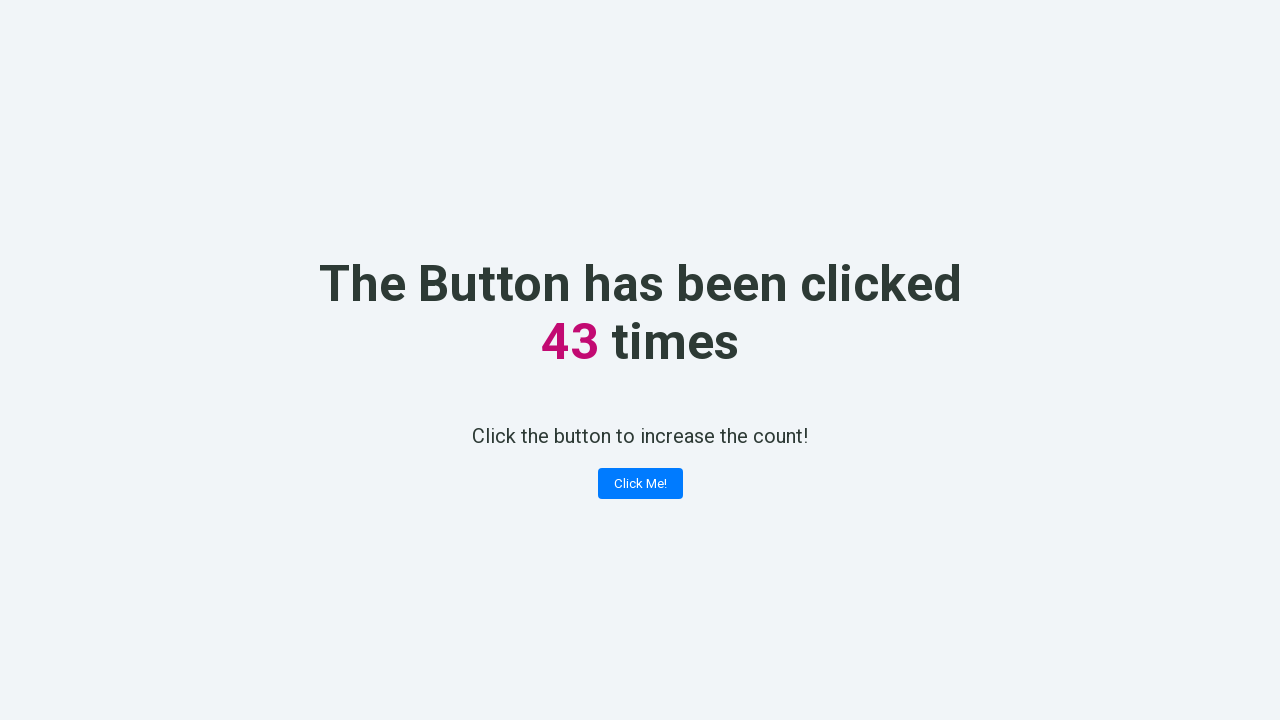

Clicked 'Click Me!' button (click 44 of 100) at (640, 484) on .button
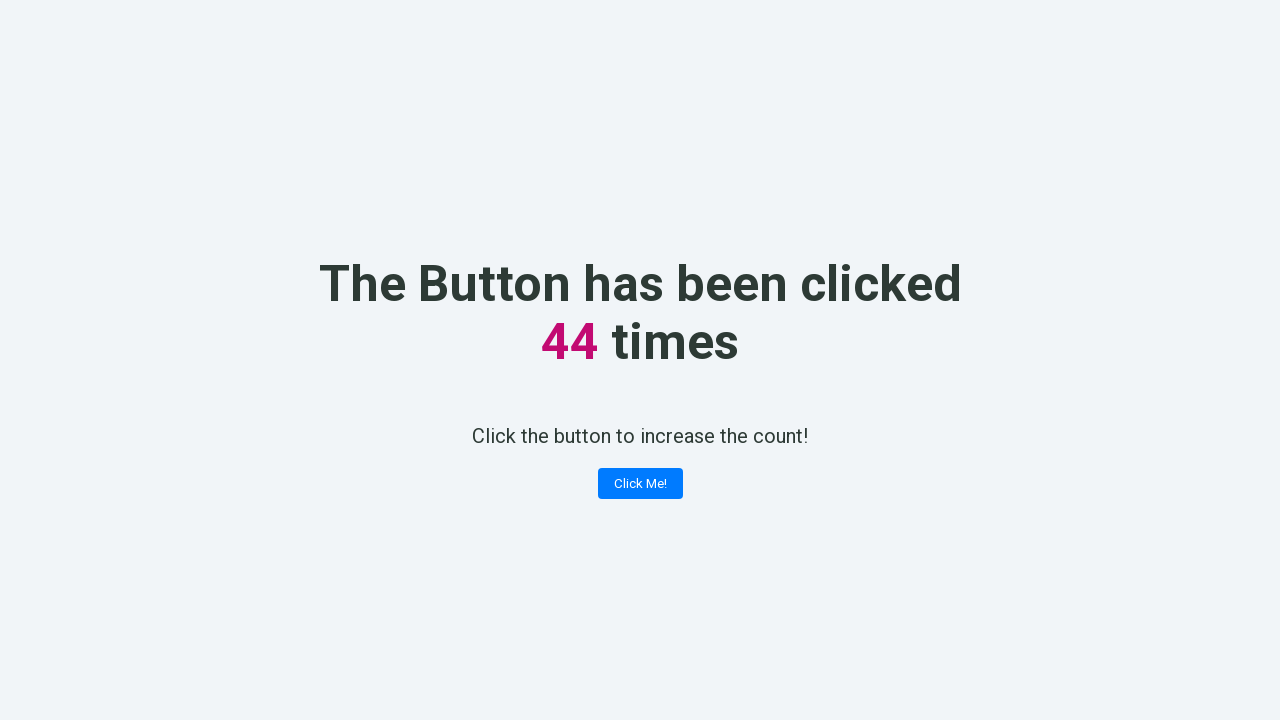

Clicked 'Click Me!' button (click 45 of 100) at (640, 484) on .button
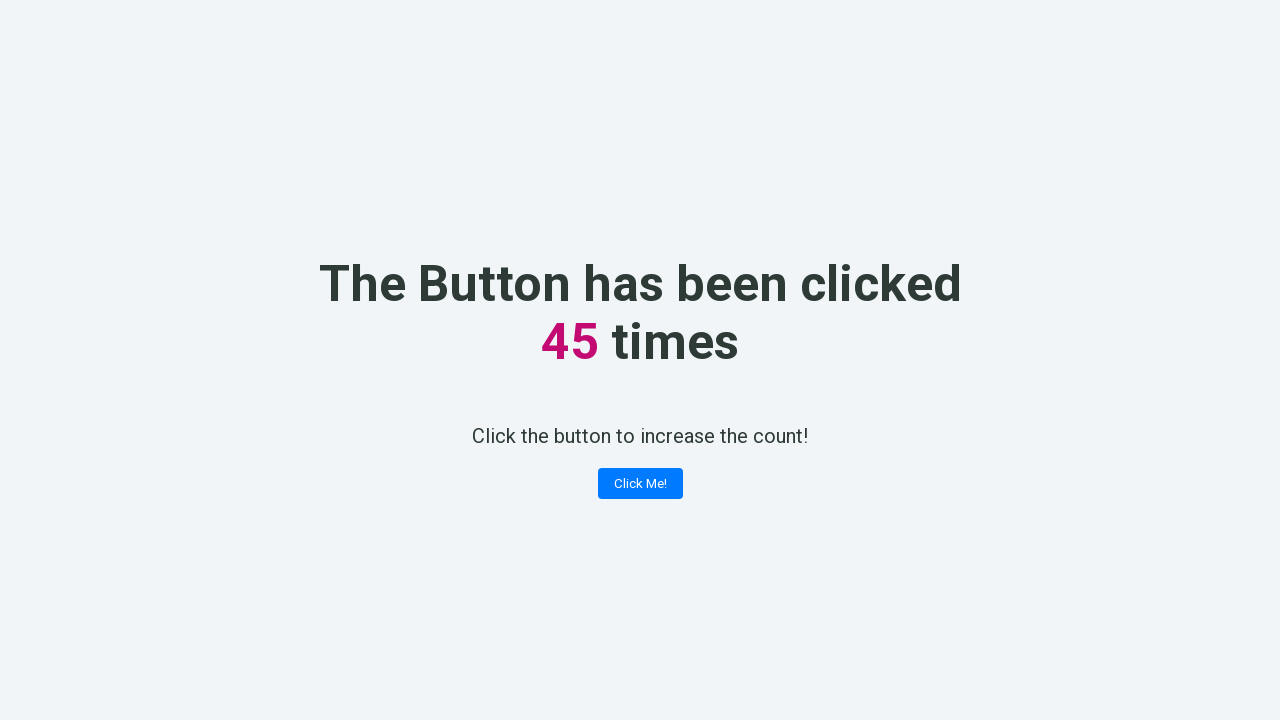

Clicked 'Click Me!' button (click 46 of 100) at (640, 484) on .button
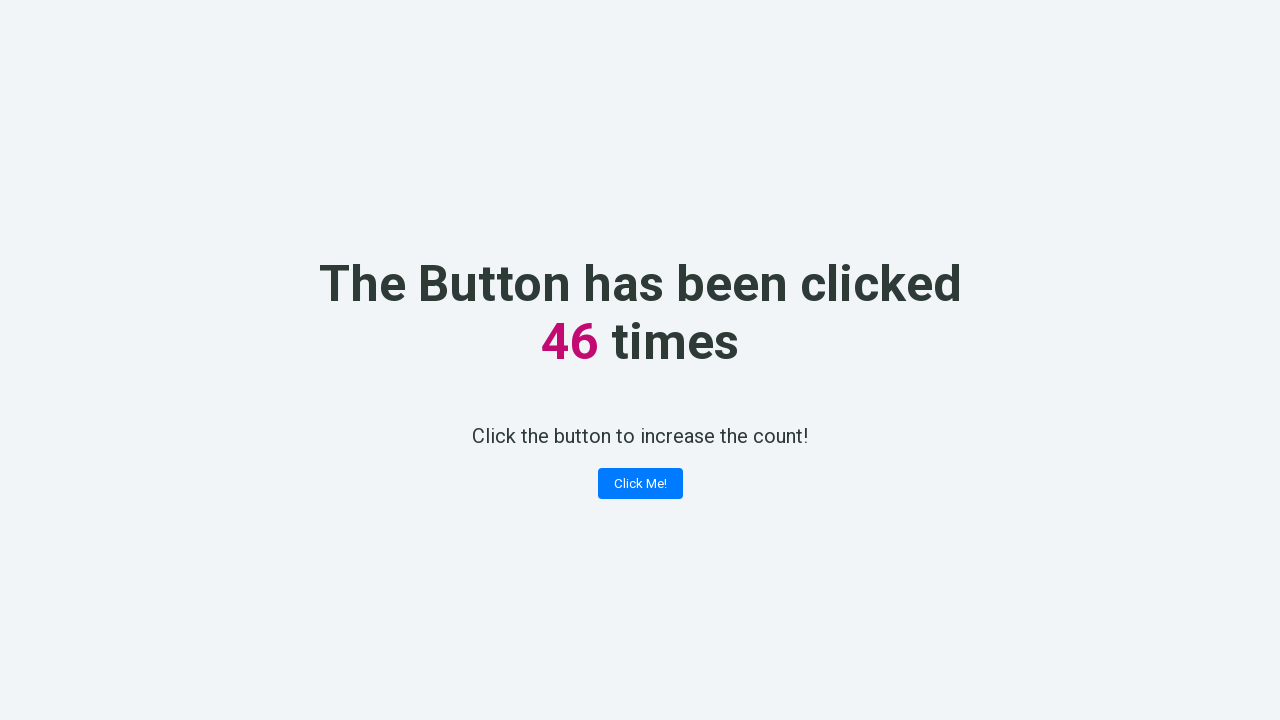

Clicked 'Click Me!' button (click 47 of 100) at (640, 484) on .button
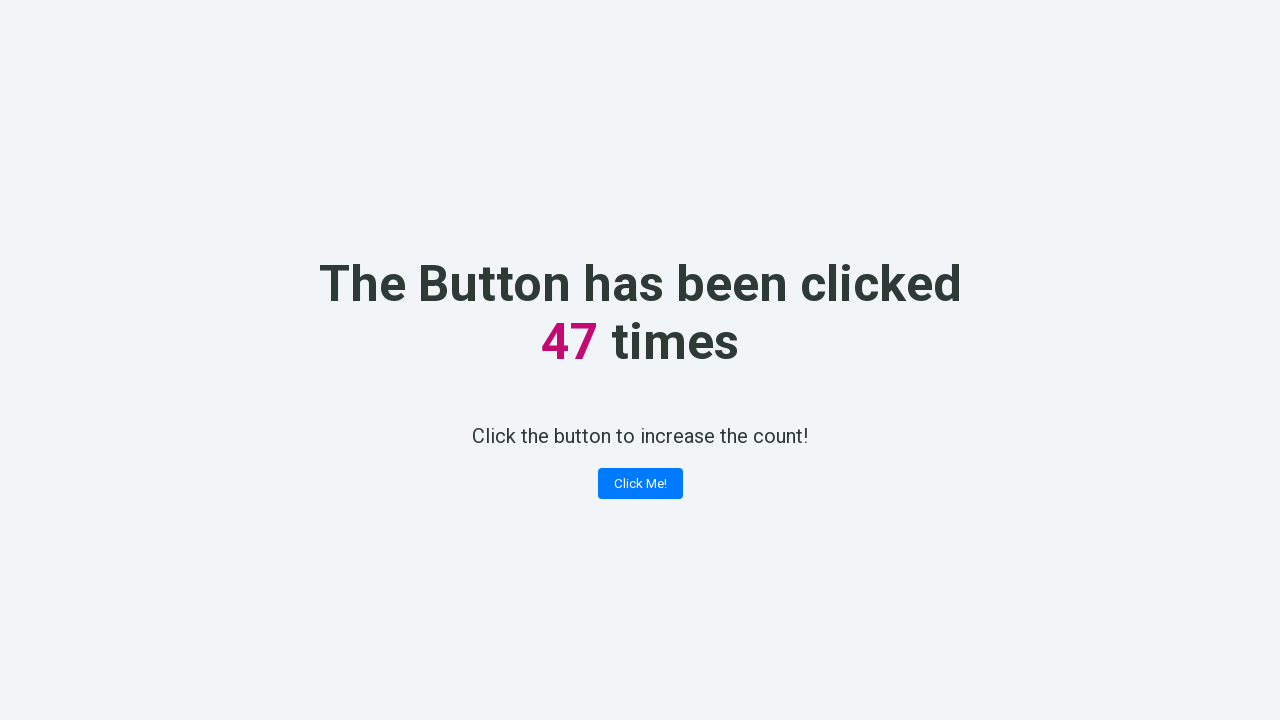

Clicked 'Click Me!' button (click 48 of 100) at (640, 484) on .button
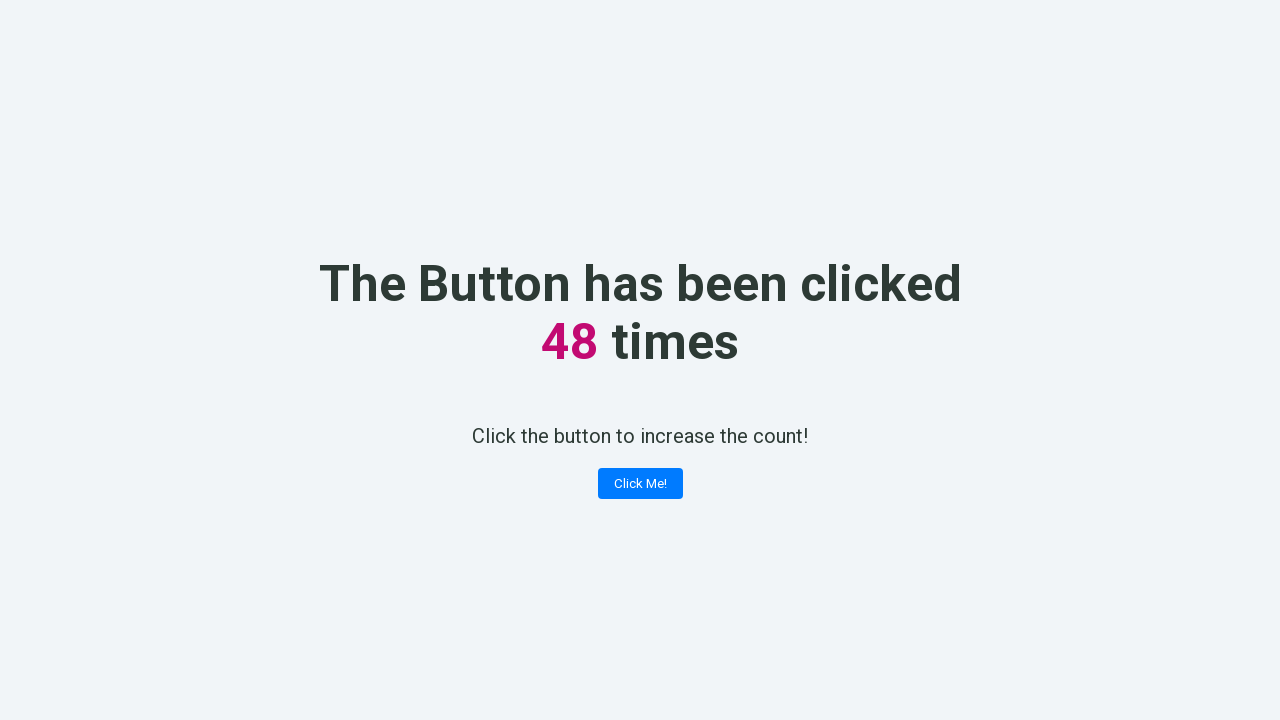

Clicked 'Click Me!' button (click 49 of 100) at (640, 484) on .button
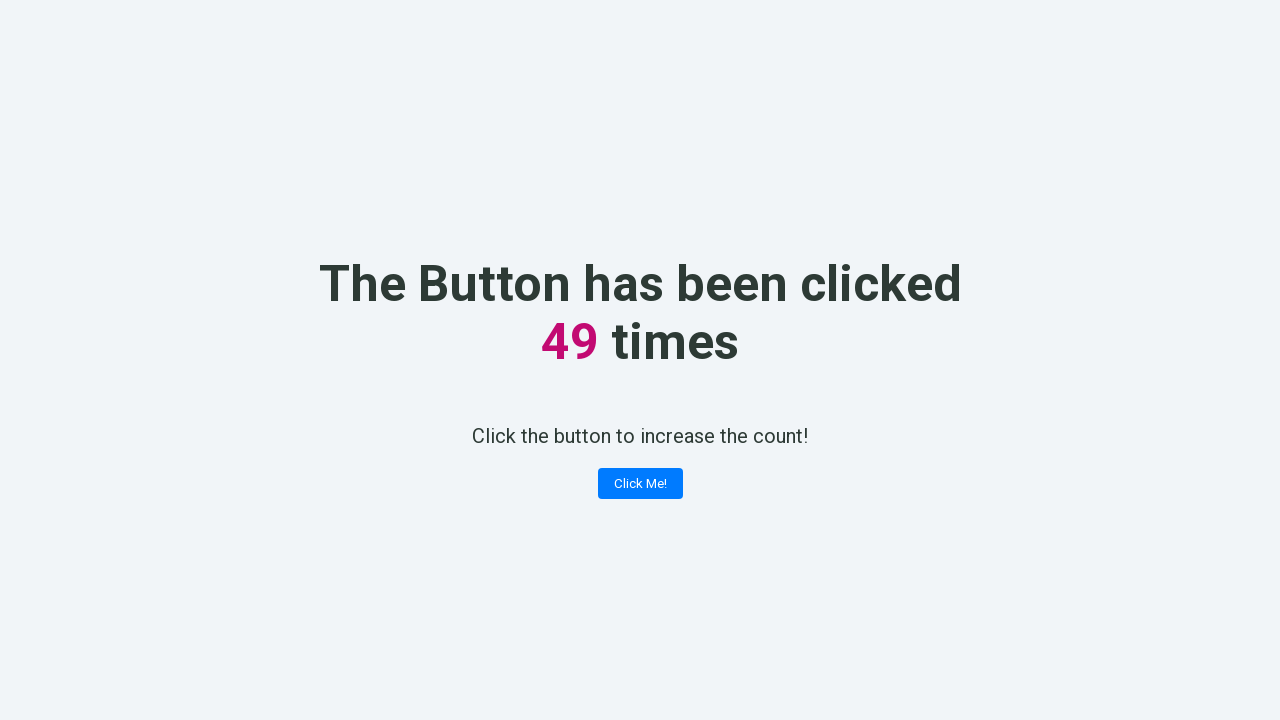

Clicked 'Click Me!' button (click 50 of 100) at (640, 484) on .button
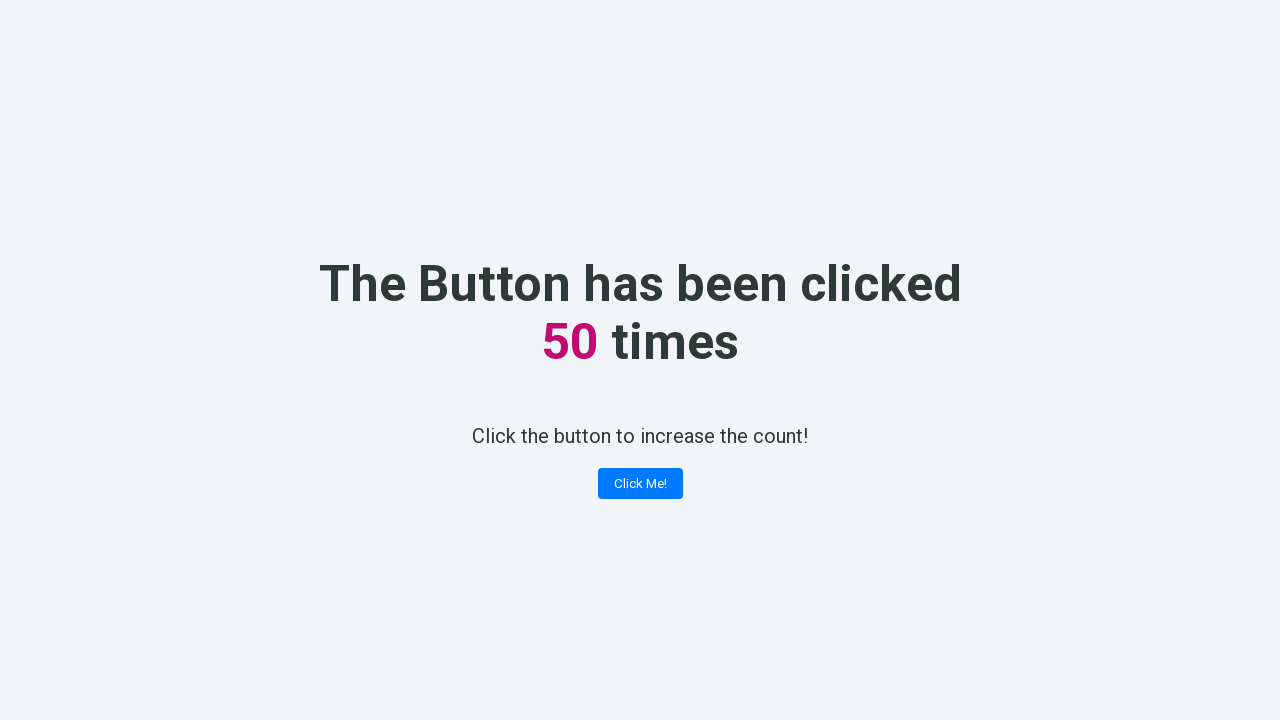

Clicked 'Click Me!' button (click 51 of 100) at (640, 484) on .button
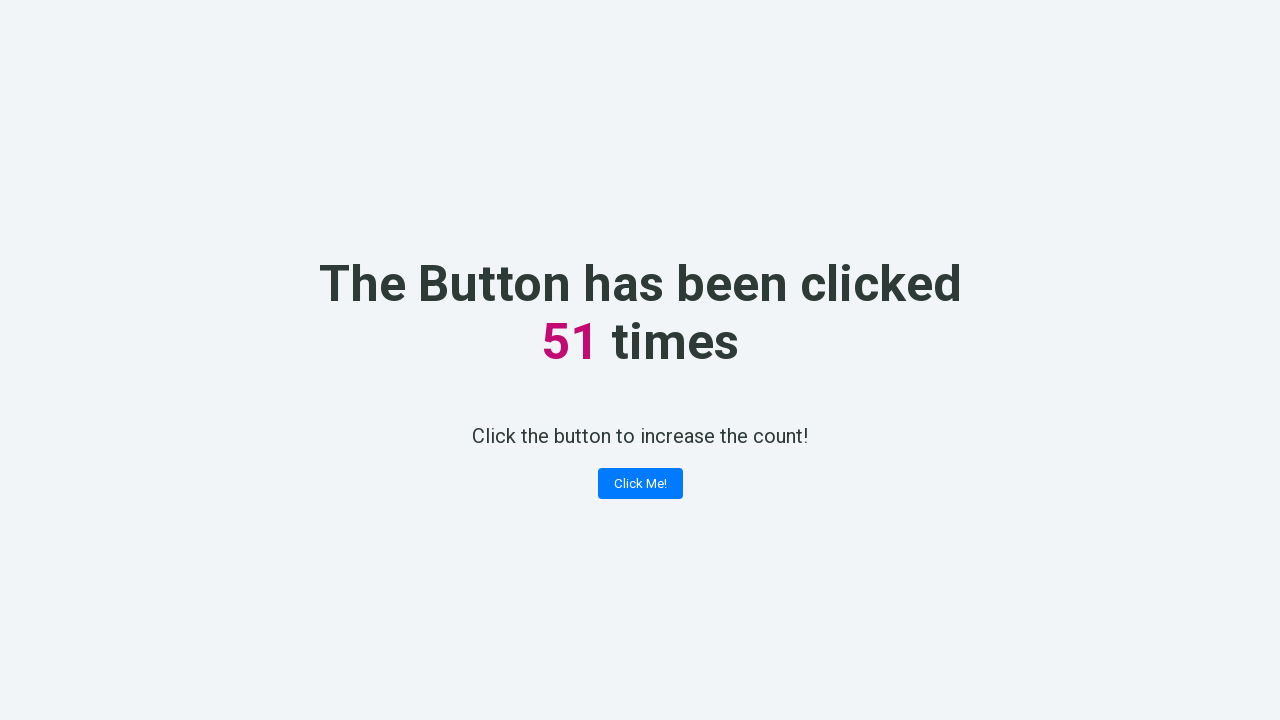

Clicked 'Click Me!' button (click 52 of 100) at (640, 484) on .button
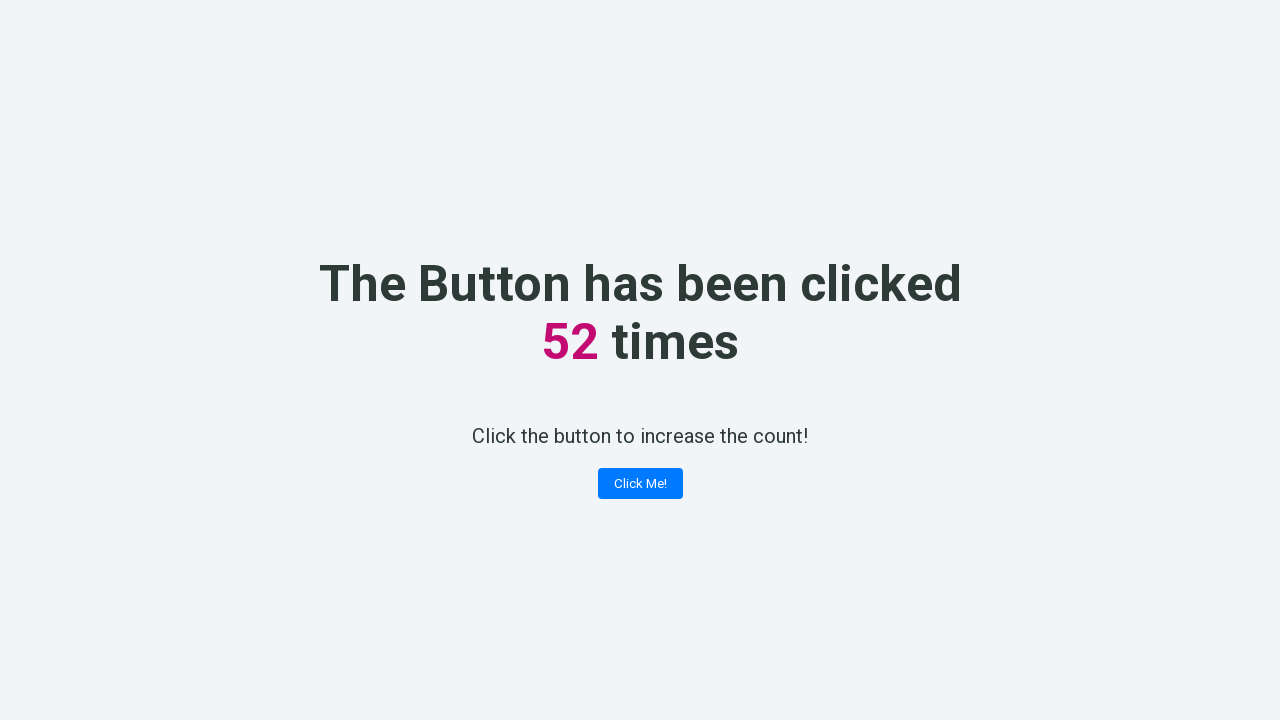

Clicked 'Click Me!' button (click 53 of 100) at (640, 484) on .button
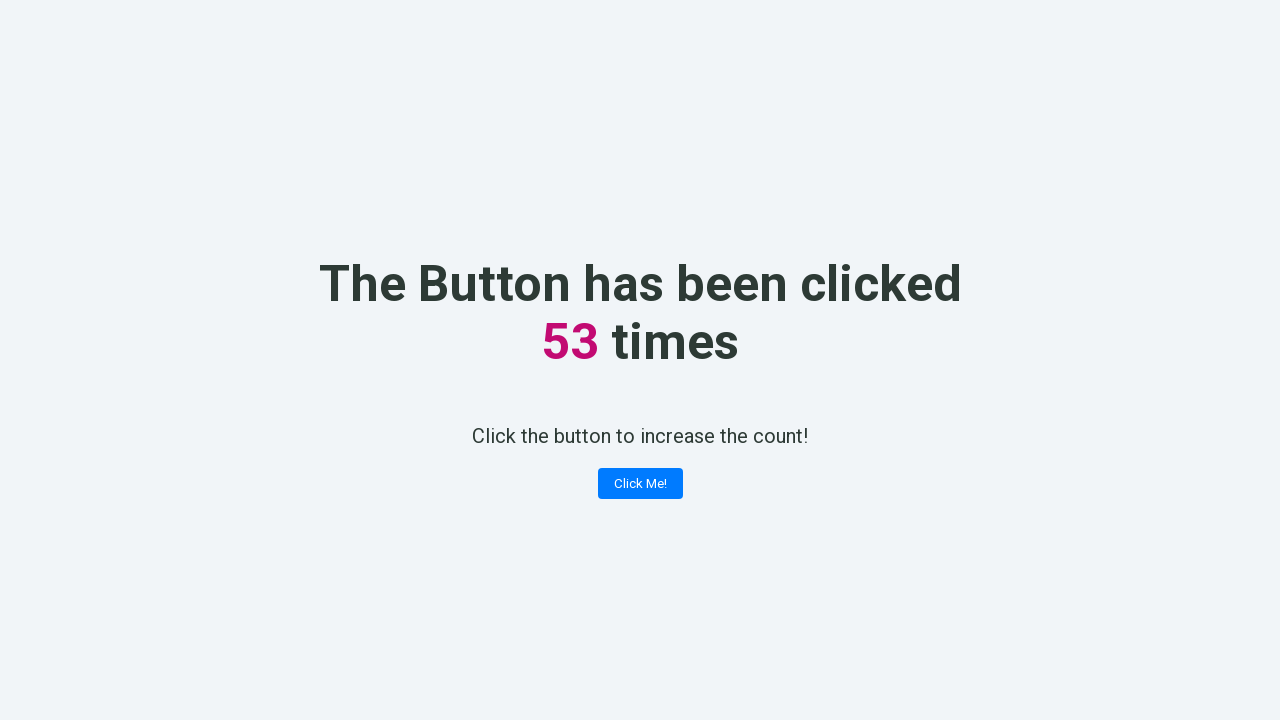

Clicked 'Click Me!' button (click 54 of 100) at (640, 484) on .button
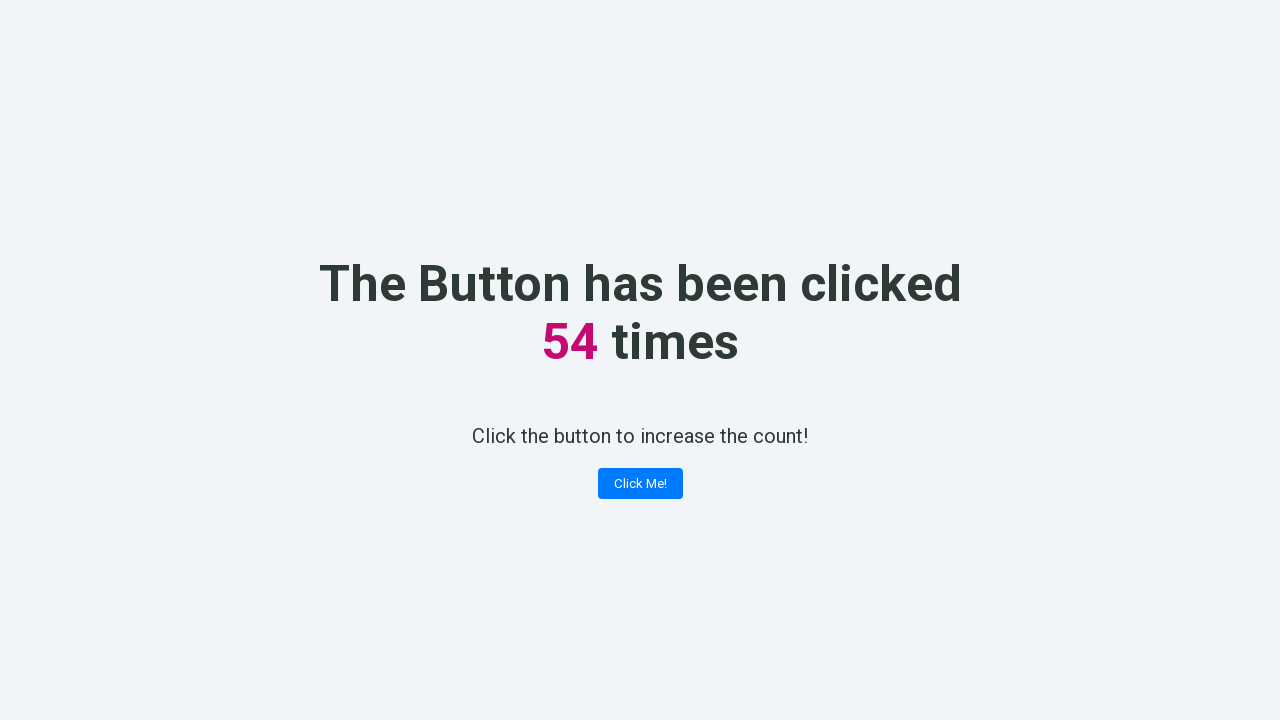

Clicked 'Click Me!' button (click 55 of 100) at (640, 484) on .button
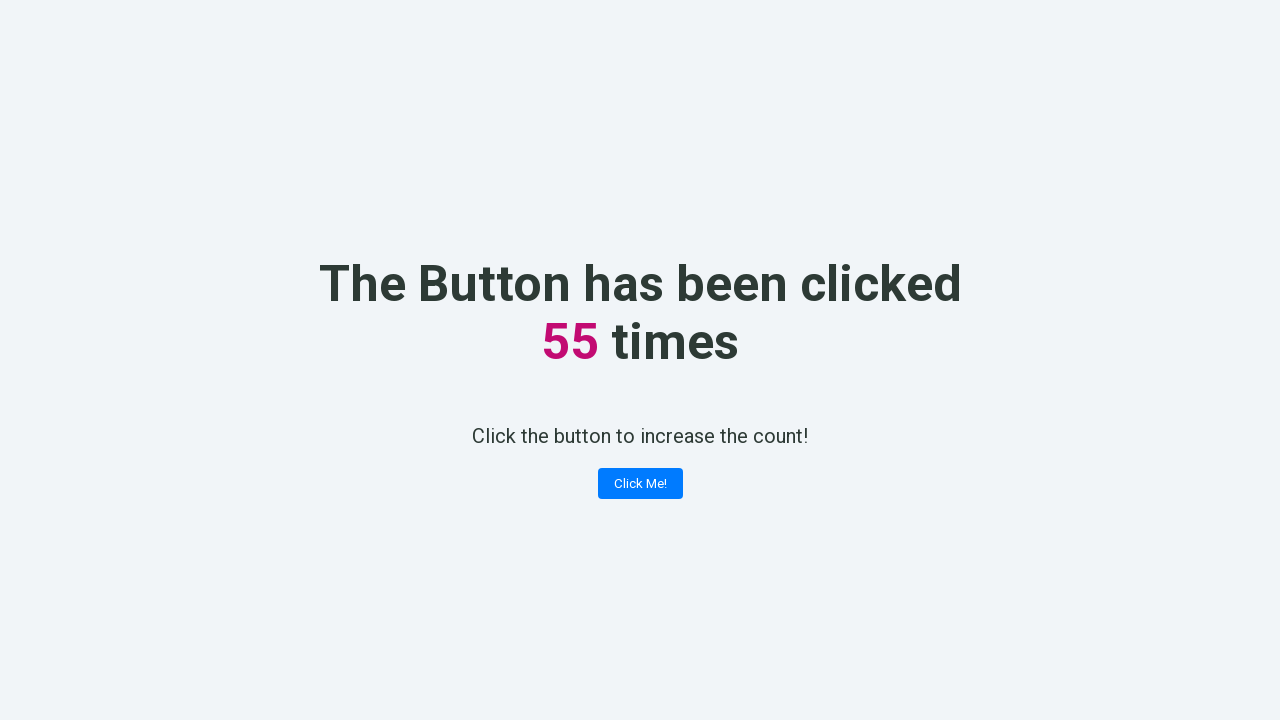

Clicked 'Click Me!' button (click 56 of 100) at (640, 484) on .button
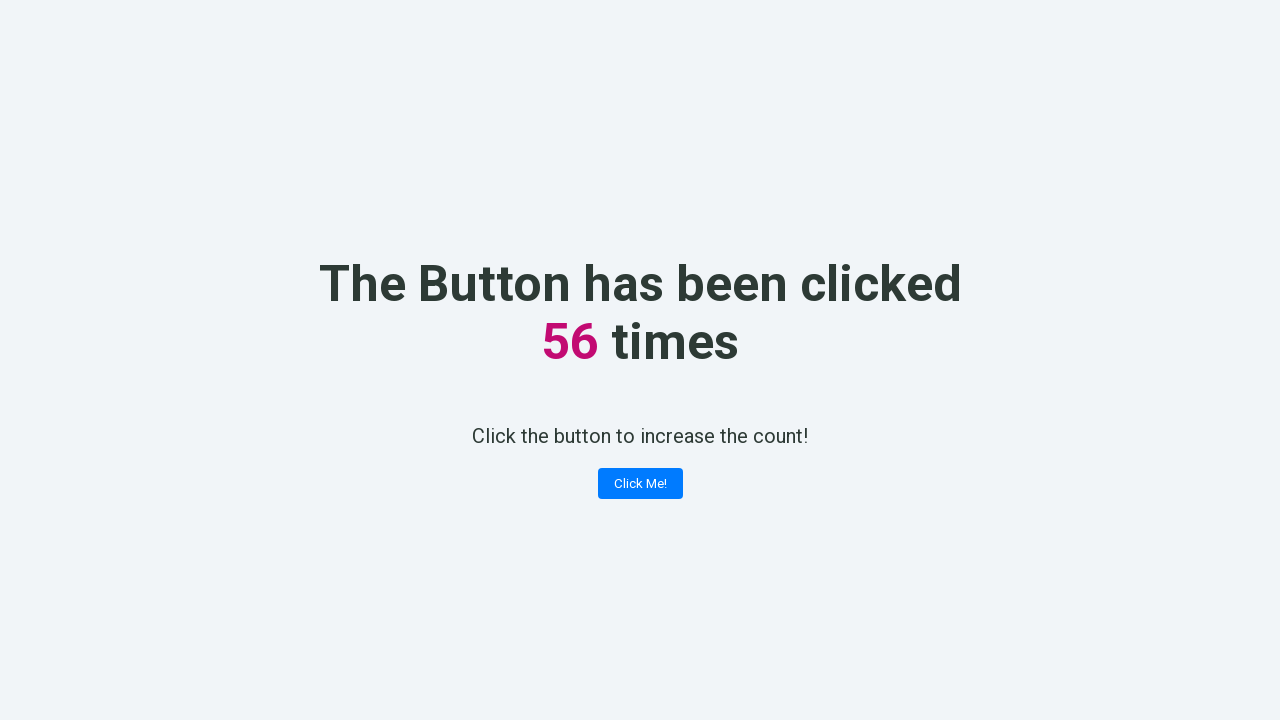

Clicked 'Click Me!' button (click 57 of 100) at (640, 484) on .button
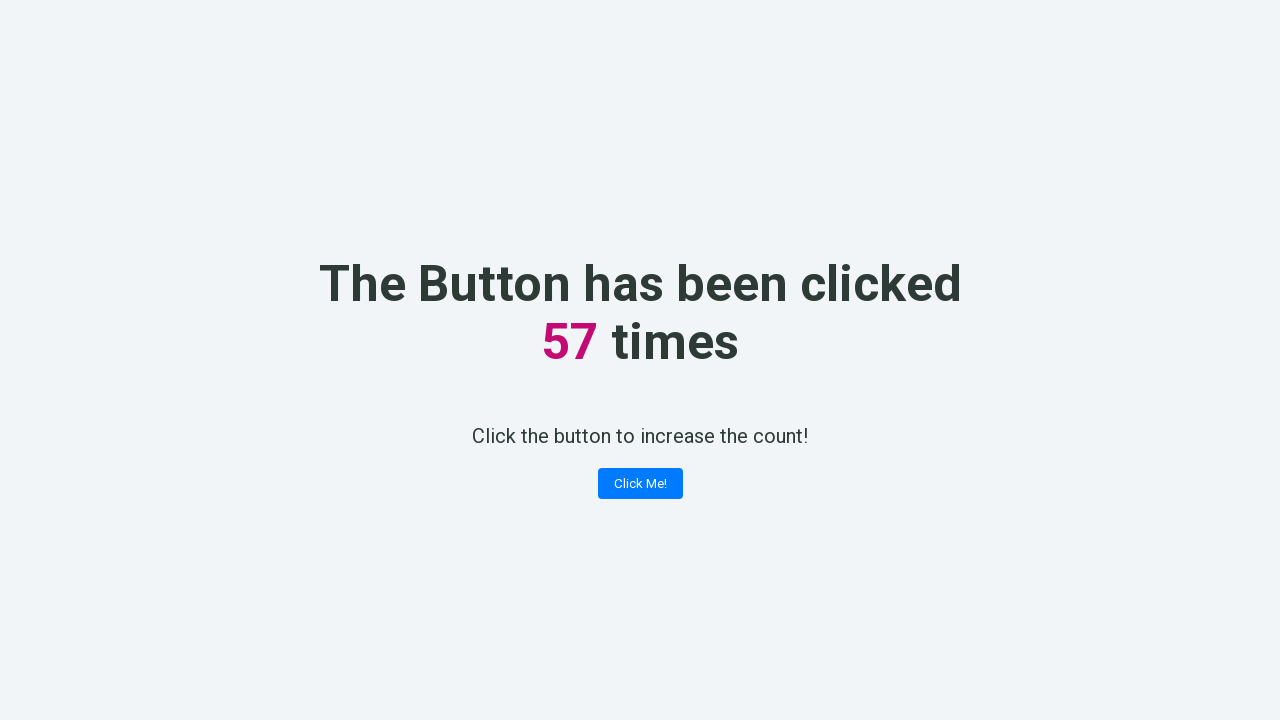

Clicked 'Click Me!' button (click 58 of 100) at (640, 484) on .button
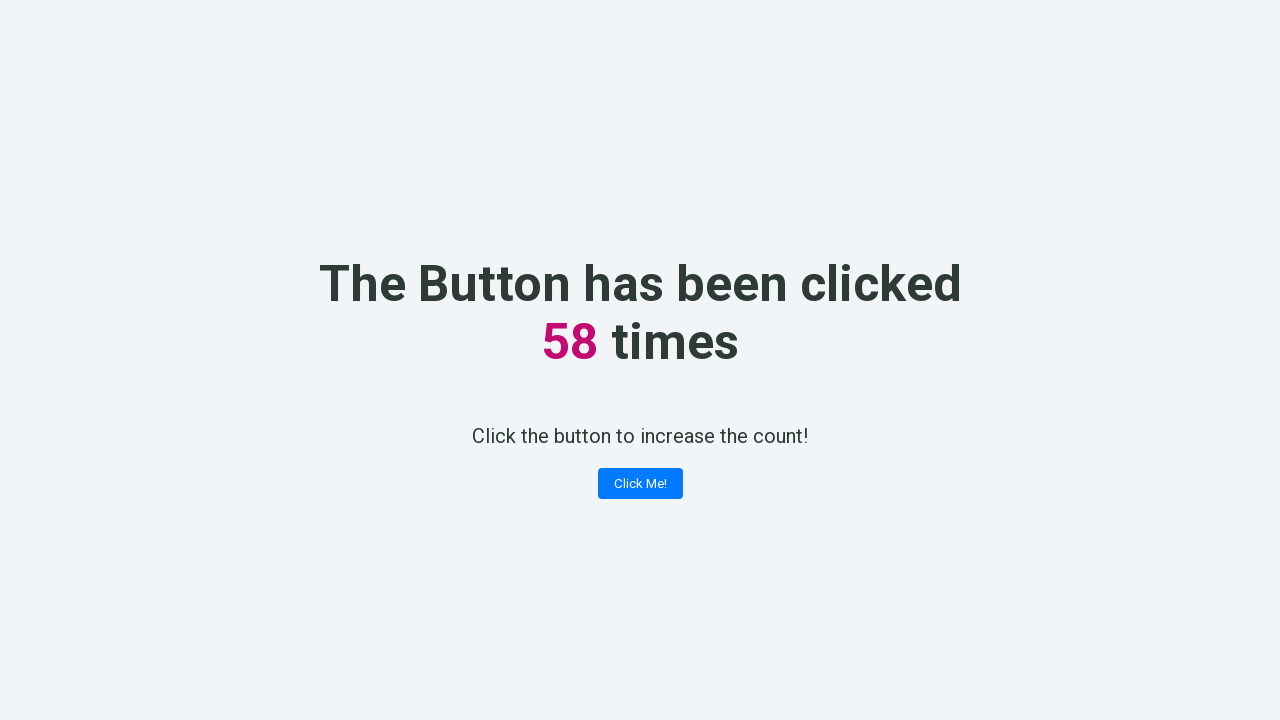

Clicked 'Click Me!' button (click 59 of 100) at (640, 484) on .button
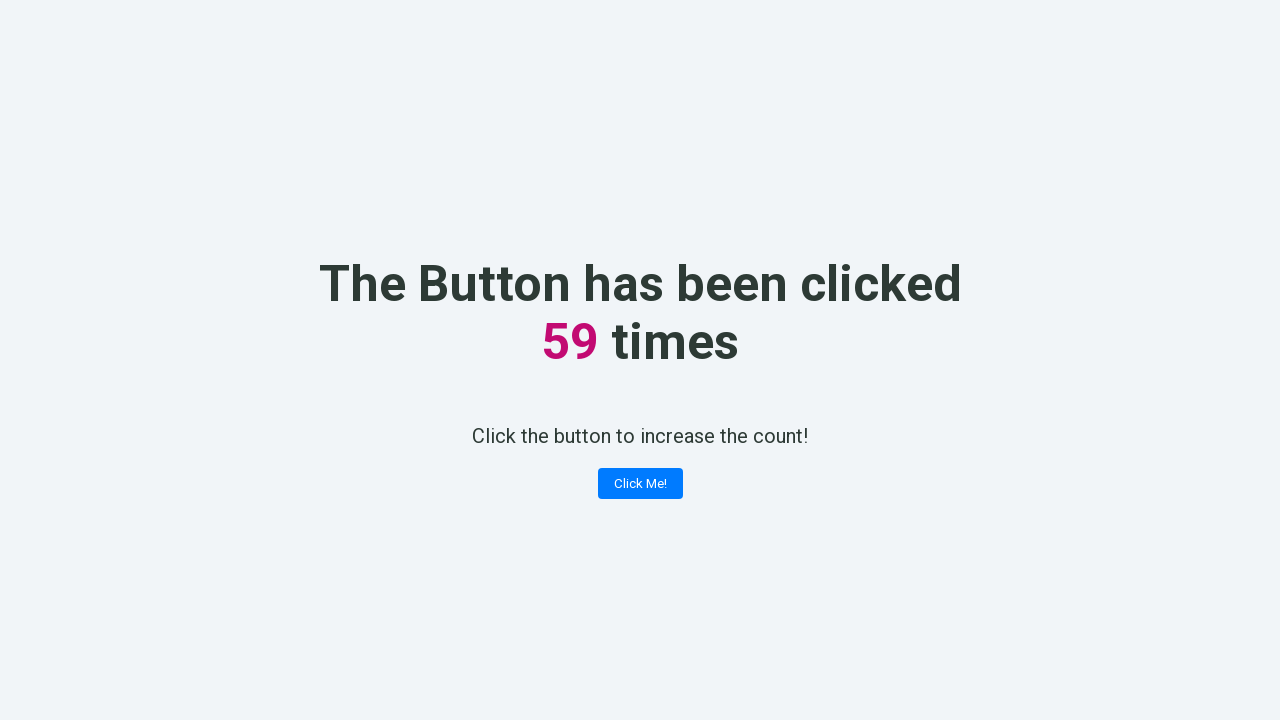

Clicked 'Click Me!' button (click 60 of 100) at (640, 484) on .button
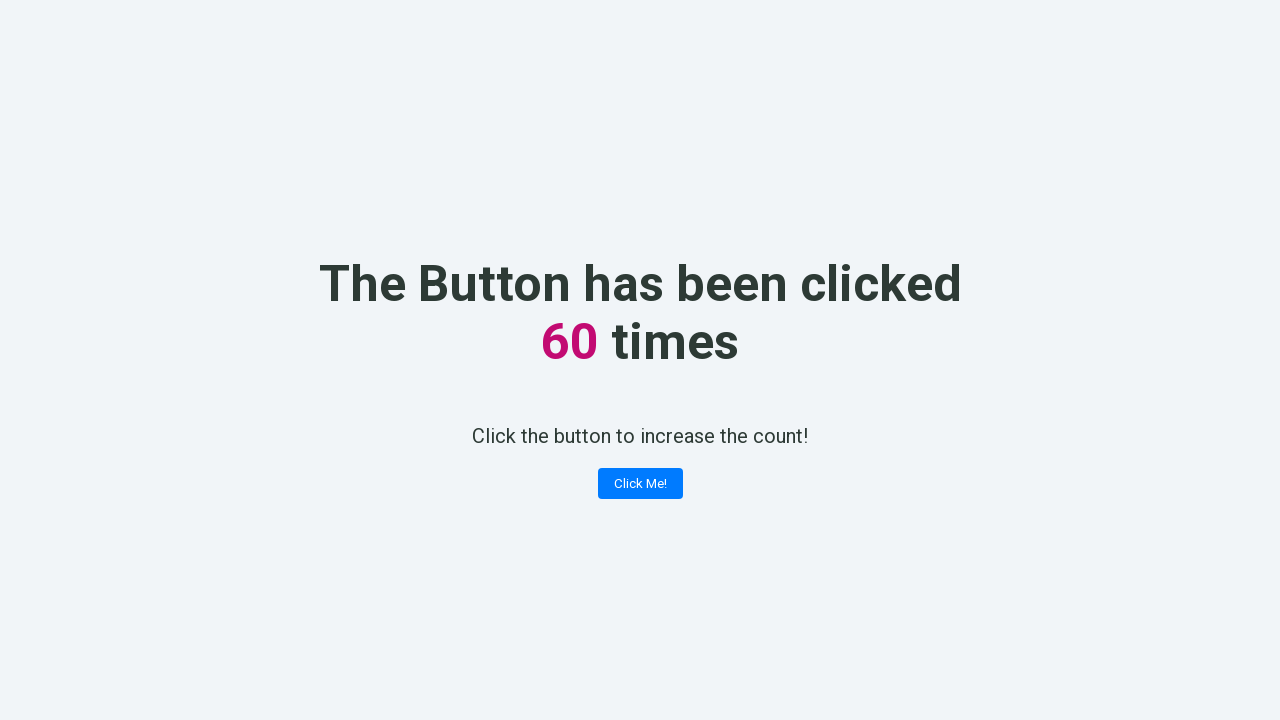

Clicked 'Click Me!' button (click 61 of 100) at (640, 484) on .button
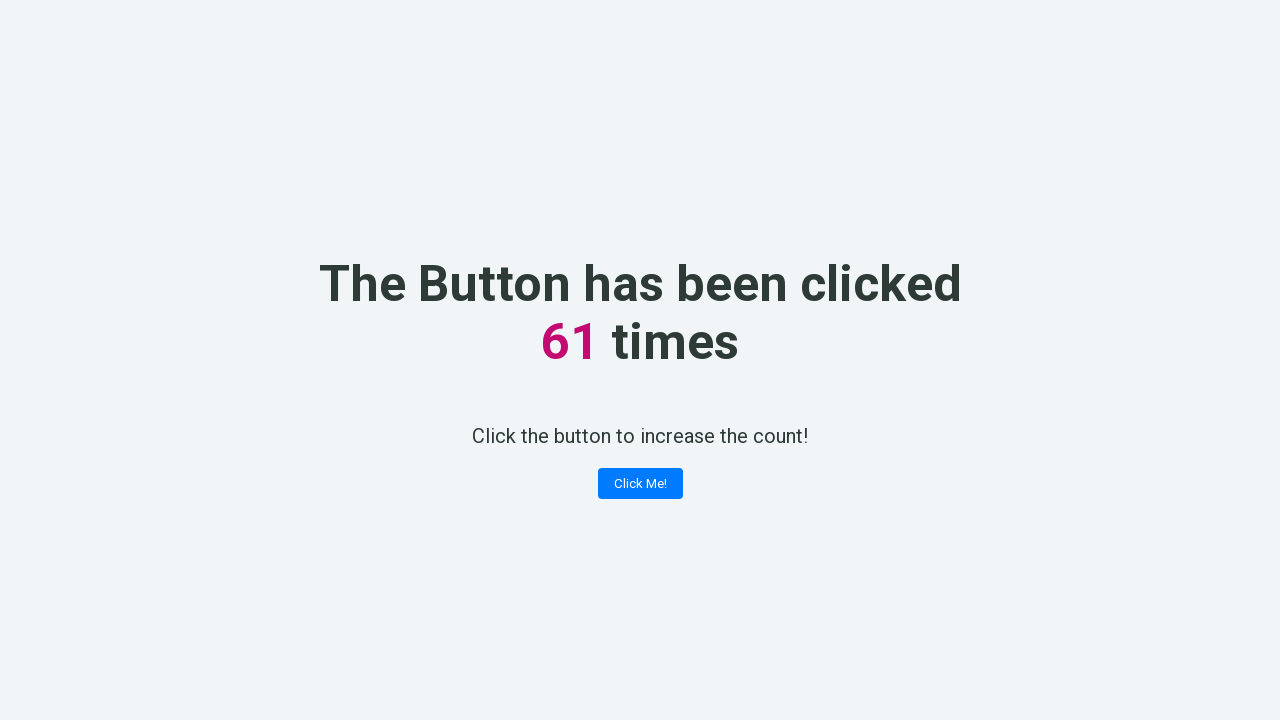

Clicked 'Click Me!' button (click 62 of 100) at (640, 484) on .button
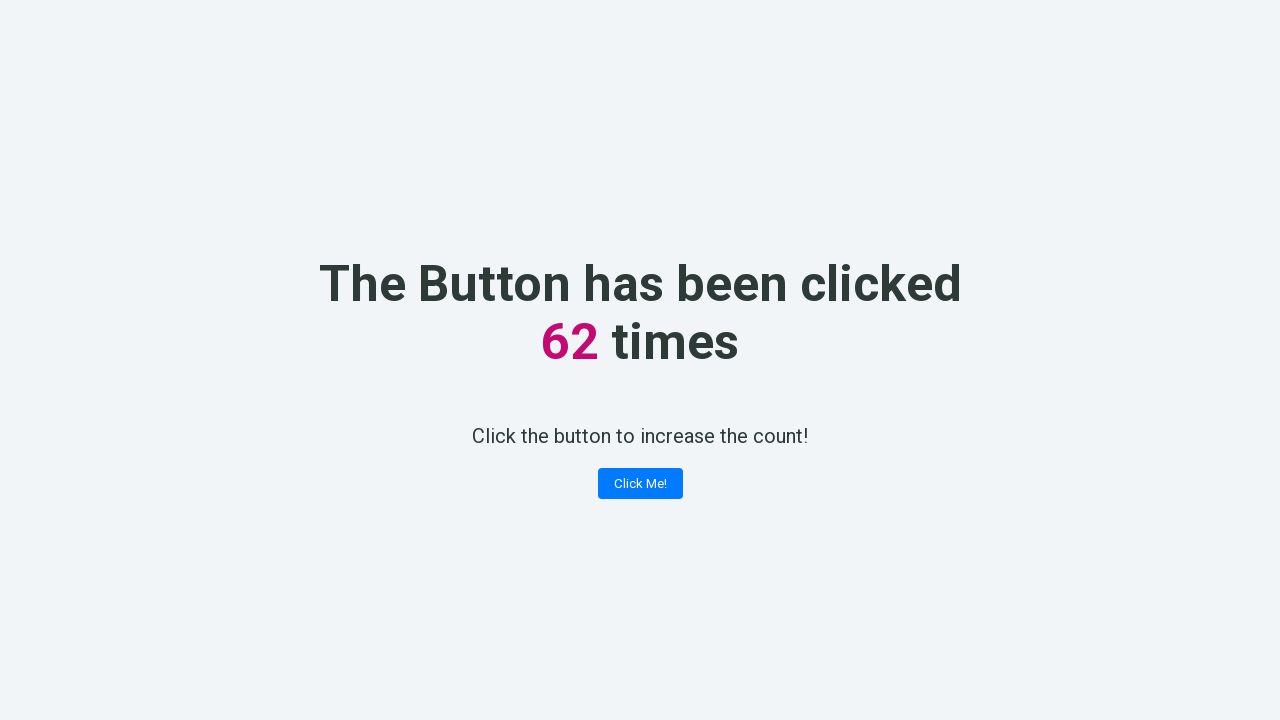

Clicked 'Click Me!' button (click 63 of 100) at (640, 484) on .button
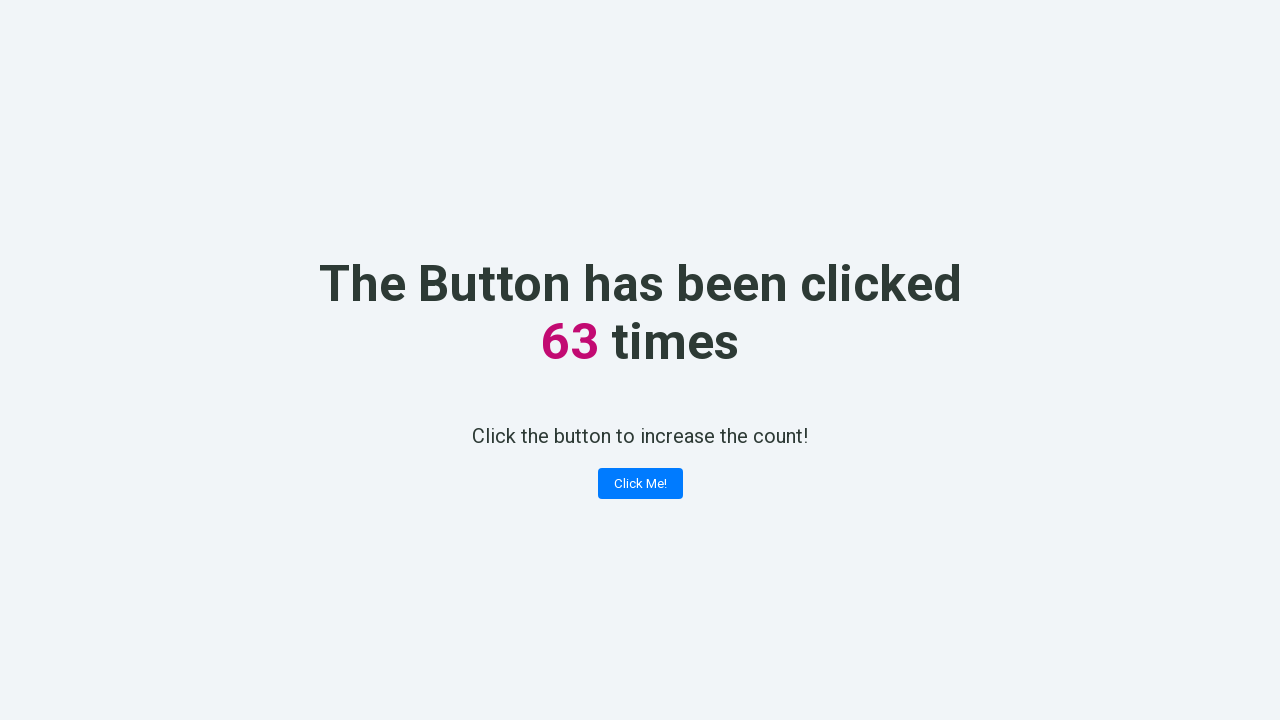

Clicked 'Click Me!' button (click 64 of 100) at (640, 484) on .button
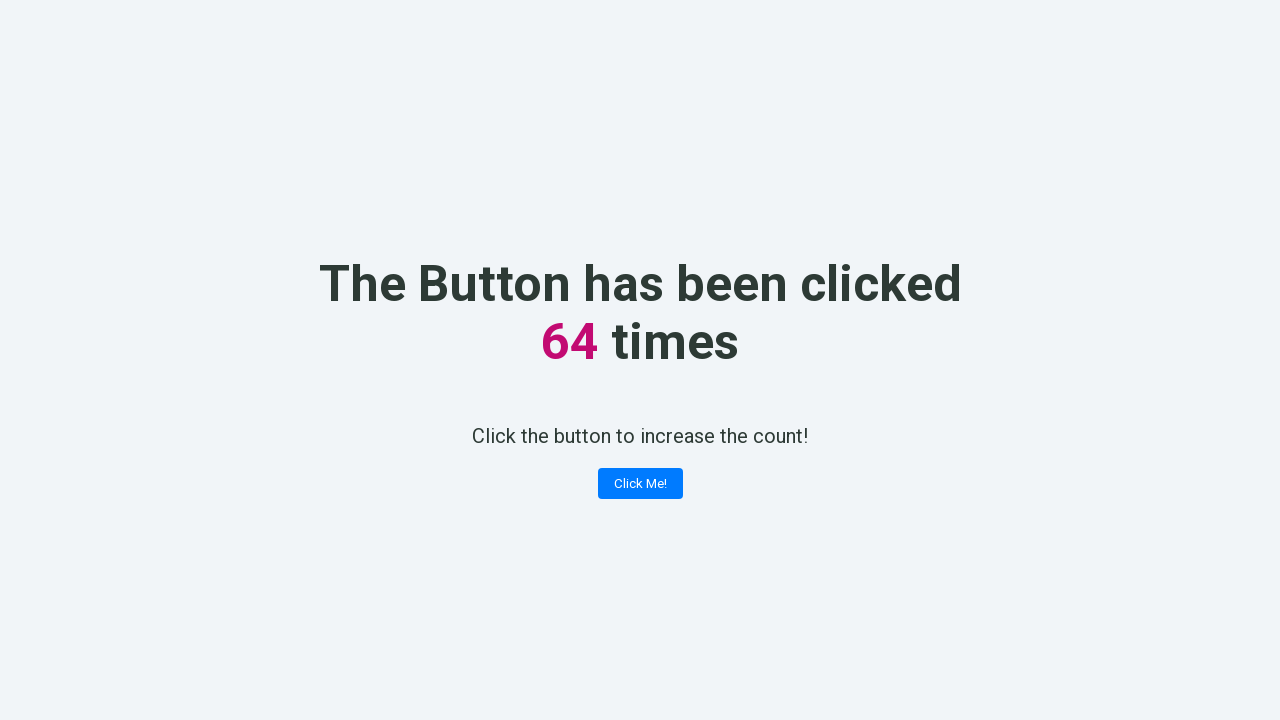

Clicked 'Click Me!' button (click 65 of 100) at (640, 484) on .button
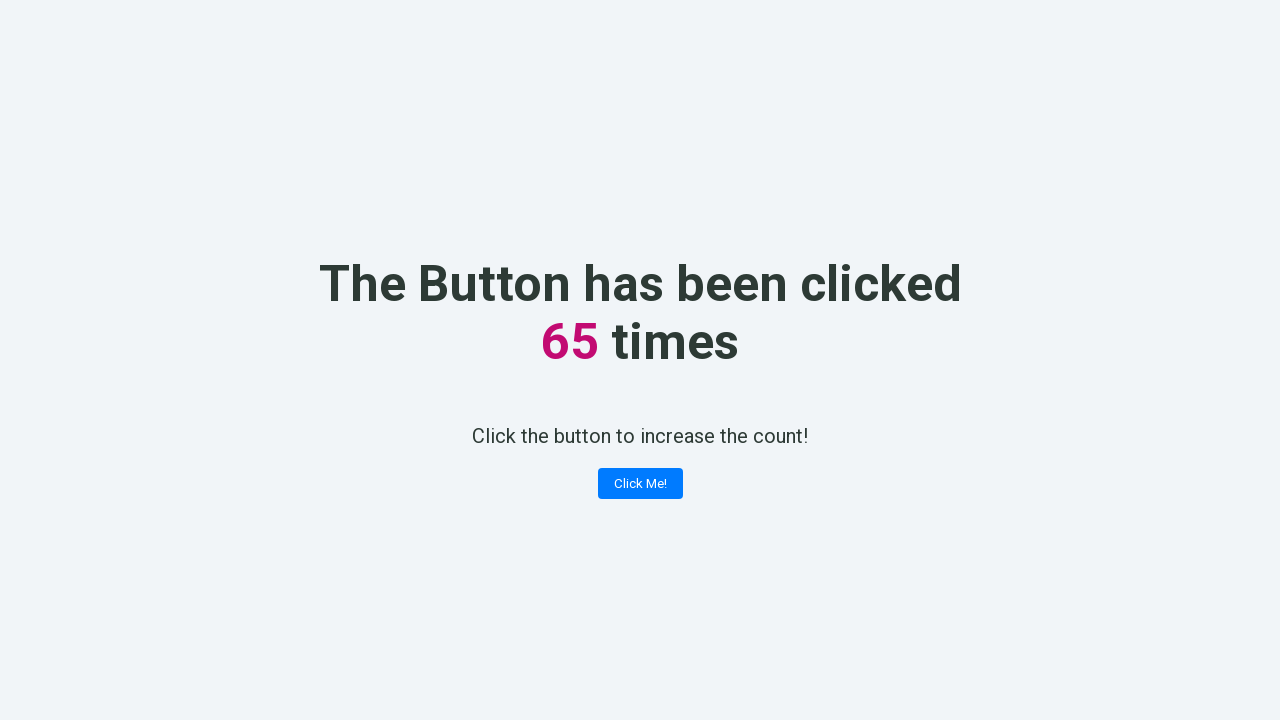

Clicked 'Click Me!' button (click 66 of 100) at (640, 484) on .button
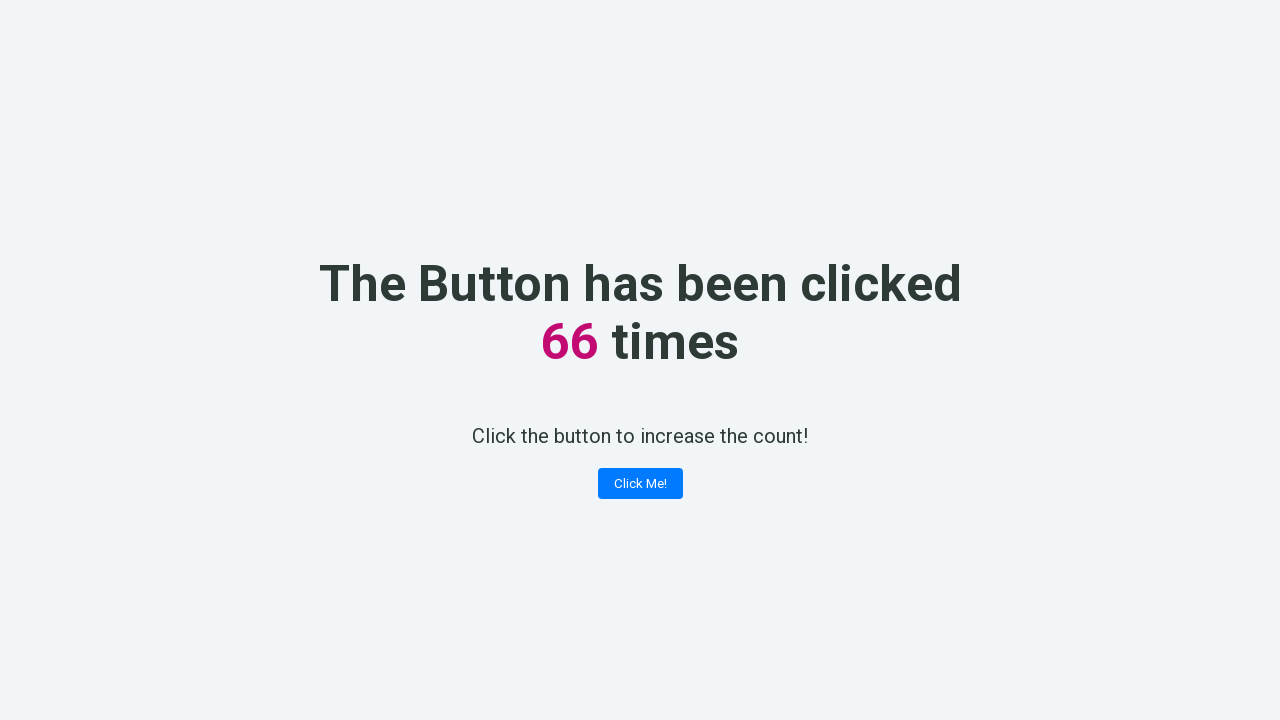

Clicked 'Click Me!' button (click 67 of 100) at (640, 484) on .button
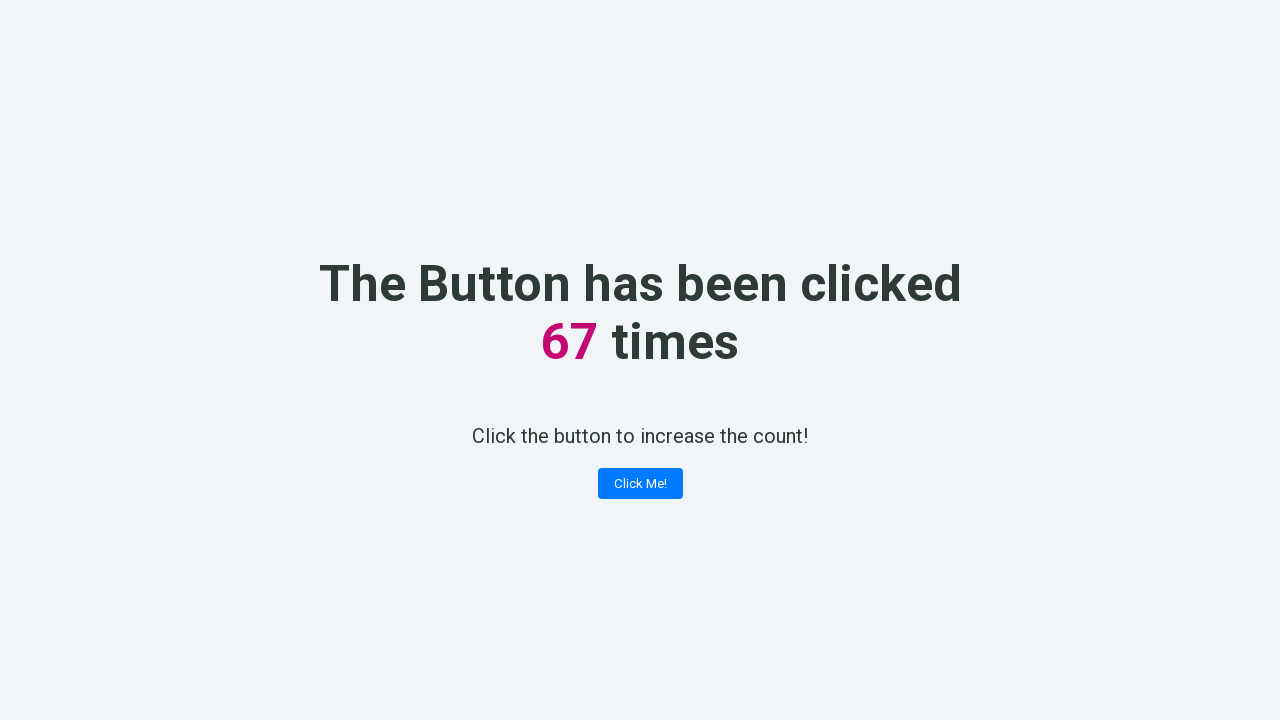

Clicked 'Click Me!' button (click 68 of 100) at (640, 484) on .button
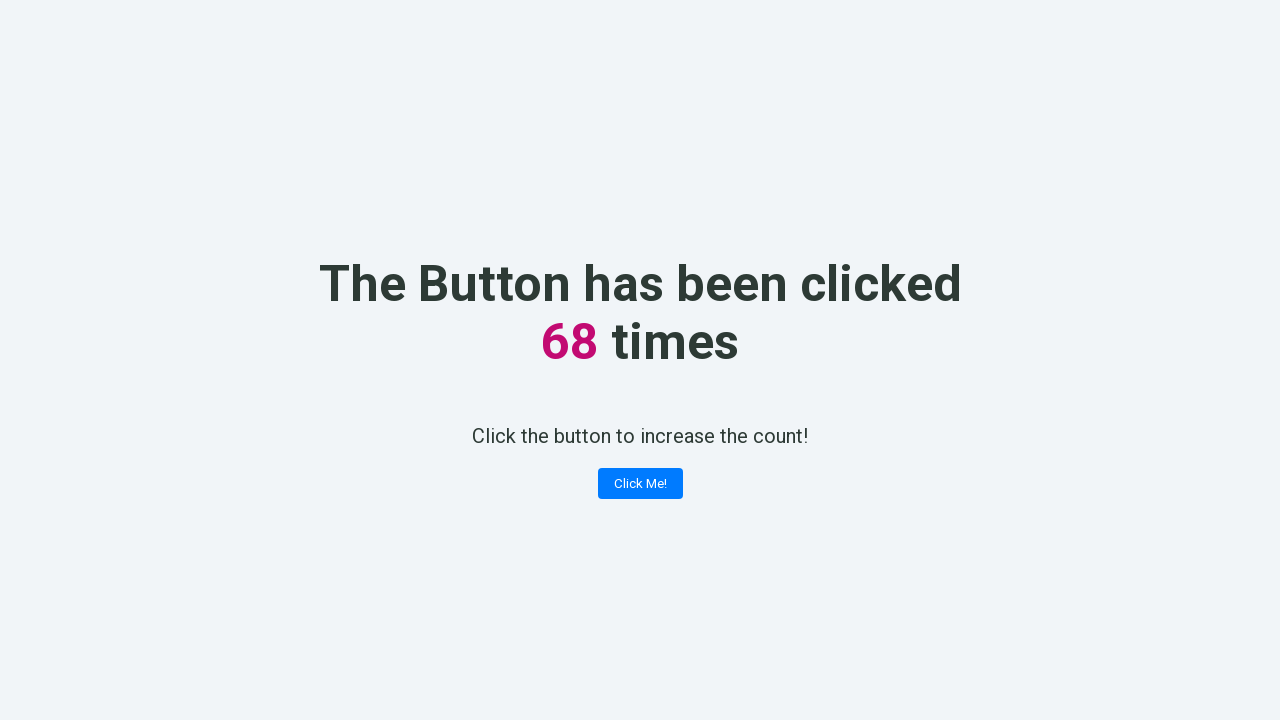

Clicked 'Click Me!' button (click 69 of 100) at (640, 484) on .button
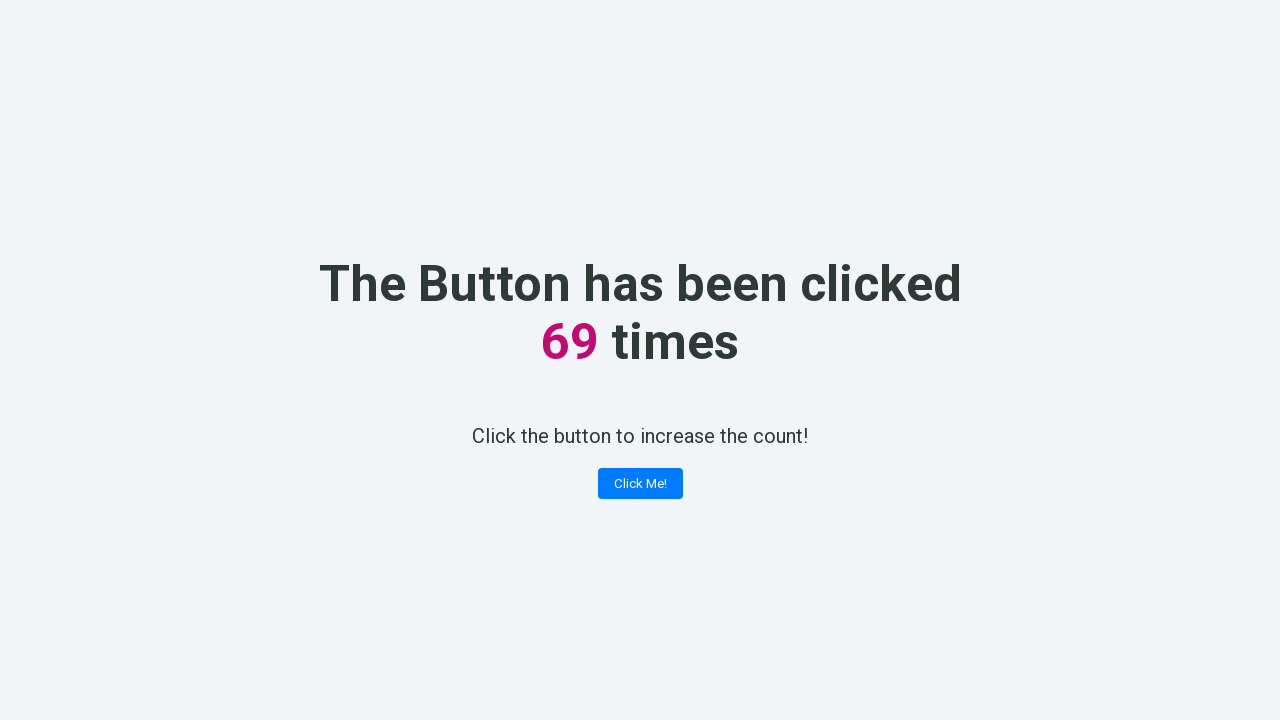

Clicked 'Click Me!' button (click 70 of 100) at (640, 484) on .button
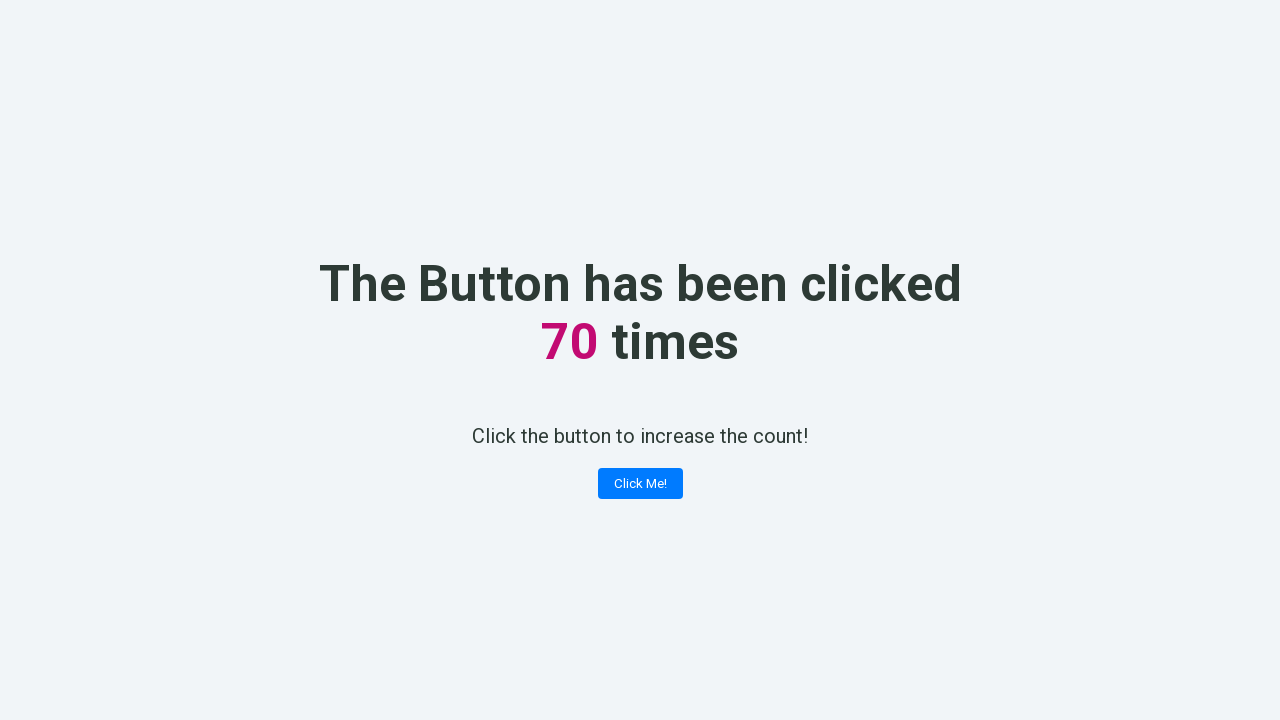

Clicked 'Click Me!' button (click 71 of 100) at (640, 484) on .button
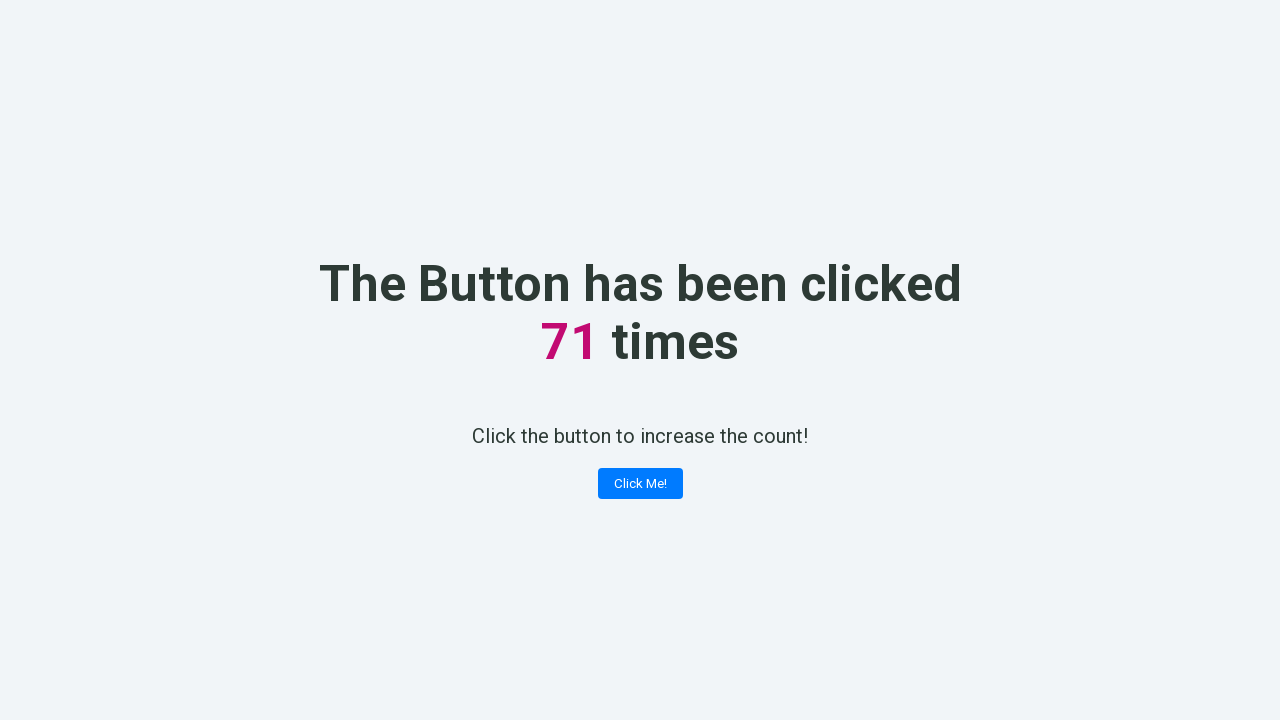

Clicked 'Click Me!' button (click 72 of 100) at (640, 484) on .button
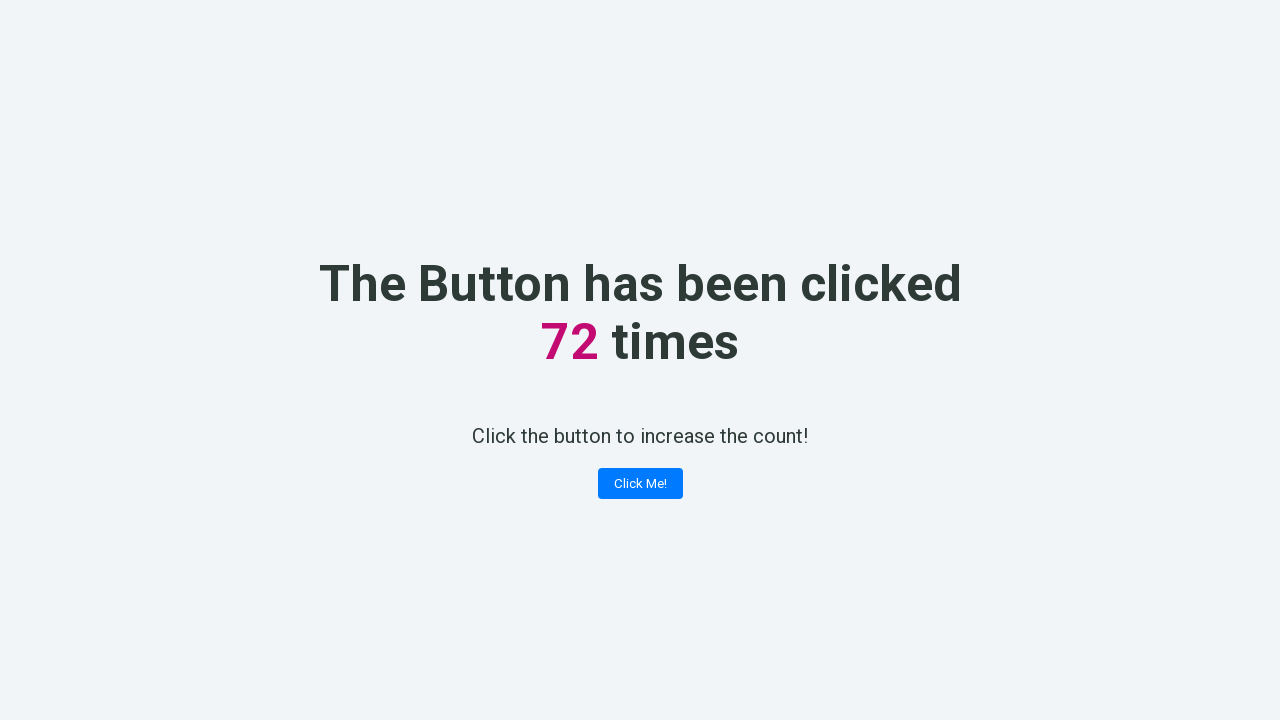

Clicked 'Click Me!' button (click 73 of 100) at (640, 484) on .button
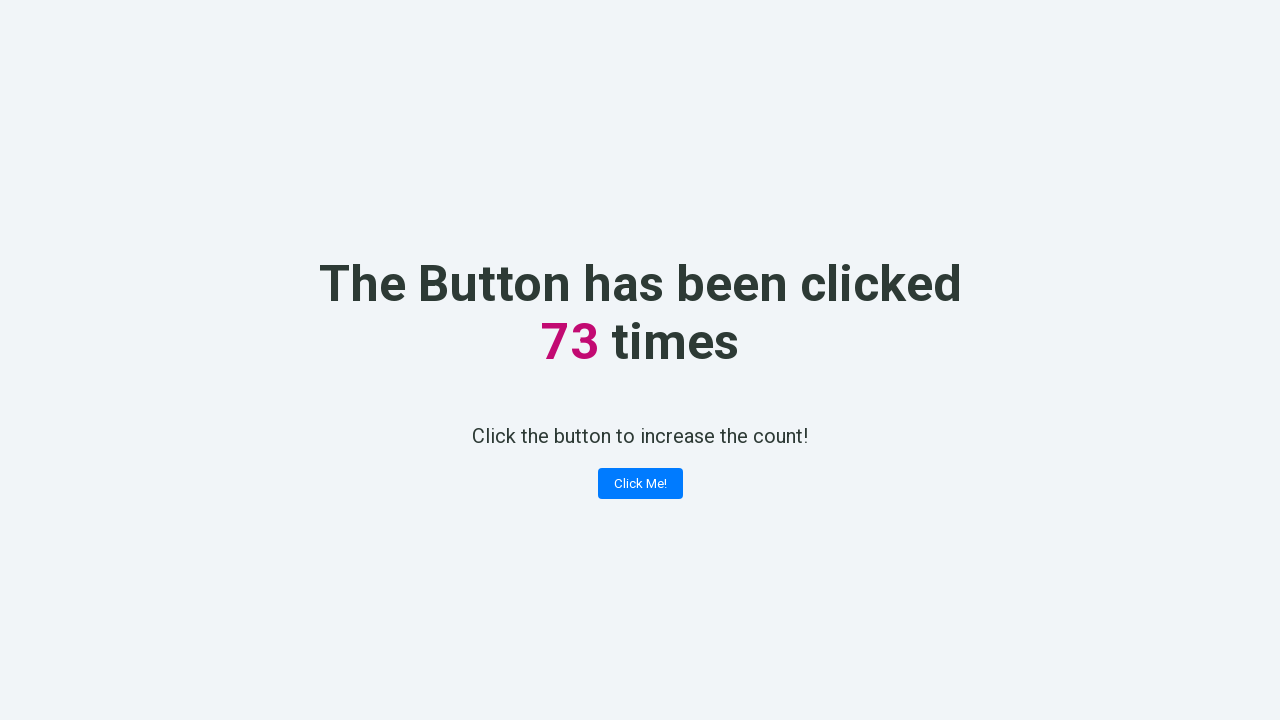

Clicked 'Click Me!' button (click 74 of 100) at (640, 484) on .button
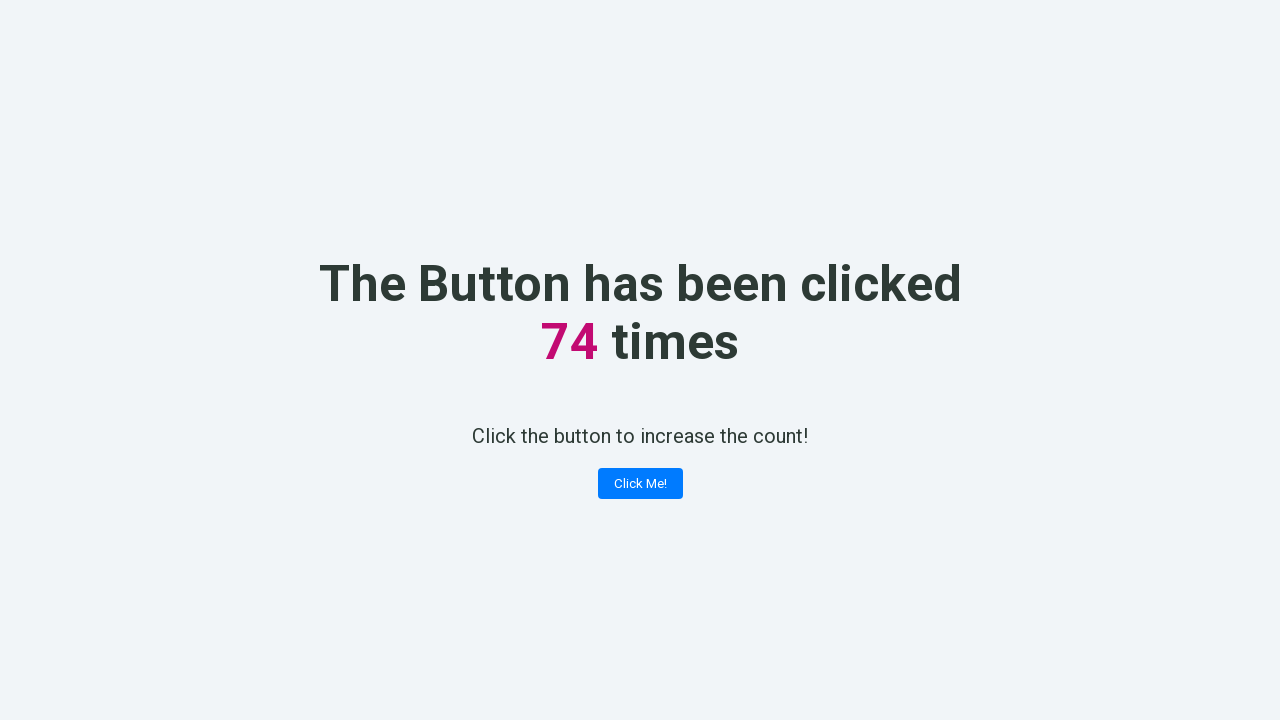

Clicked 'Click Me!' button (click 75 of 100) at (640, 484) on .button
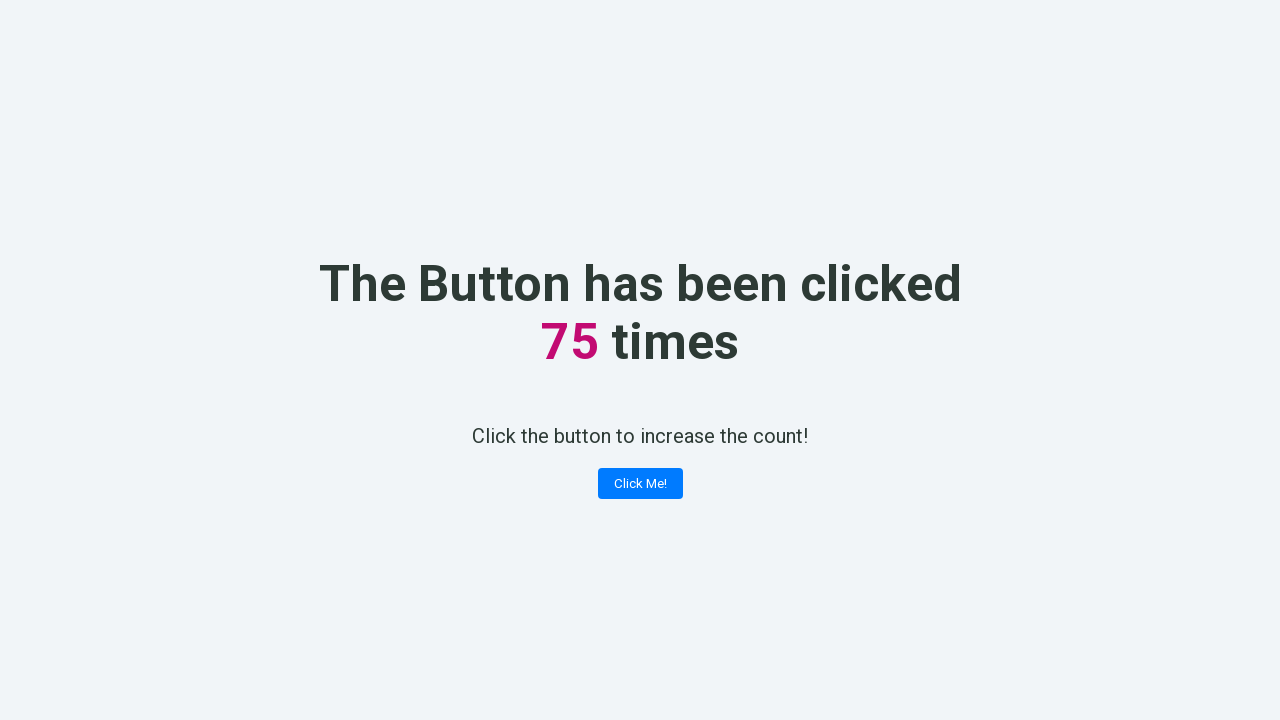

Clicked 'Click Me!' button (click 76 of 100) at (640, 484) on .button
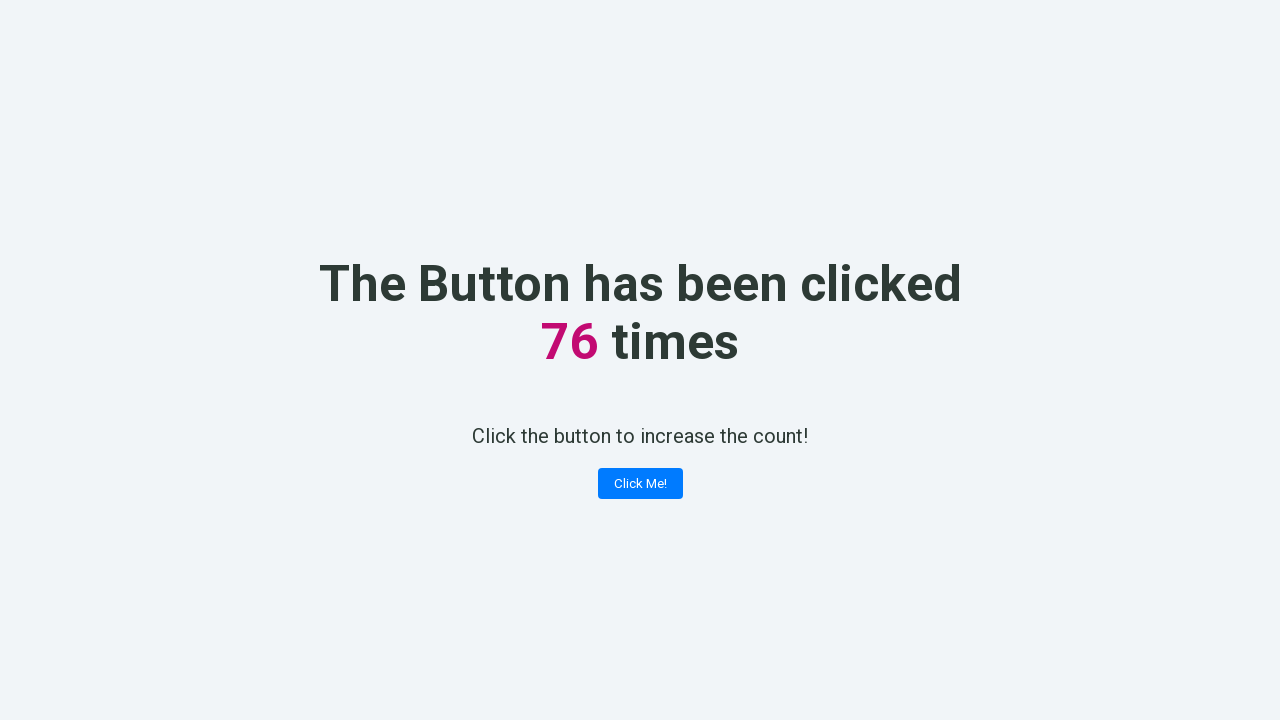

Clicked 'Click Me!' button (click 77 of 100) at (640, 484) on .button
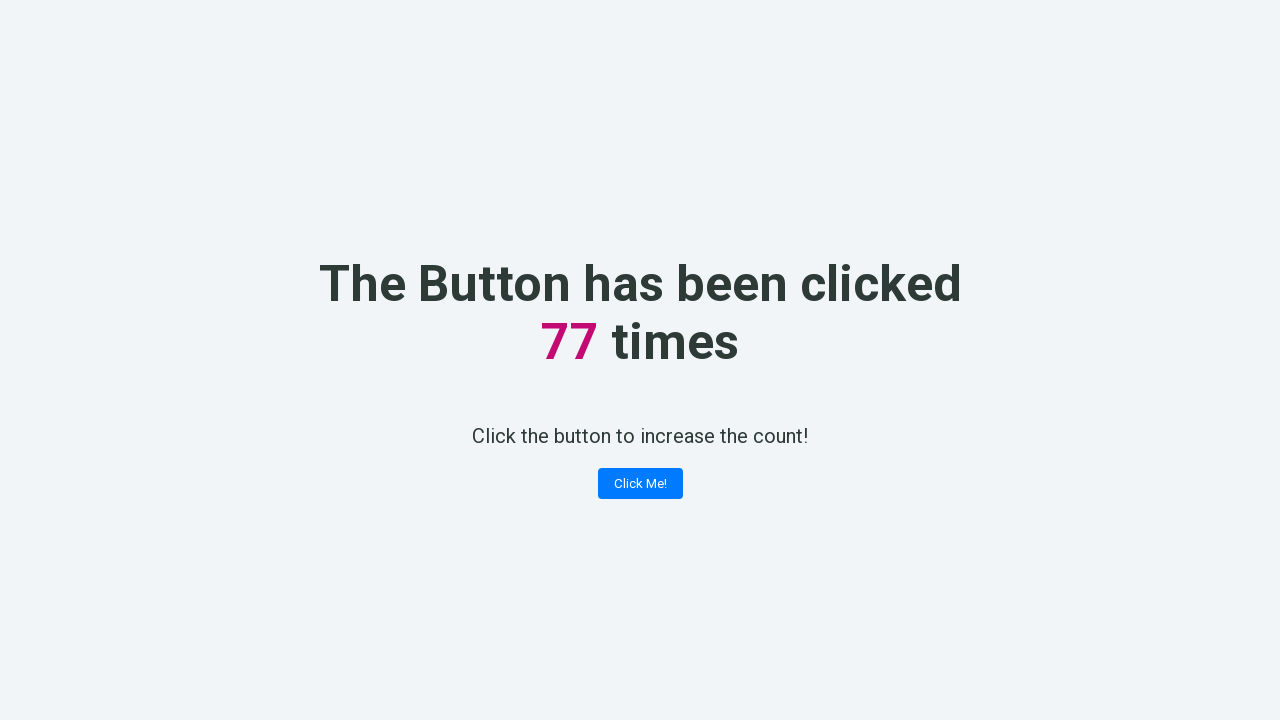

Clicked 'Click Me!' button (click 78 of 100) at (640, 484) on .button
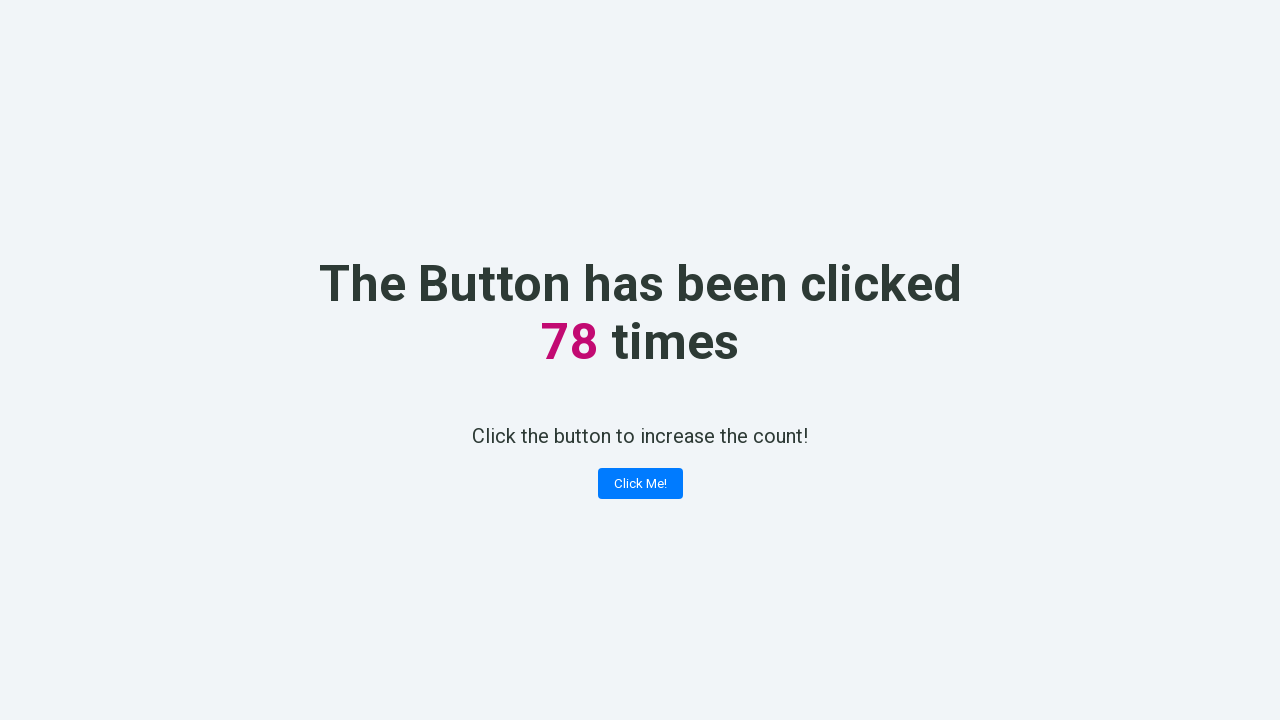

Clicked 'Click Me!' button (click 79 of 100) at (640, 484) on .button
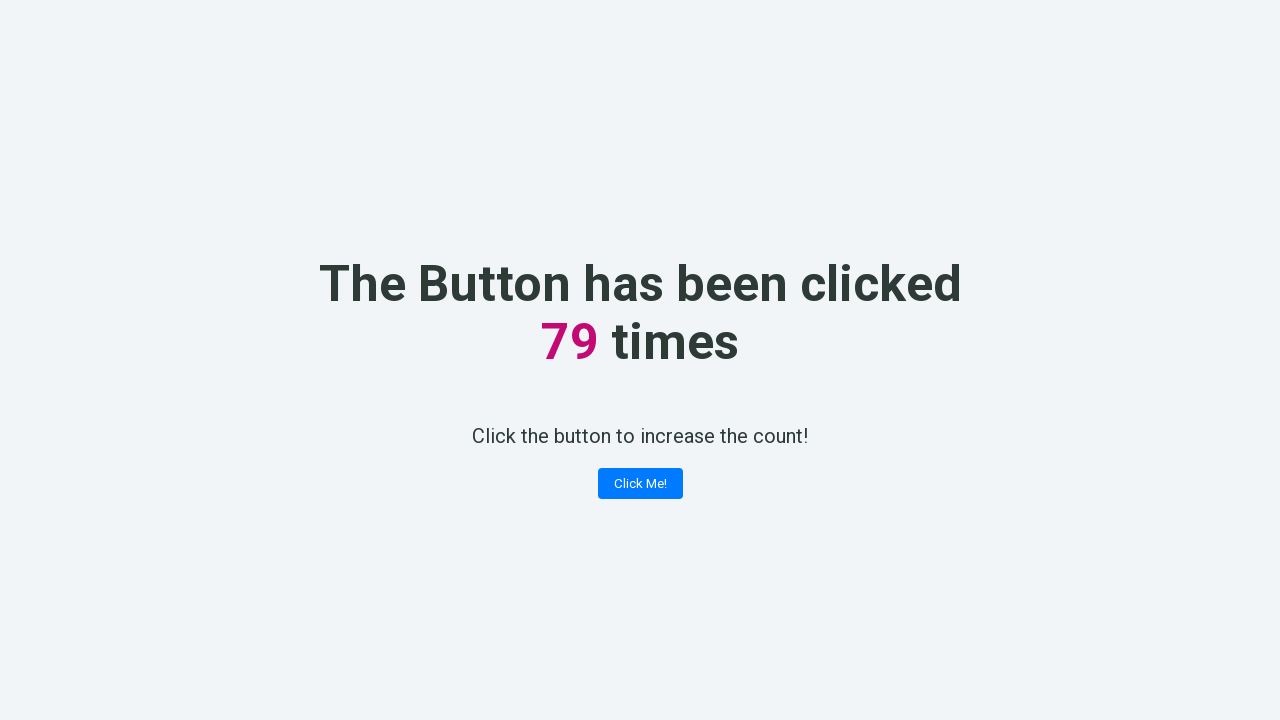

Clicked 'Click Me!' button (click 80 of 100) at (640, 484) on .button
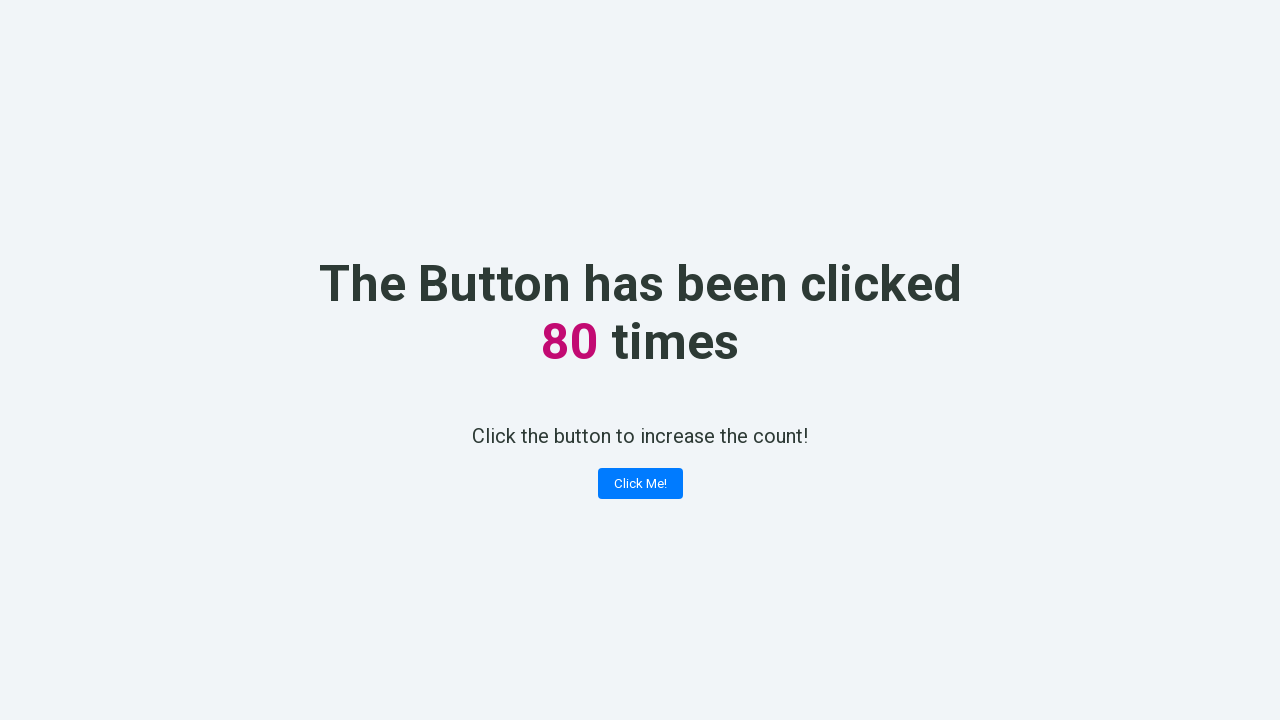

Clicked 'Click Me!' button (click 81 of 100) at (640, 484) on .button
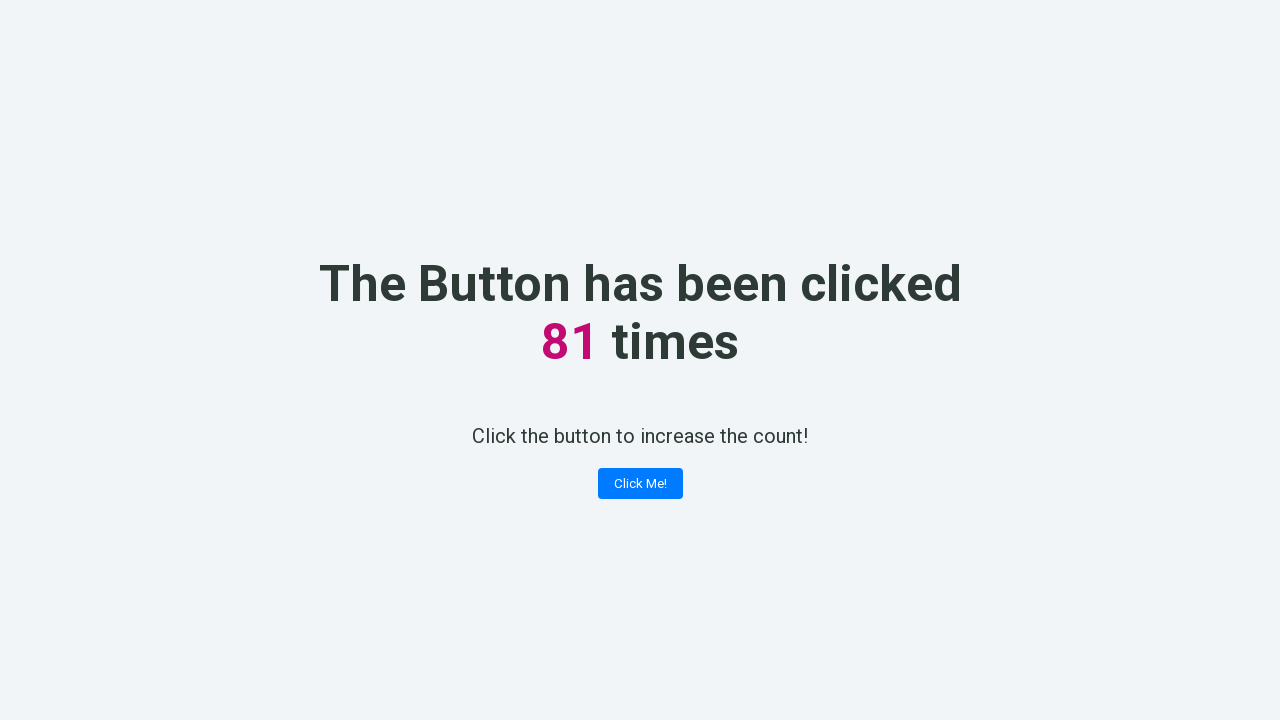

Clicked 'Click Me!' button (click 82 of 100) at (640, 484) on .button
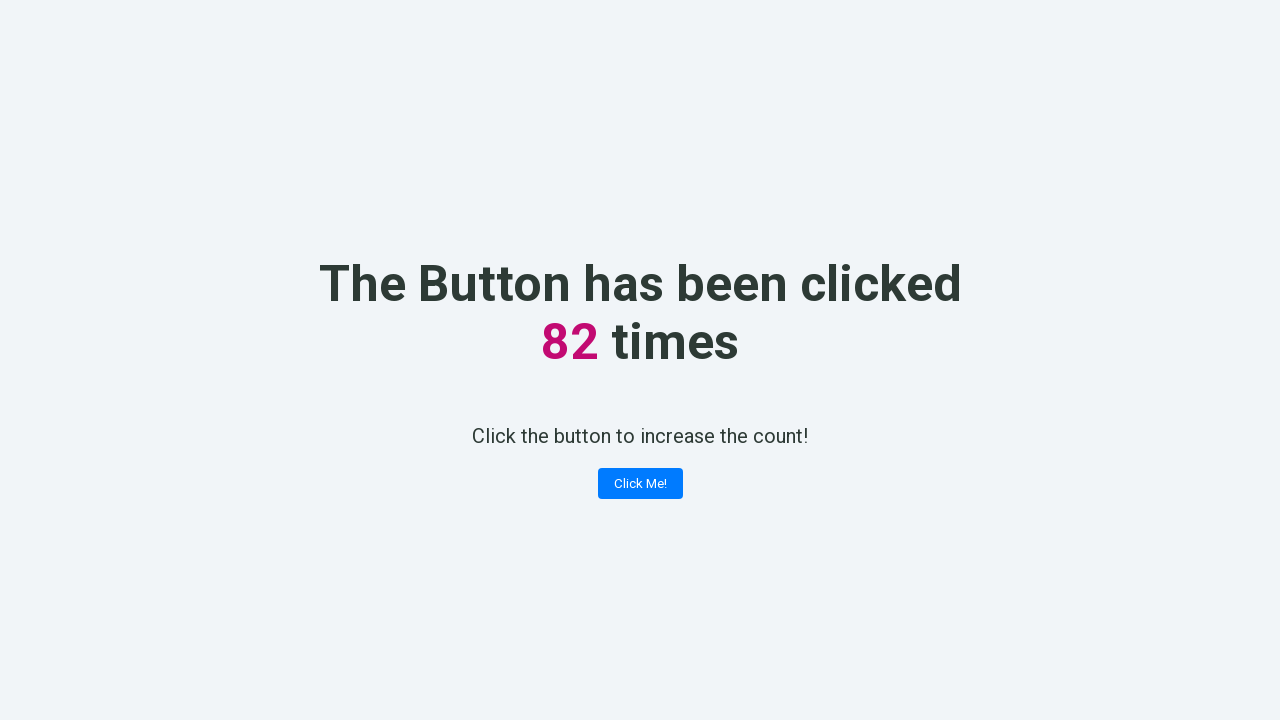

Clicked 'Click Me!' button (click 83 of 100) at (640, 484) on .button
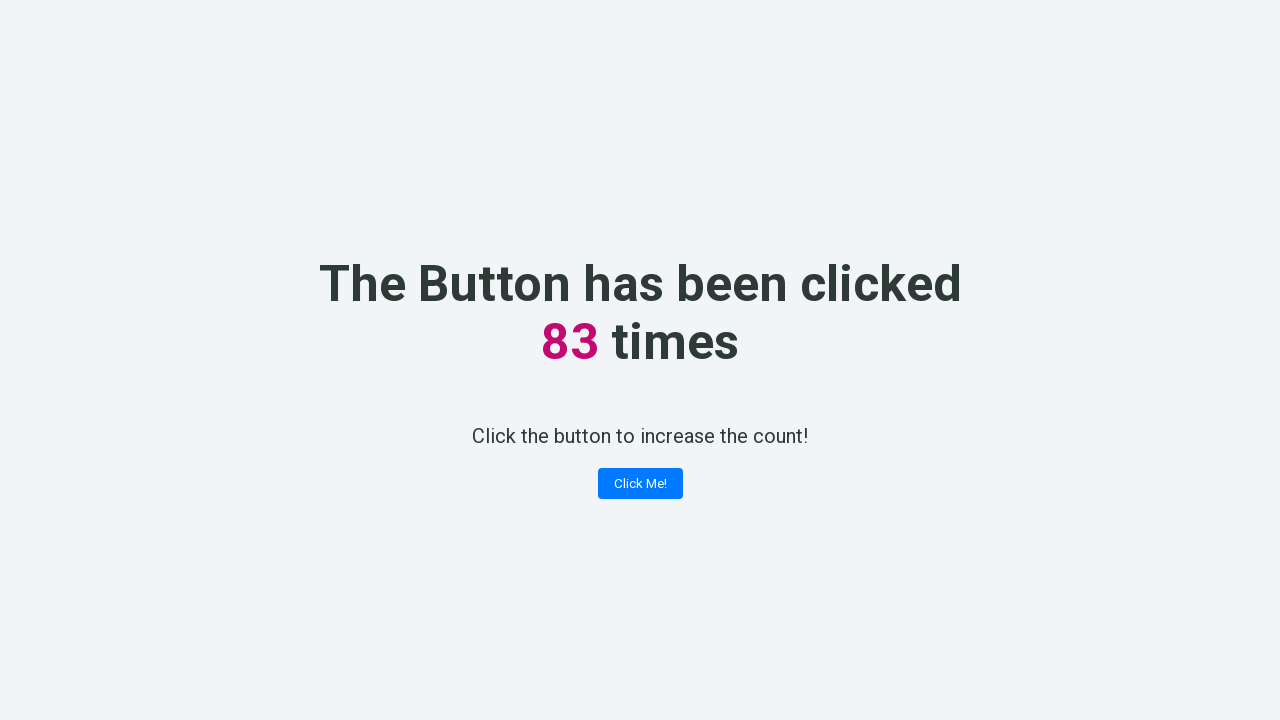

Clicked 'Click Me!' button (click 84 of 100) at (640, 484) on .button
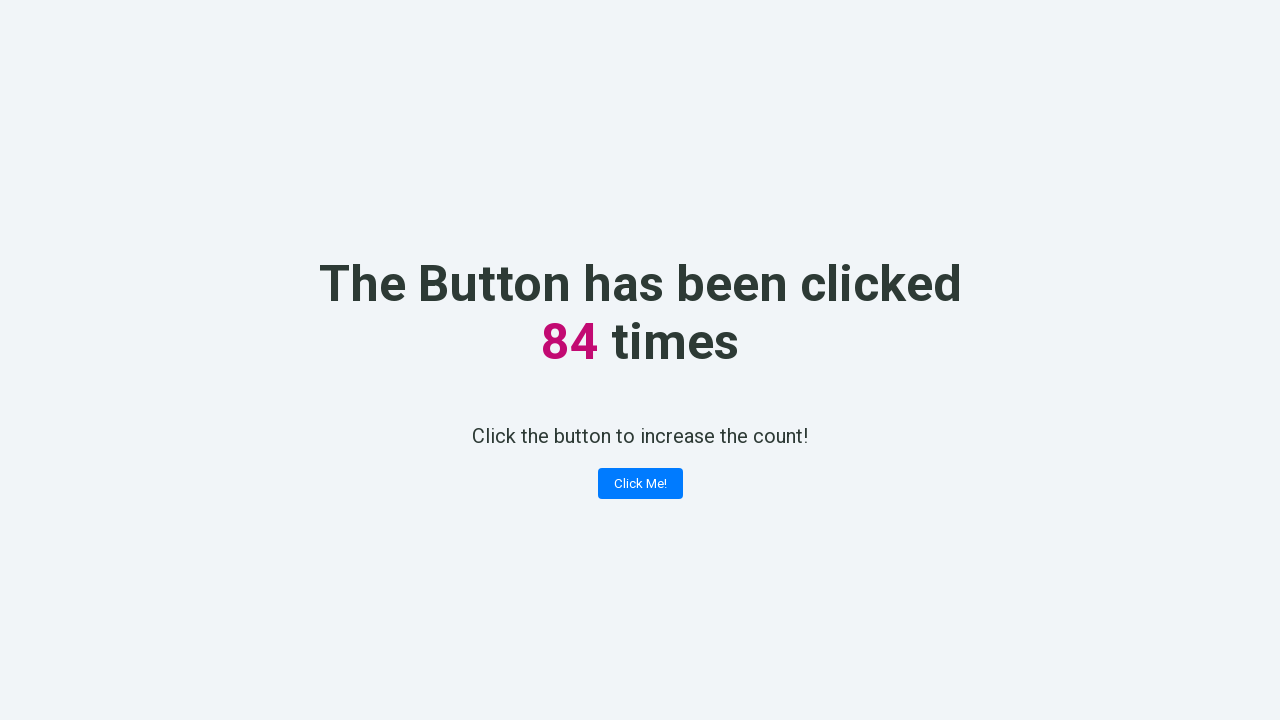

Clicked 'Click Me!' button (click 85 of 100) at (640, 484) on .button
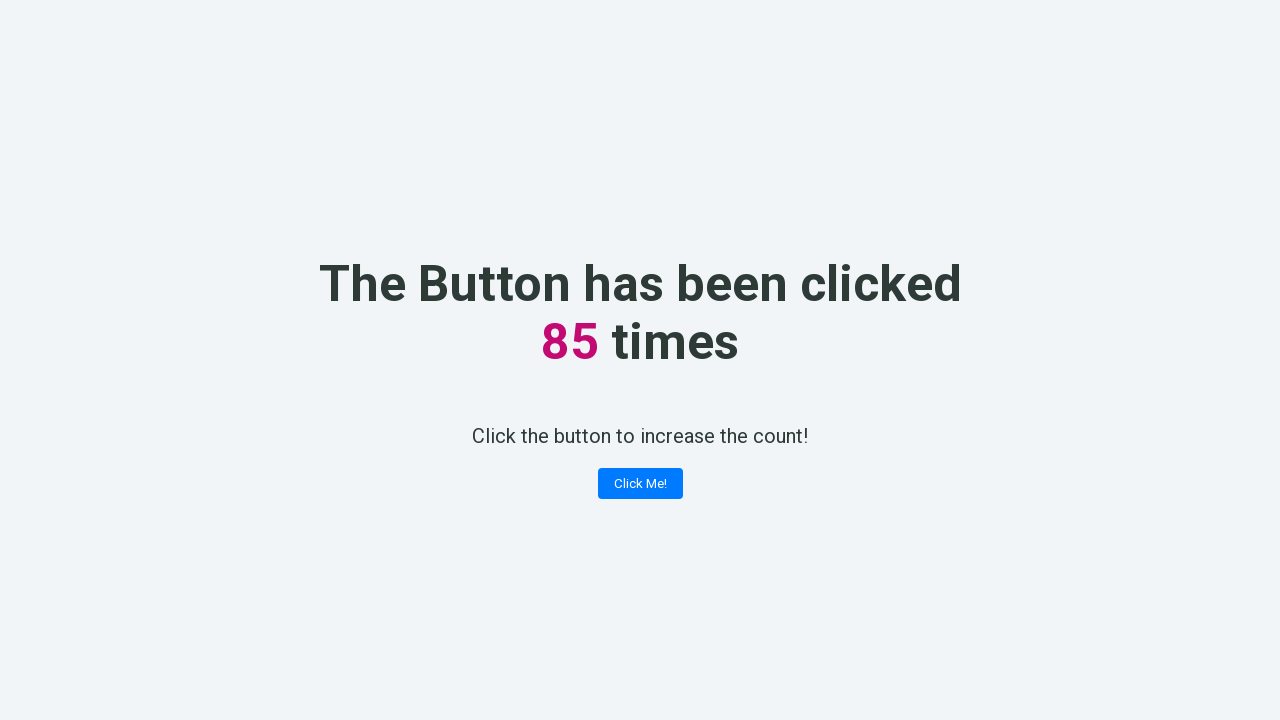

Clicked 'Click Me!' button (click 86 of 100) at (640, 484) on .button
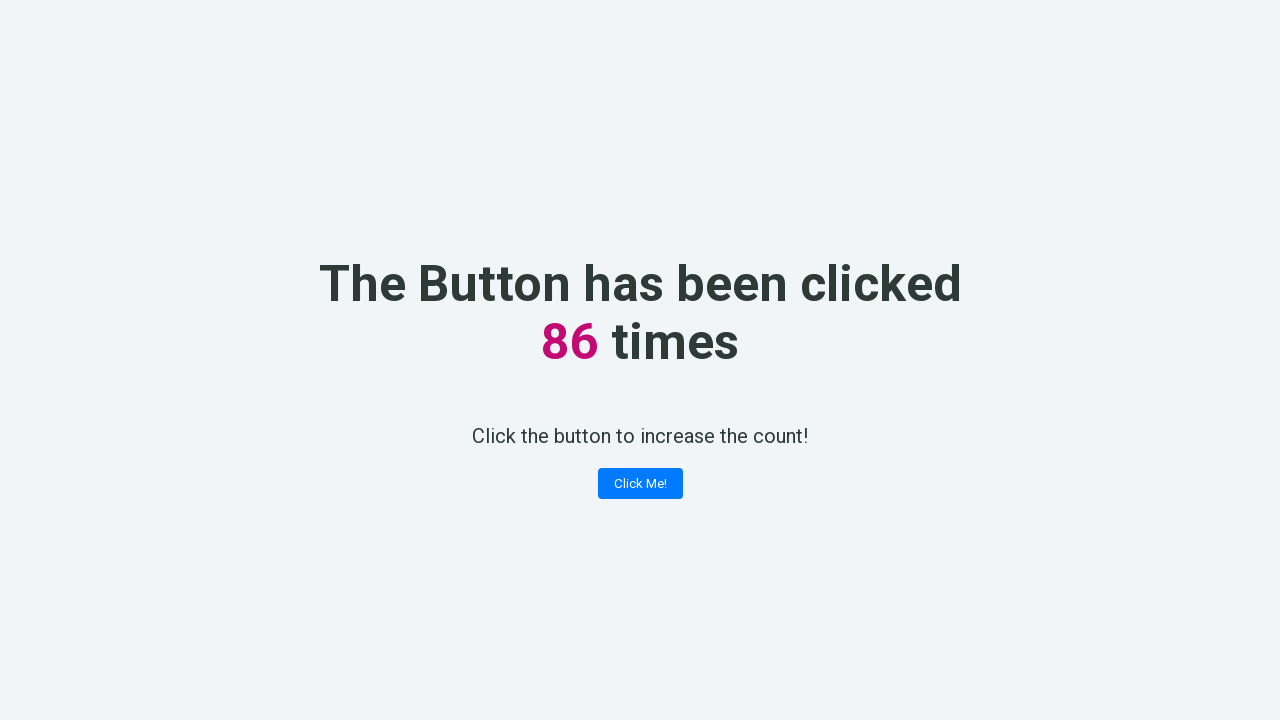

Clicked 'Click Me!' button (click 87 of 100) at (640, 484) on .button
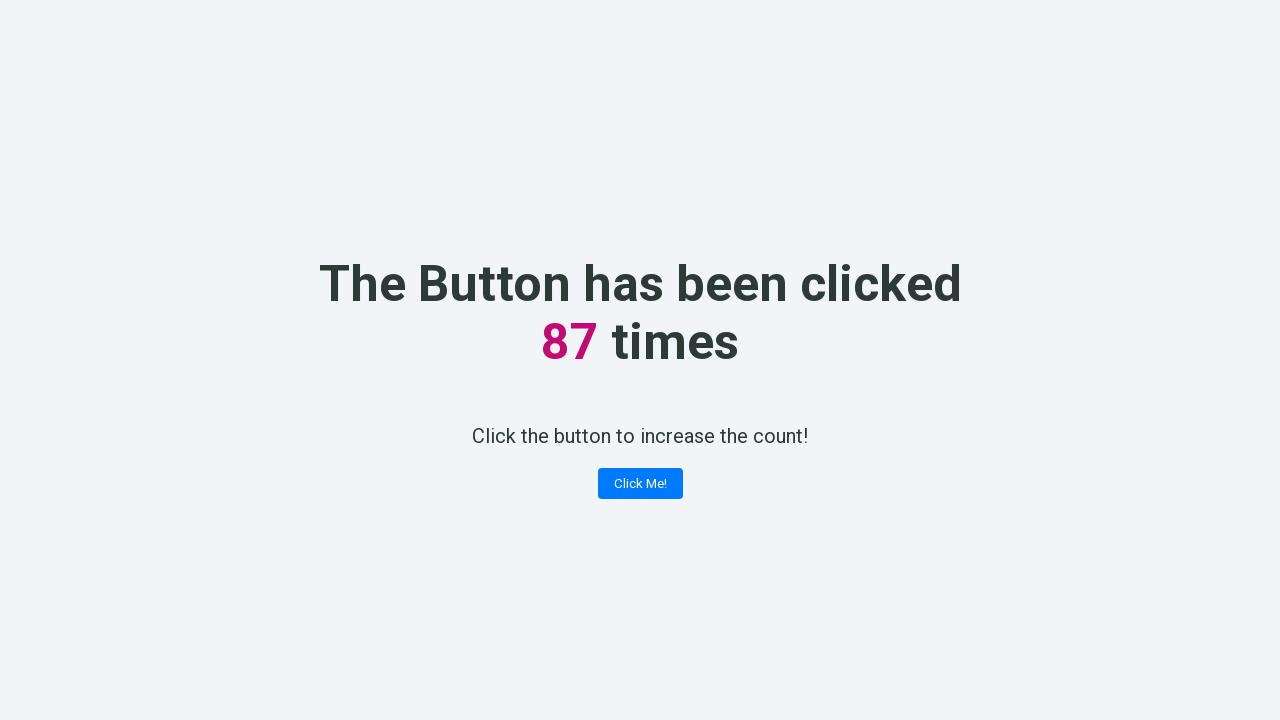

Clicked 'Click Me!' button (click 88 of 100) at (640, 484) on .button
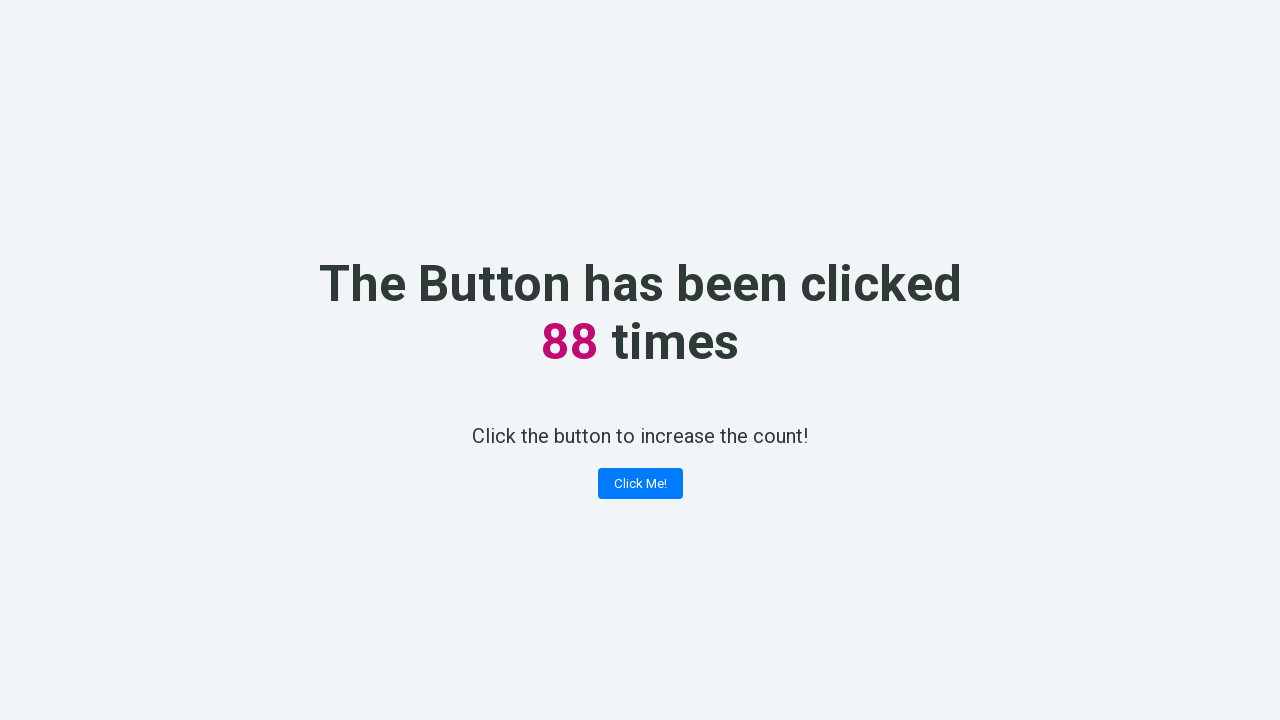

Clicked 'Click Me!' button (click 89 of 100) at (640, 484) on .button
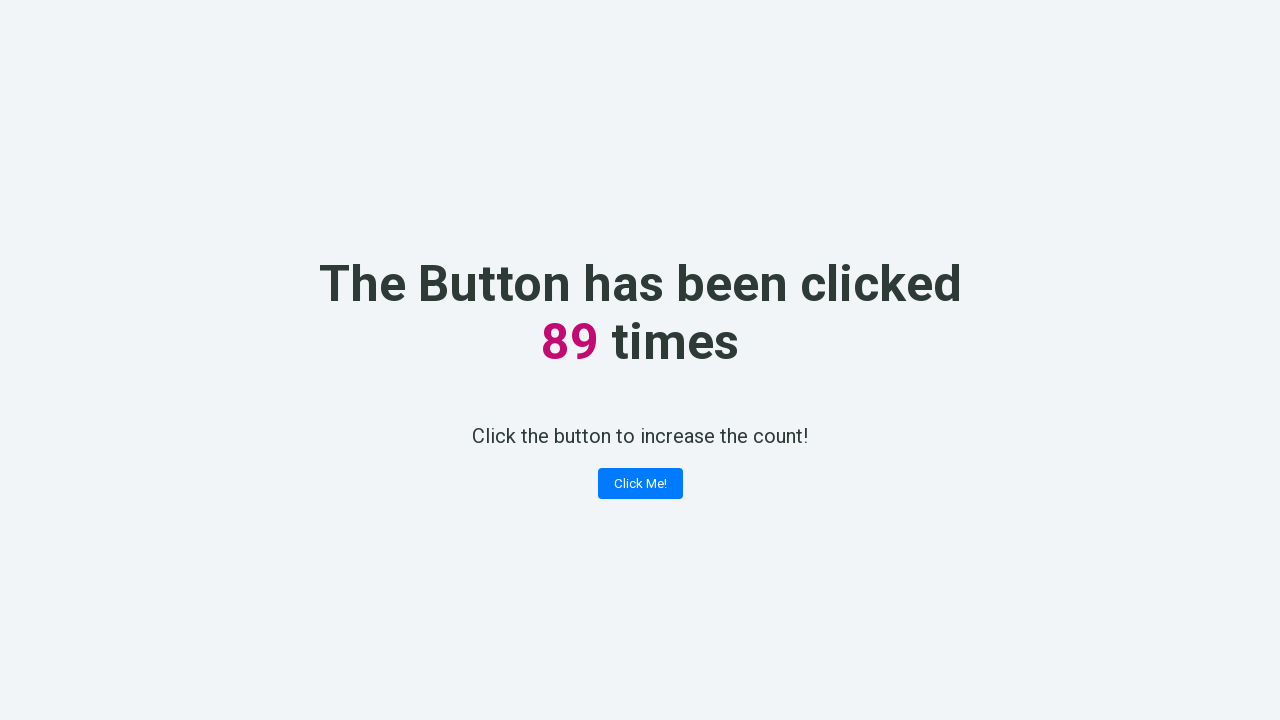

Clicked 'Click Me!' button (click 90 of 100) at (640, 484) on .button
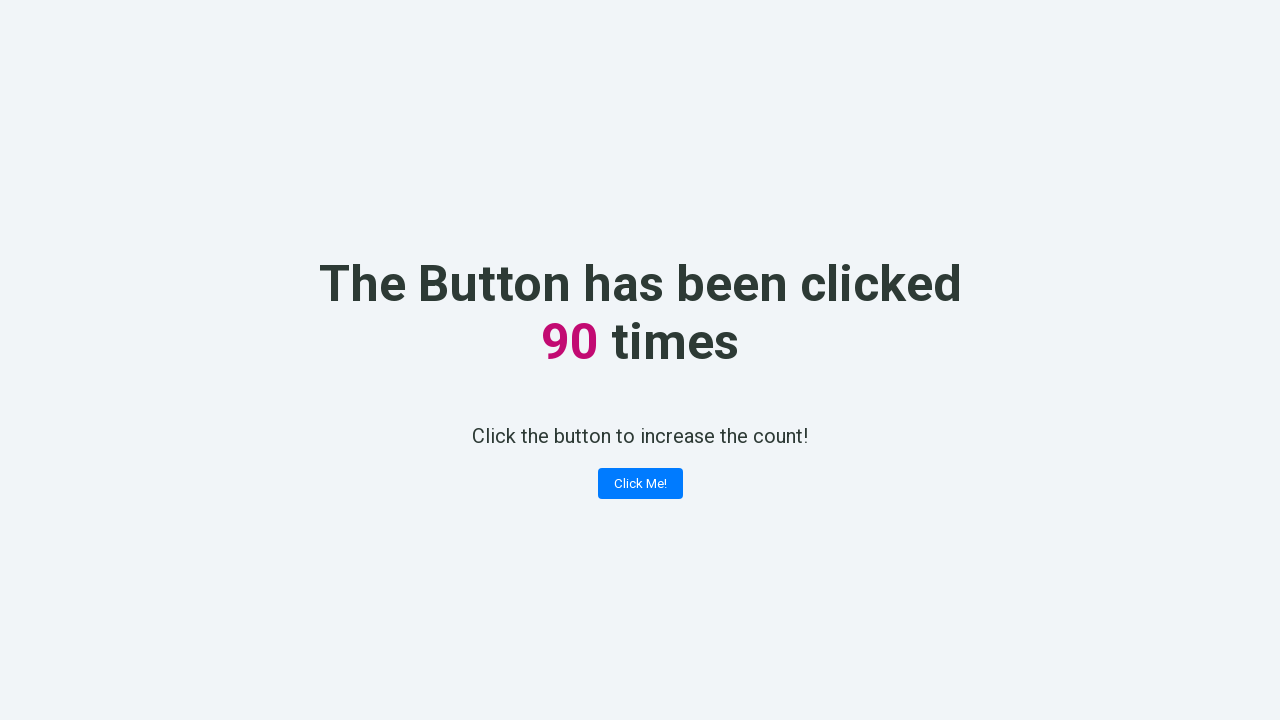

Clicked 'Click Me!' button (click 91 of 100) at (640, 484) on .button
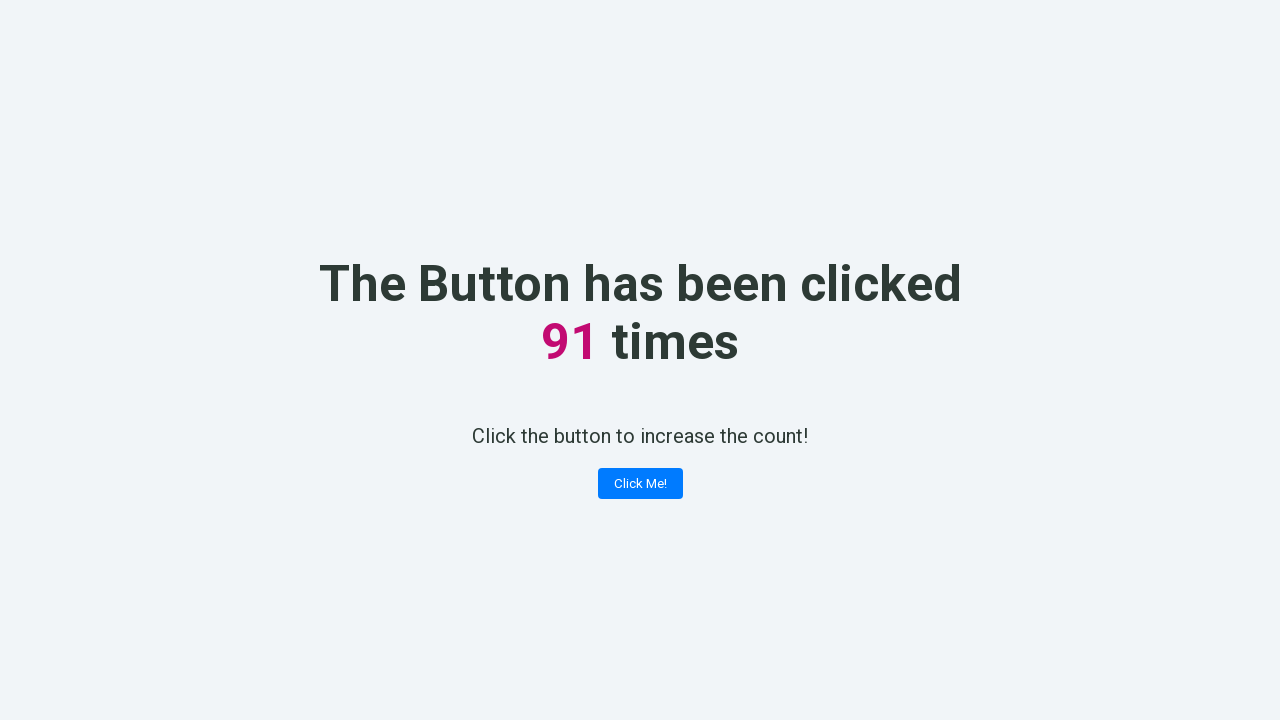

Clicked 'Click Me!' button (click 92 of 100) at (640, 484) on .button
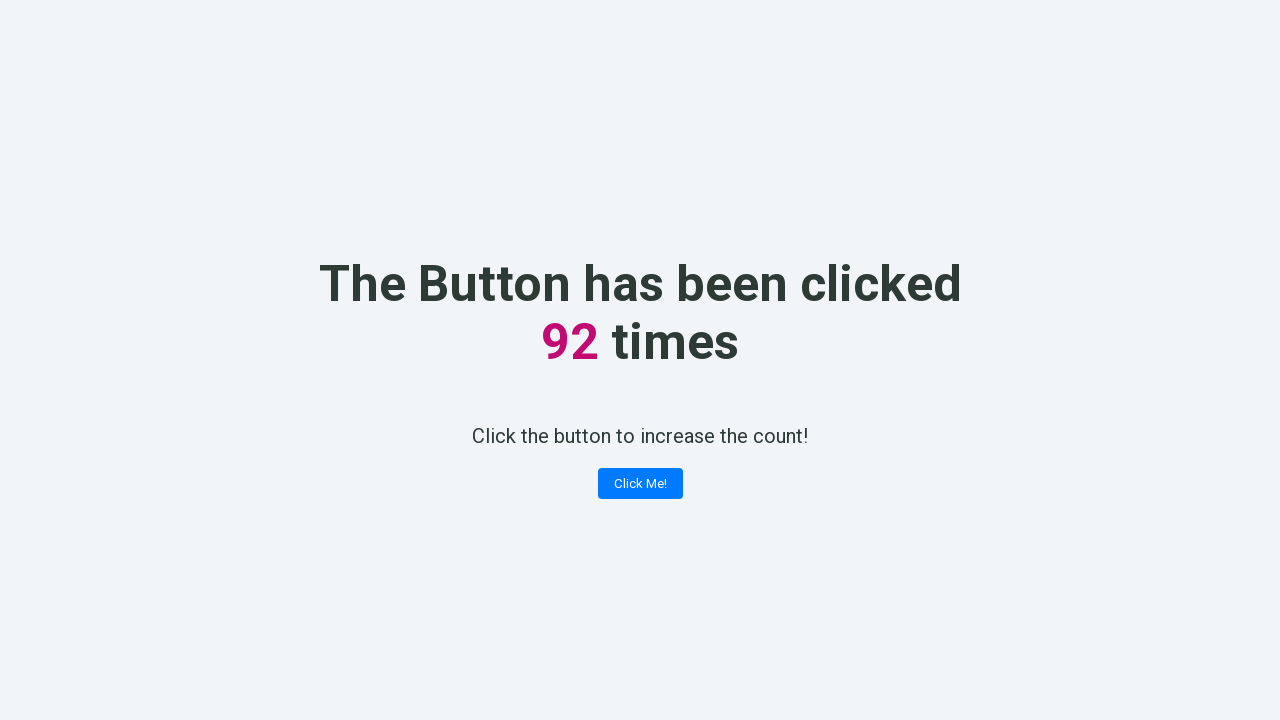

Clicked 'Click Me!' button (click 93 of 100) at (640, 484) on .button
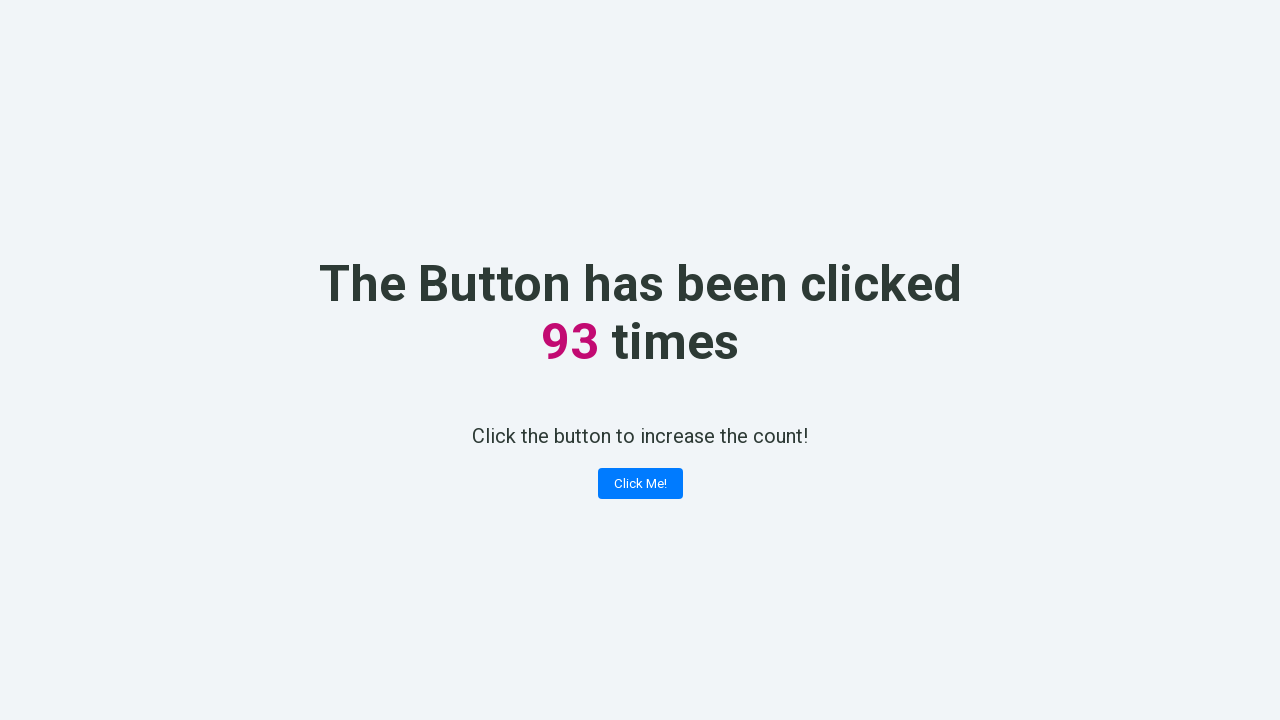

Clicked 'Click Me!' button (click 94 of 100) at (640, 484) on .button
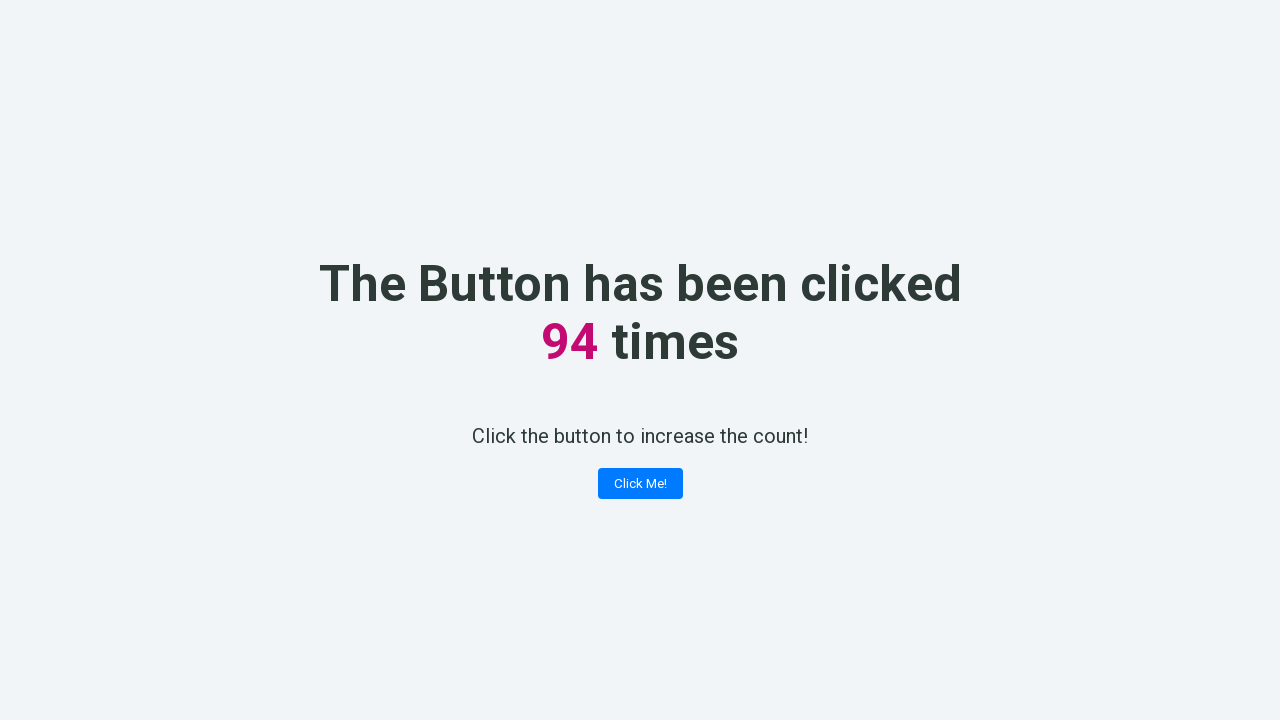

Clicked 'Click Me!' button (click 95 of 100) at (640, 484) on .button
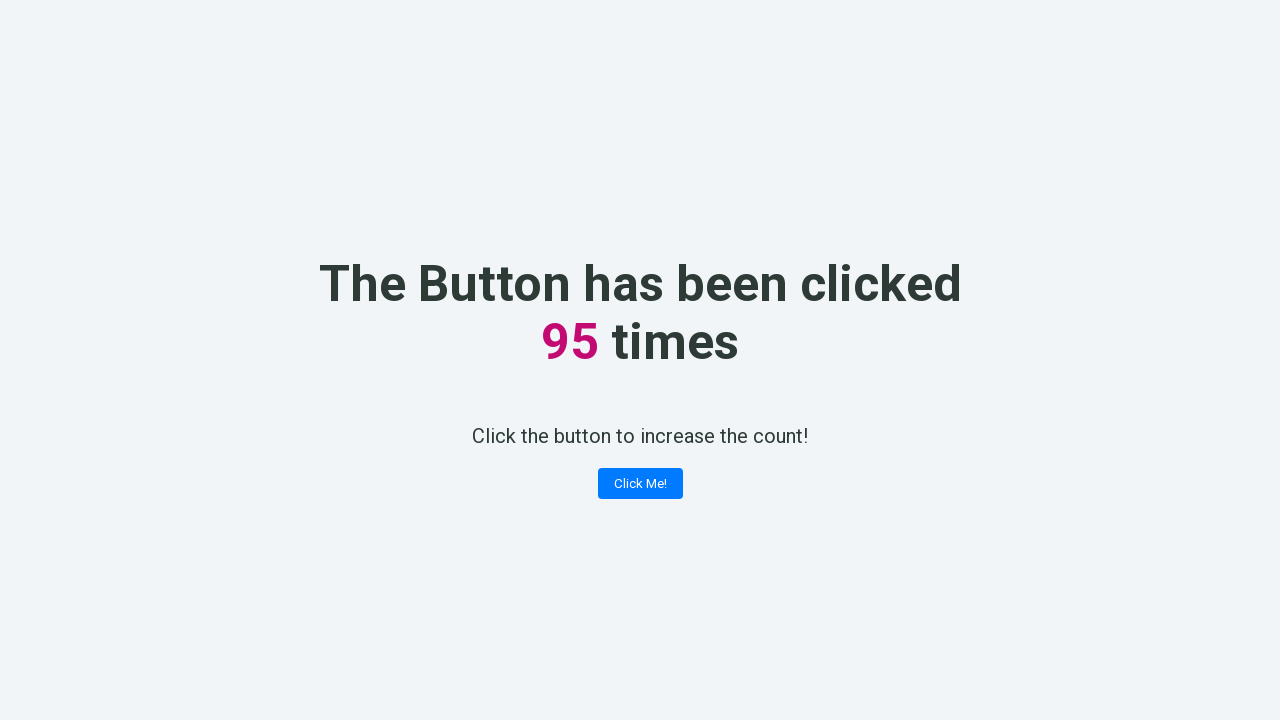

Clicked 'Click Me!' button (click 96 of 100) at (640, 484) on .button
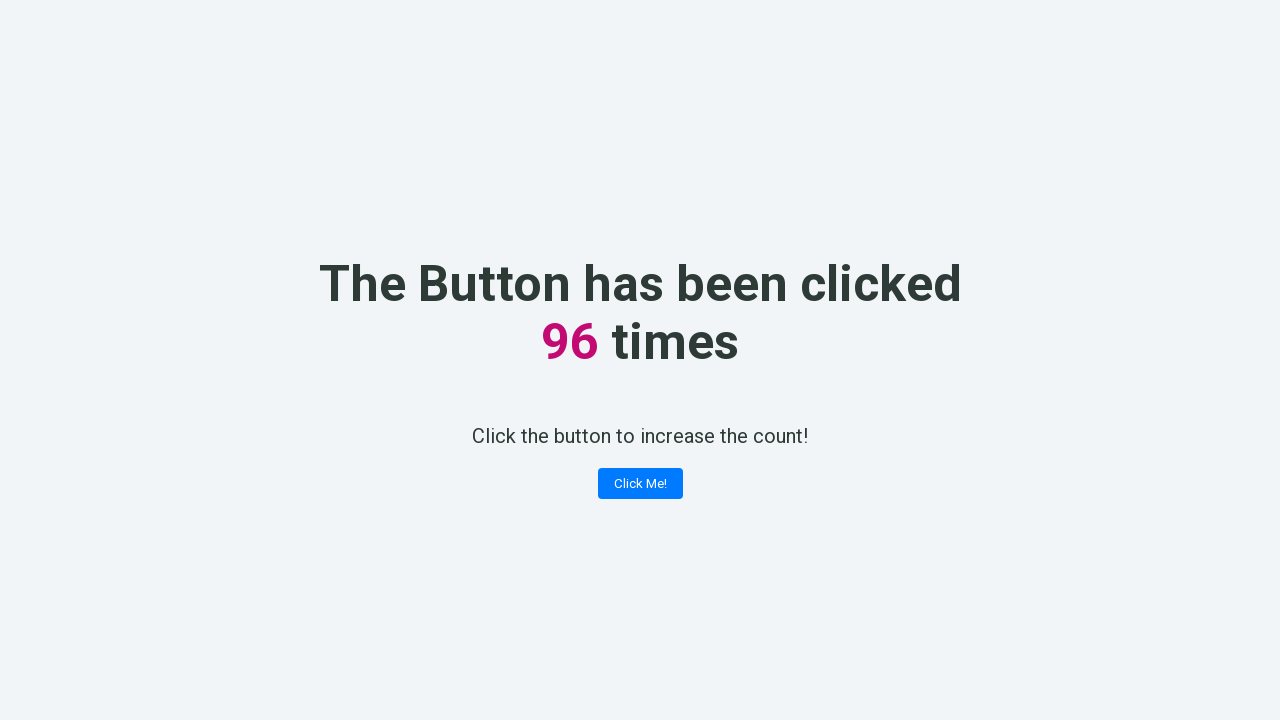

Clicked 'Click Me!' button (click 97 of 100) at (640, 484) on .button
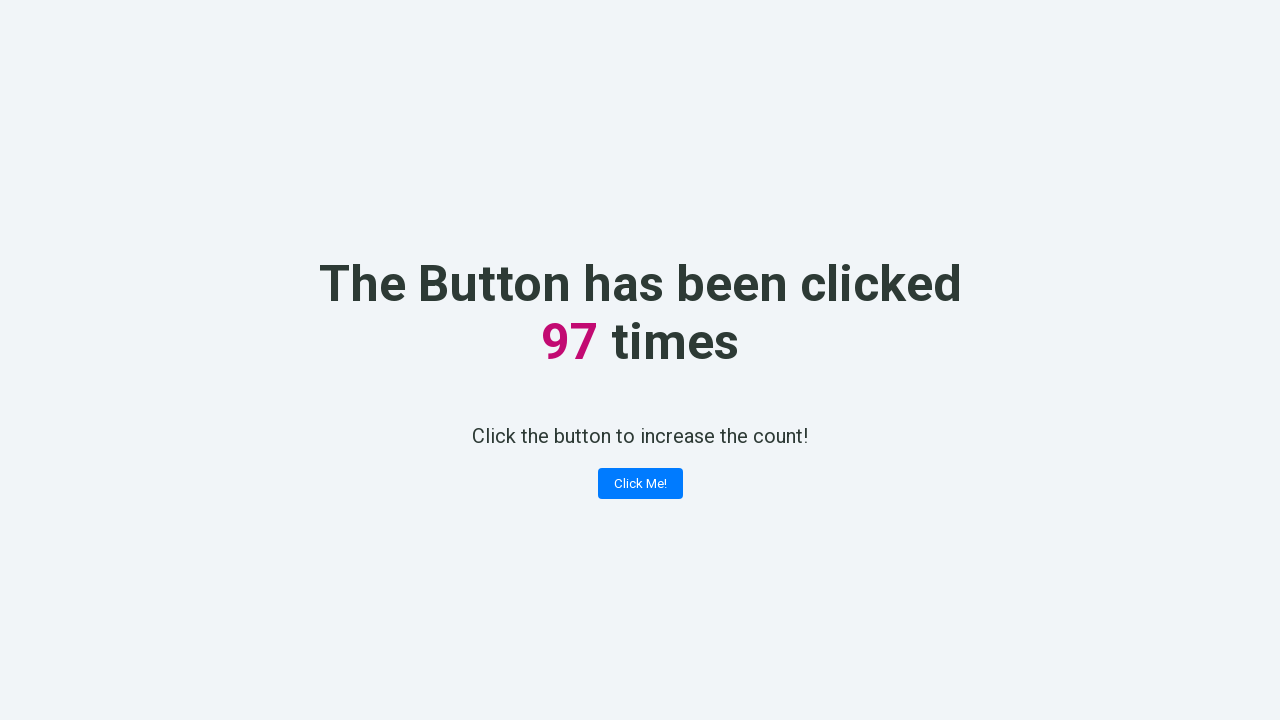

Clicked 'Click Me!' button (click 98 of 100) at (640, 484) on .button
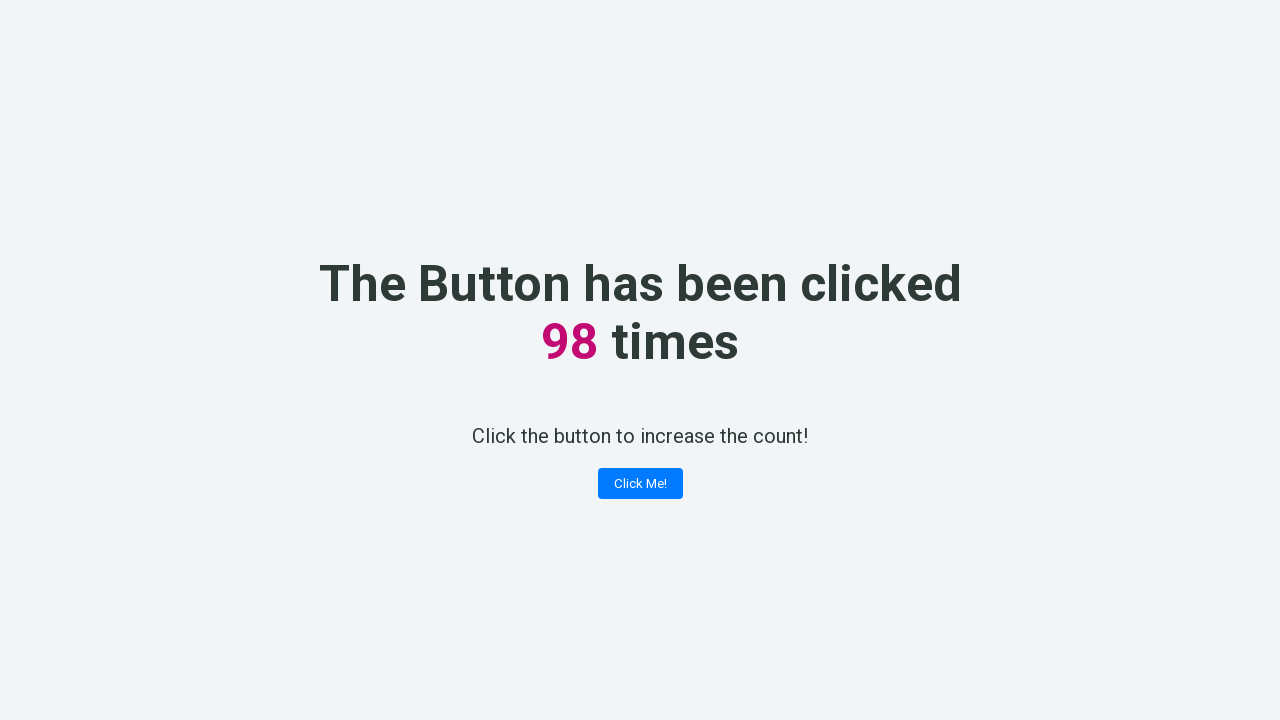

Clicked 'Click Me!' button (click 99 of 100) at (640, 484) on .button
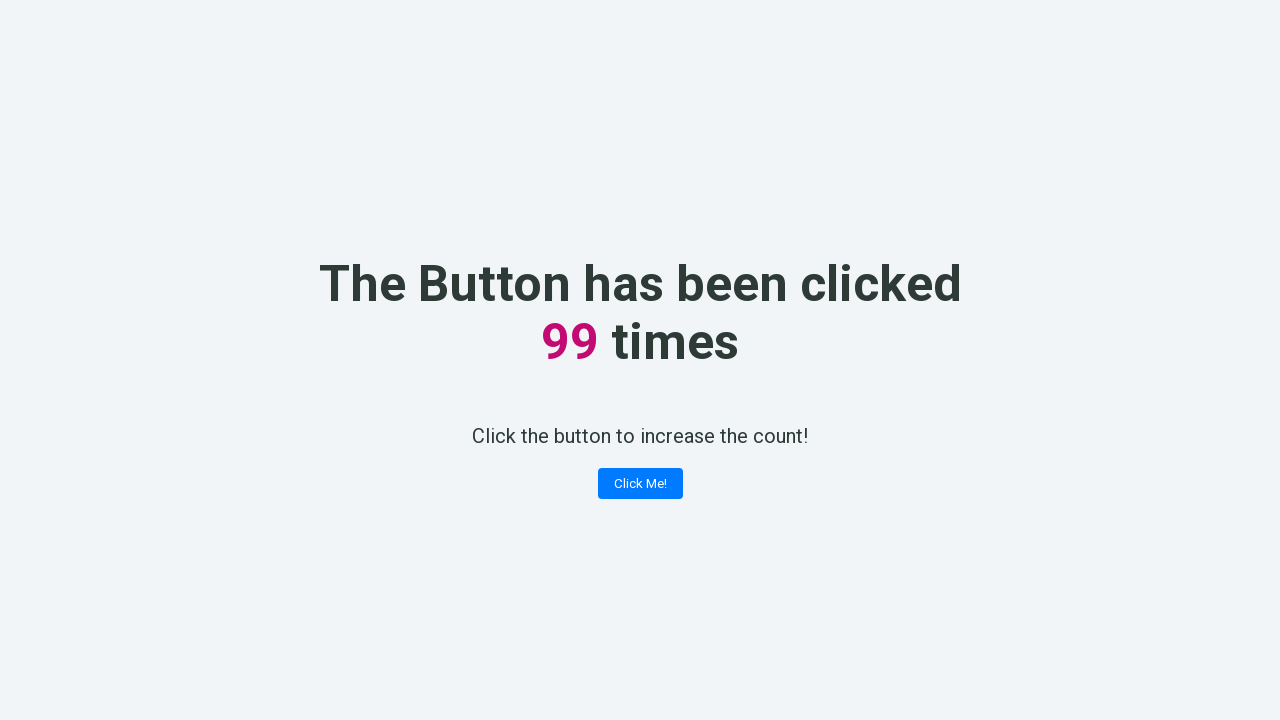

Clicked 'Click Me!' button (click 100 of 100) at (640, 484) on .button
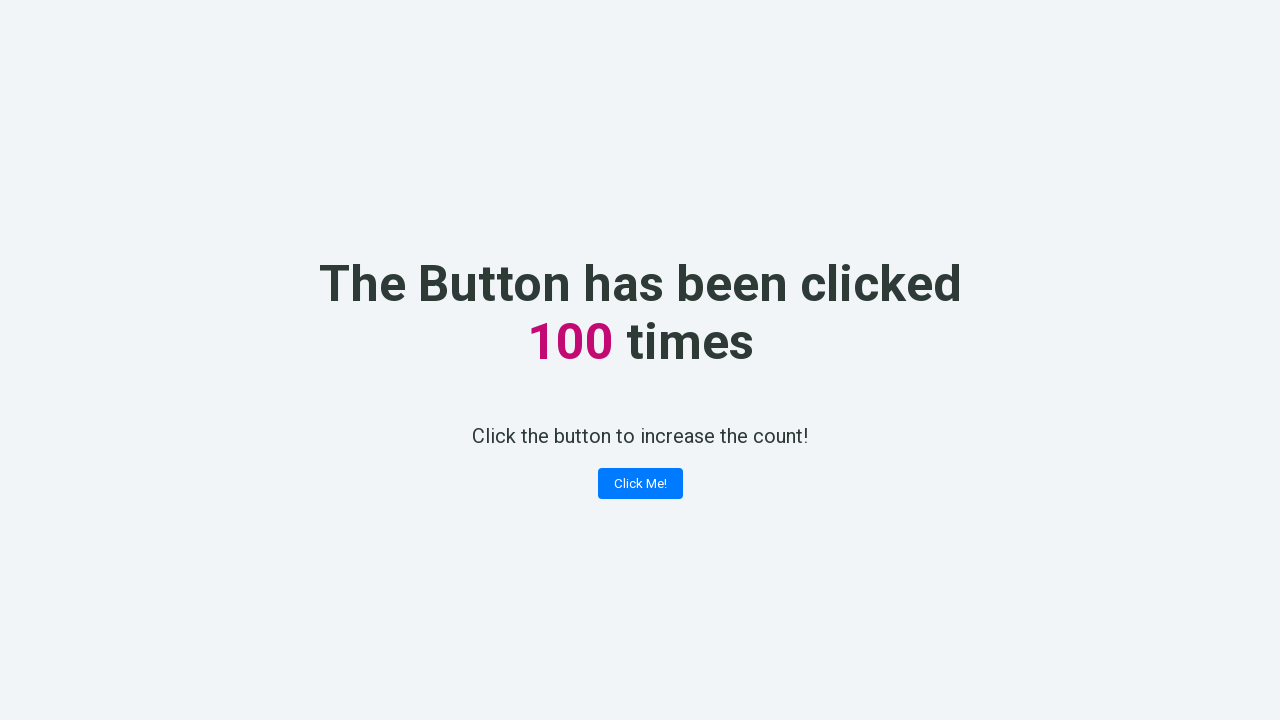

Retrieved counter value text
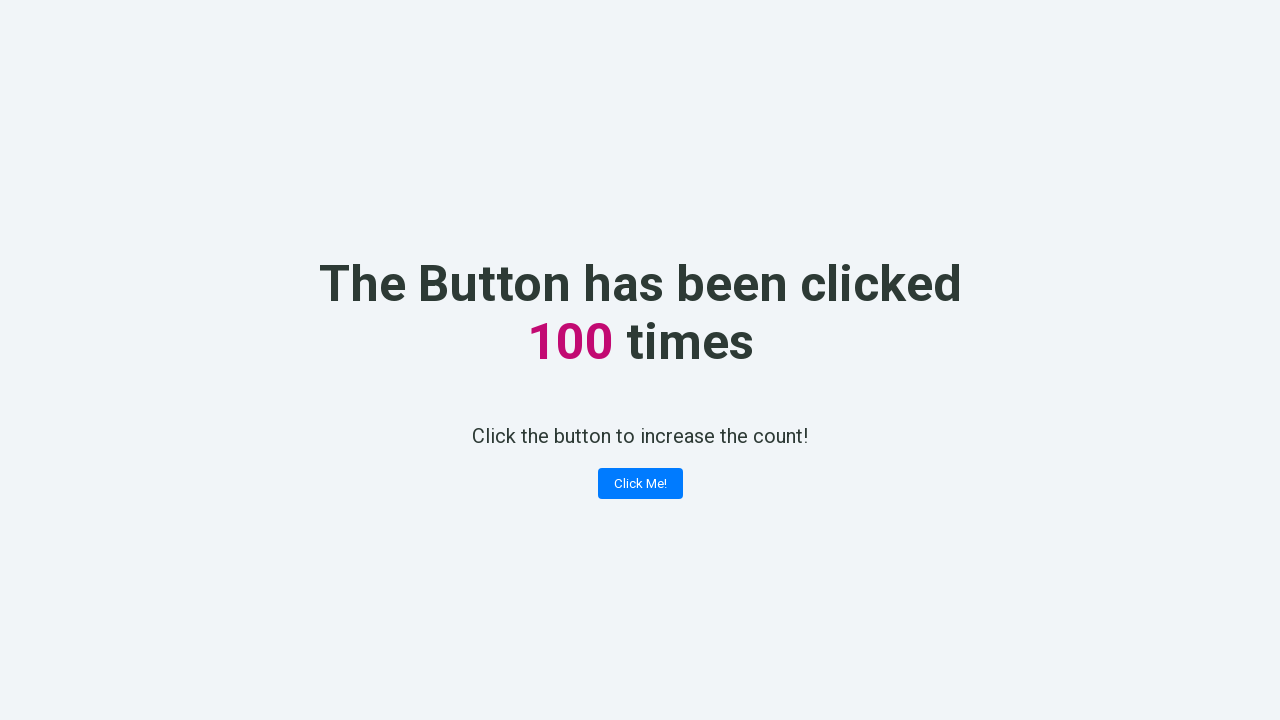

Verified counter displays correct value: 100
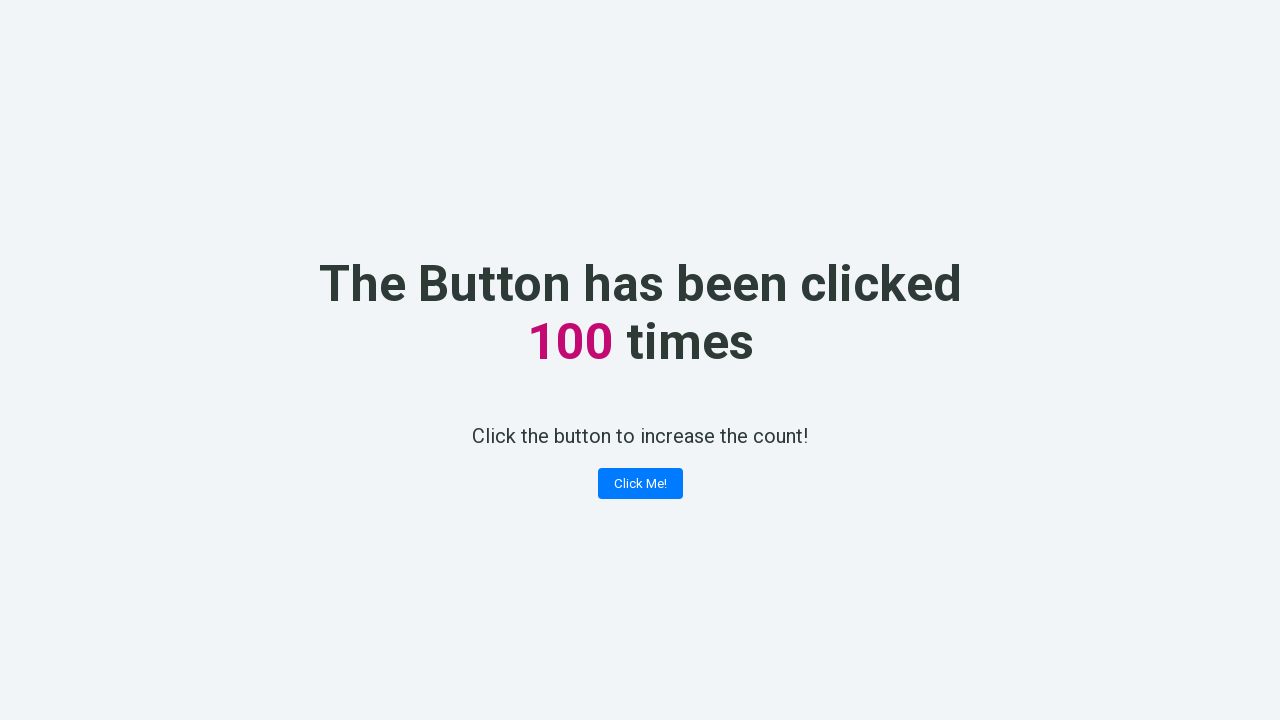

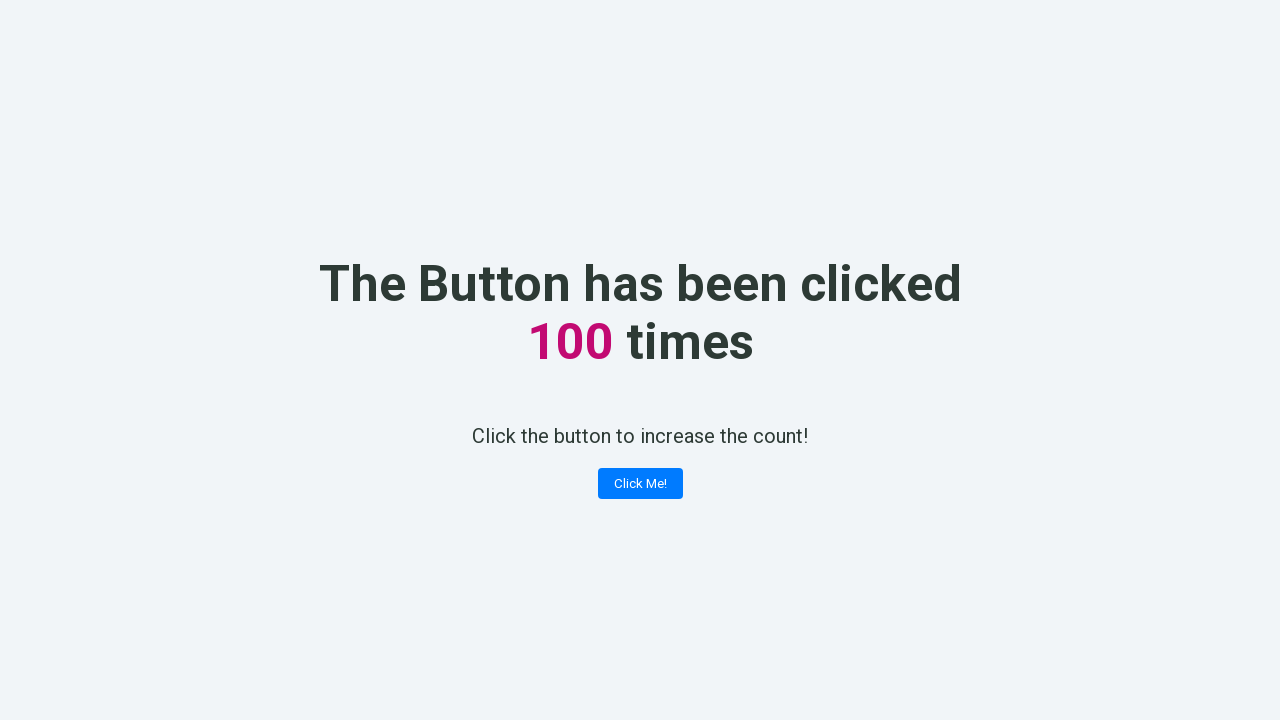